Tests jQuery UI datepicker functionality by navigating to a specific date (September 12, 2028) using the date picker controls

Starting URL: https://jqueryui.com/datepicker/

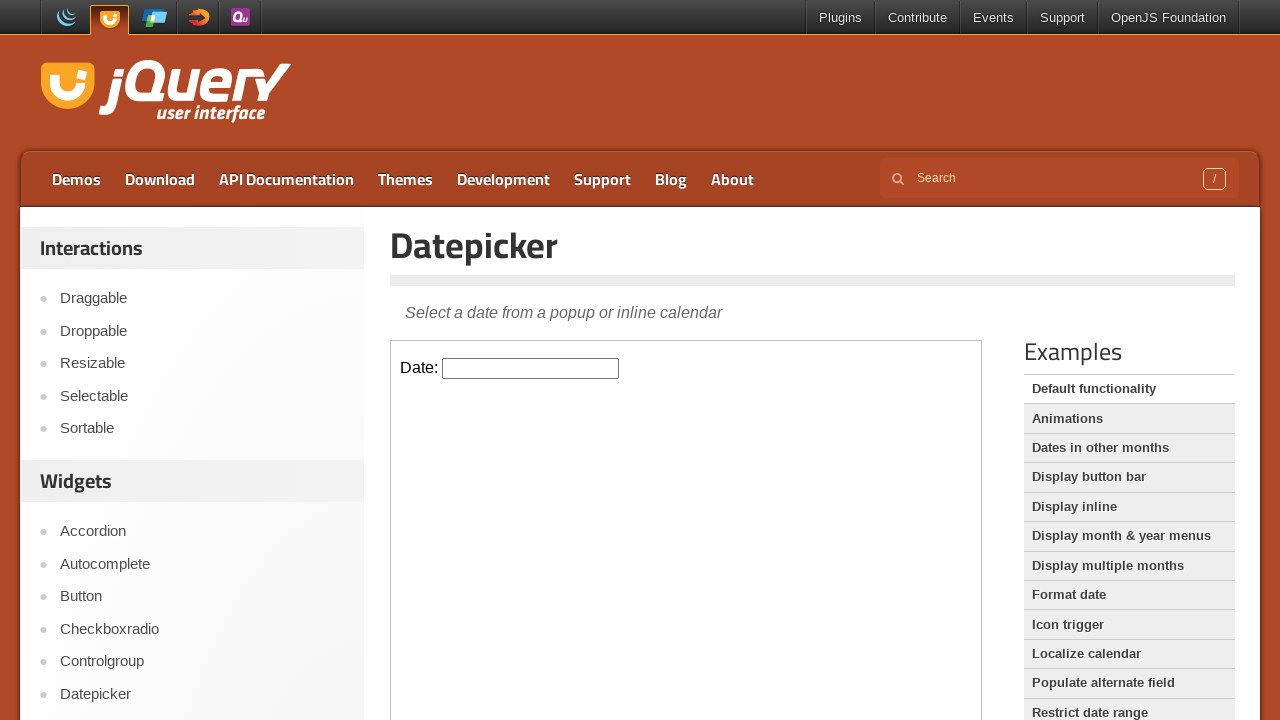

Located the demo frame containing the datepicker
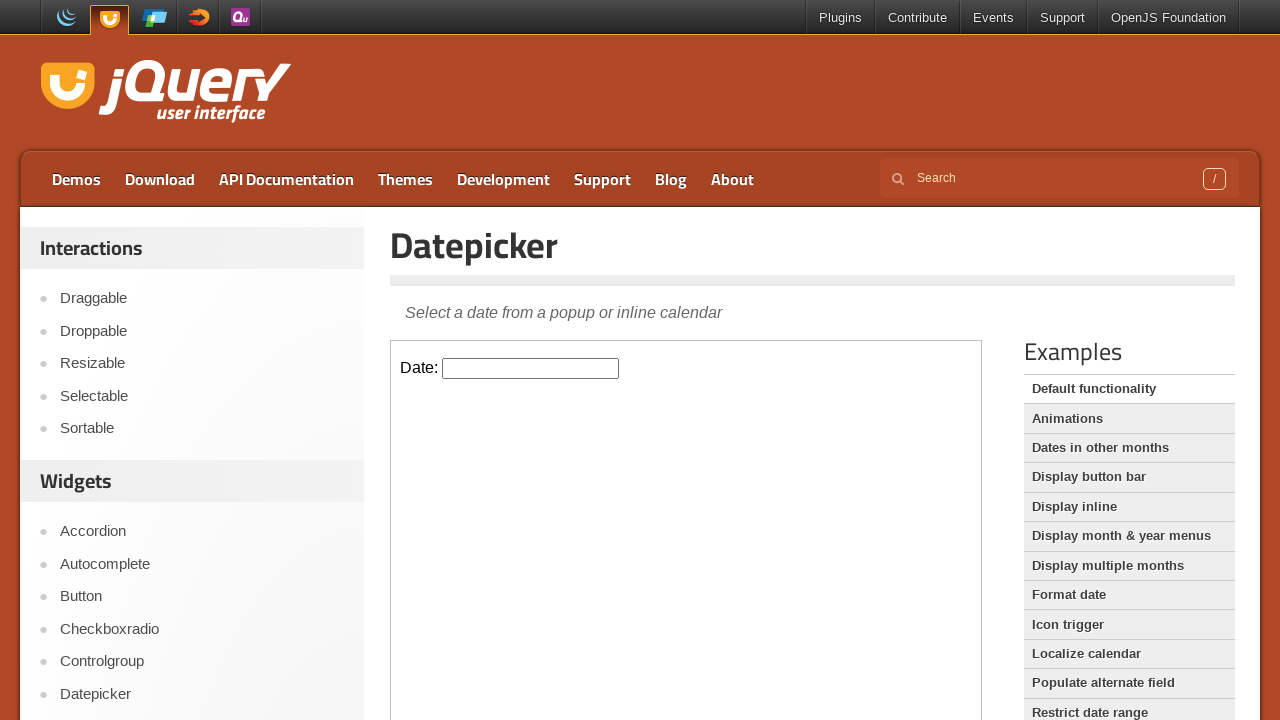

Clicked on the datepicker input field to open the calendar at (531, 368) on .demo-frame >> internal:control=enter-frame >> #datepicker
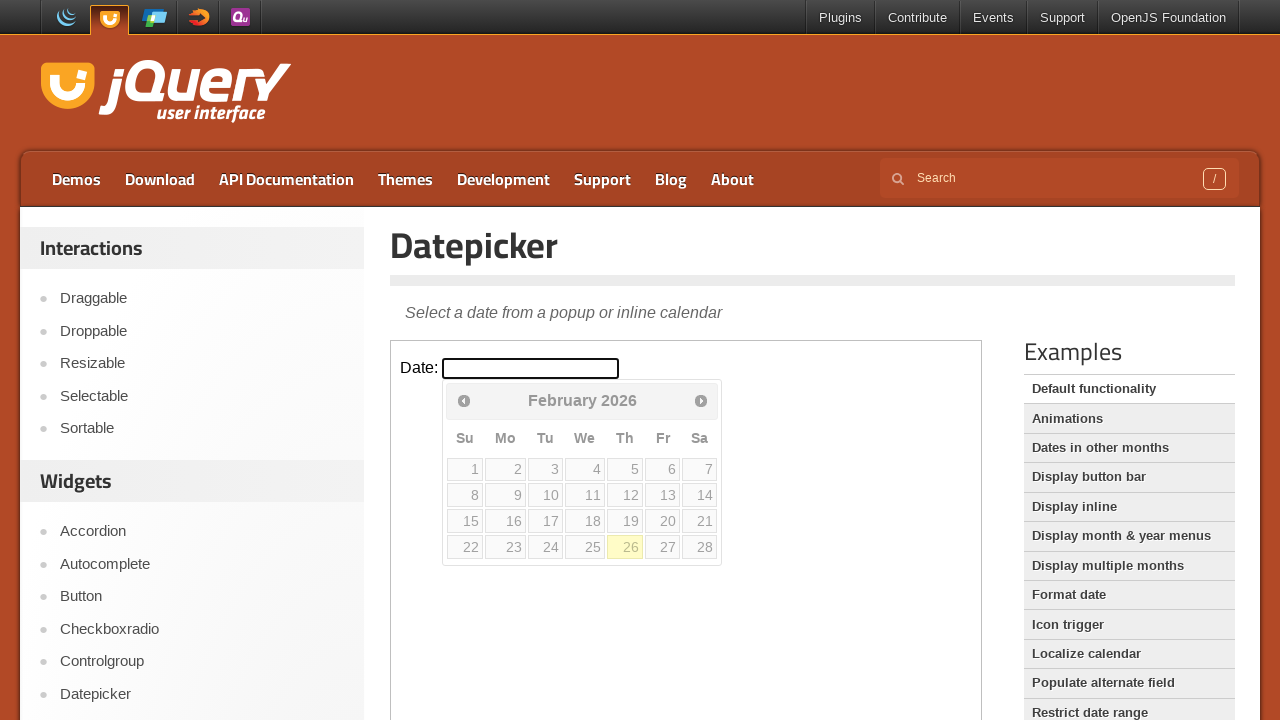

Retrieved current year from datepicker
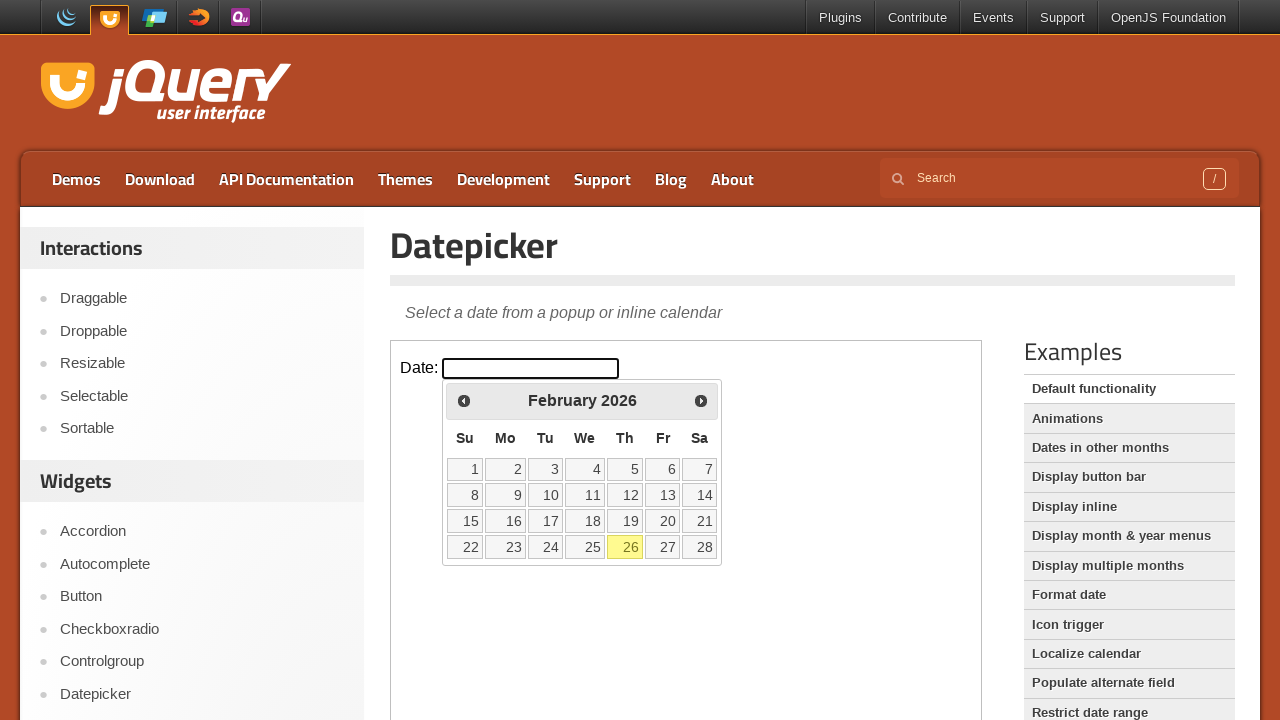

Retrieved current month from datepicker
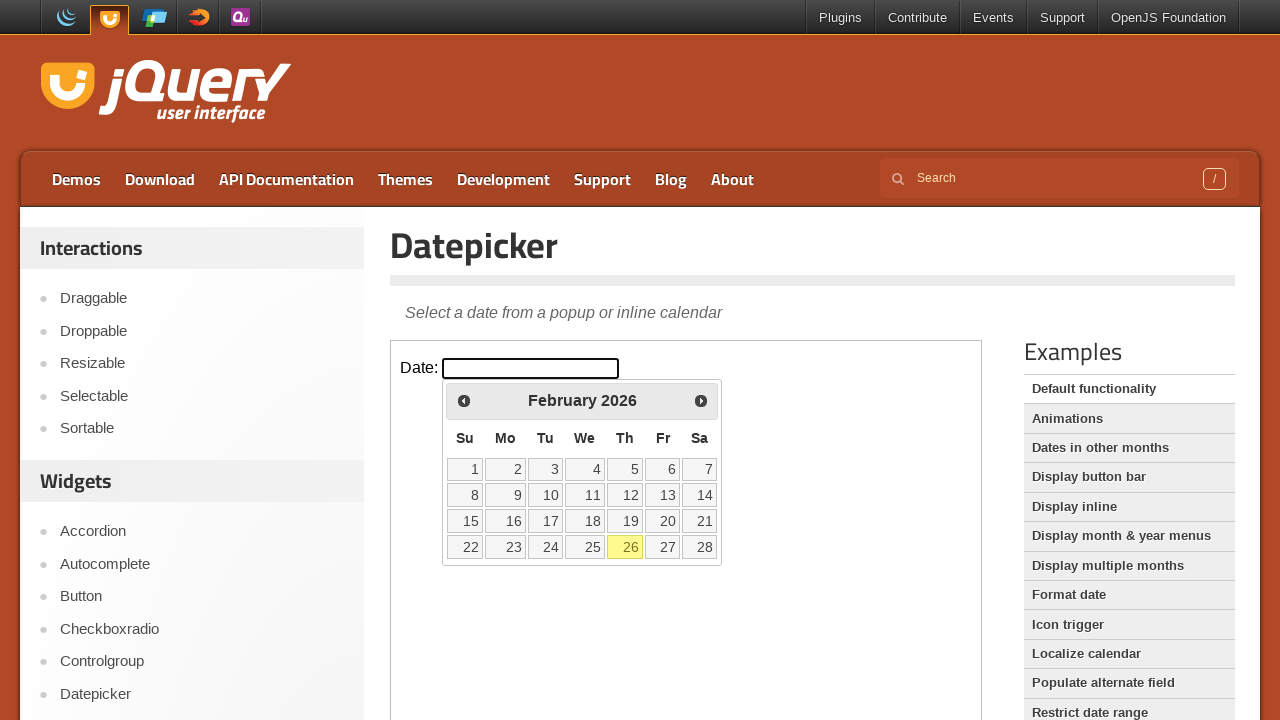

Clicked next month button (currently at February 2026, navigating toward September 2028) at (701, 400) on .demo-frame >> internal:control=enter-frame >> .ui-icon-circle-triangle-e
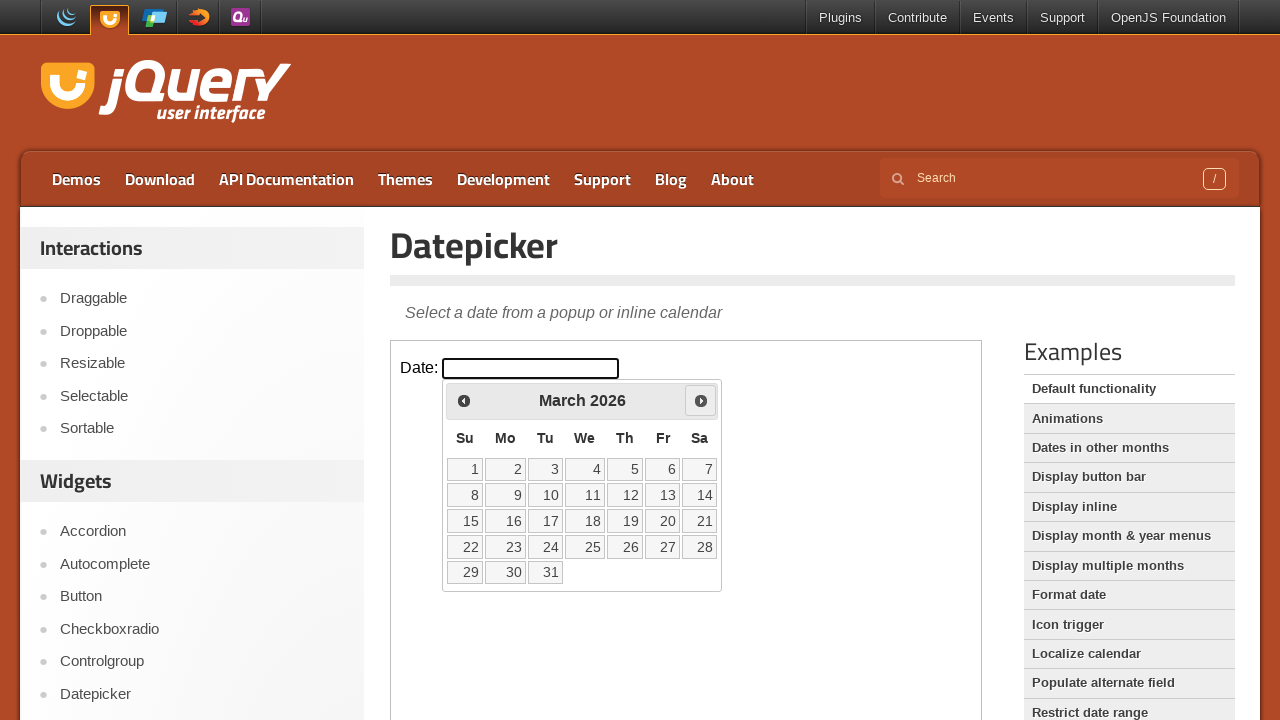

Retrieved current year from datepicker
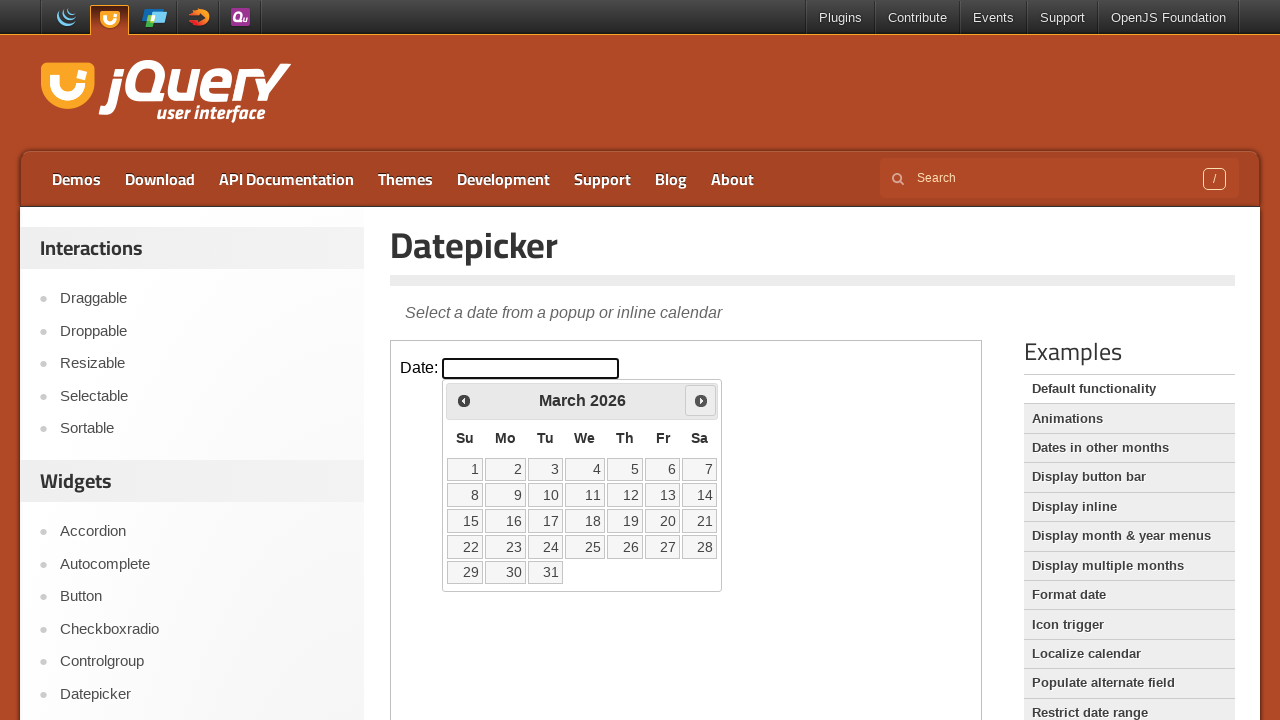

Retrieved current month from datepicker
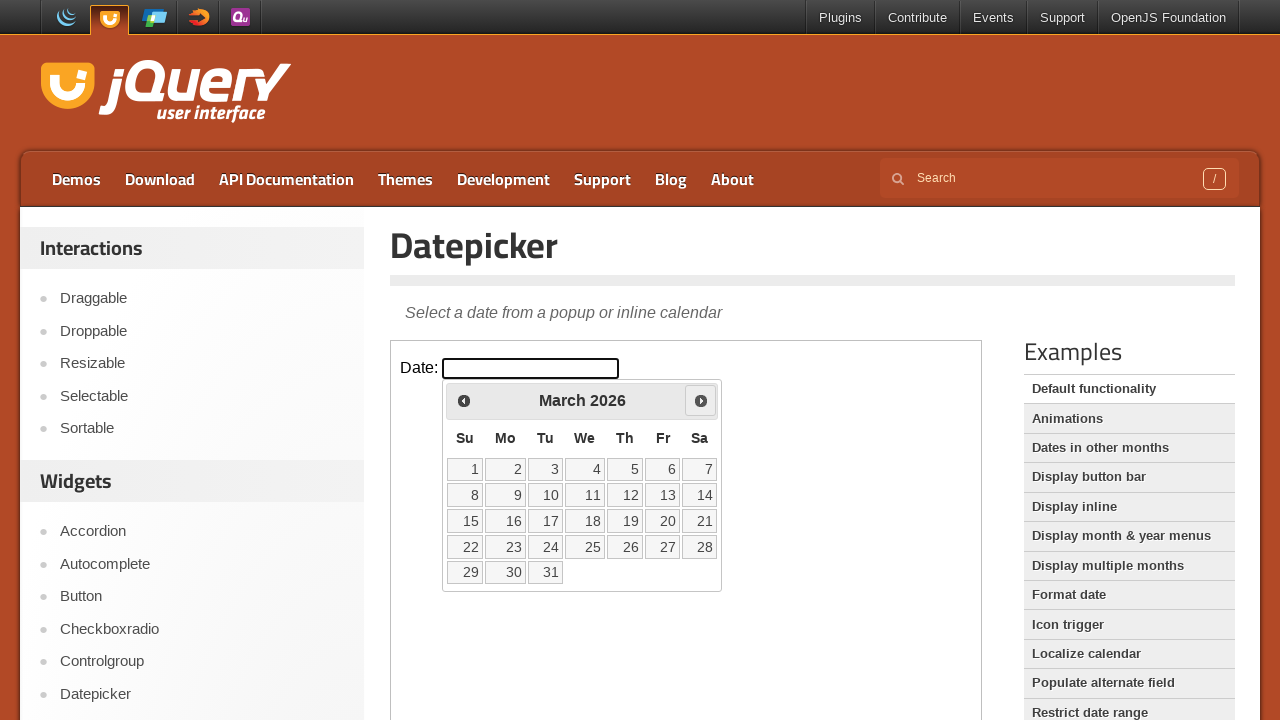

Clicked next month button (currently at March 2026, navigating toward September 2028) at (701, 400) on .demo-frame >> internal:control=enter-frame >> .ui-icon-circle-triangle-e
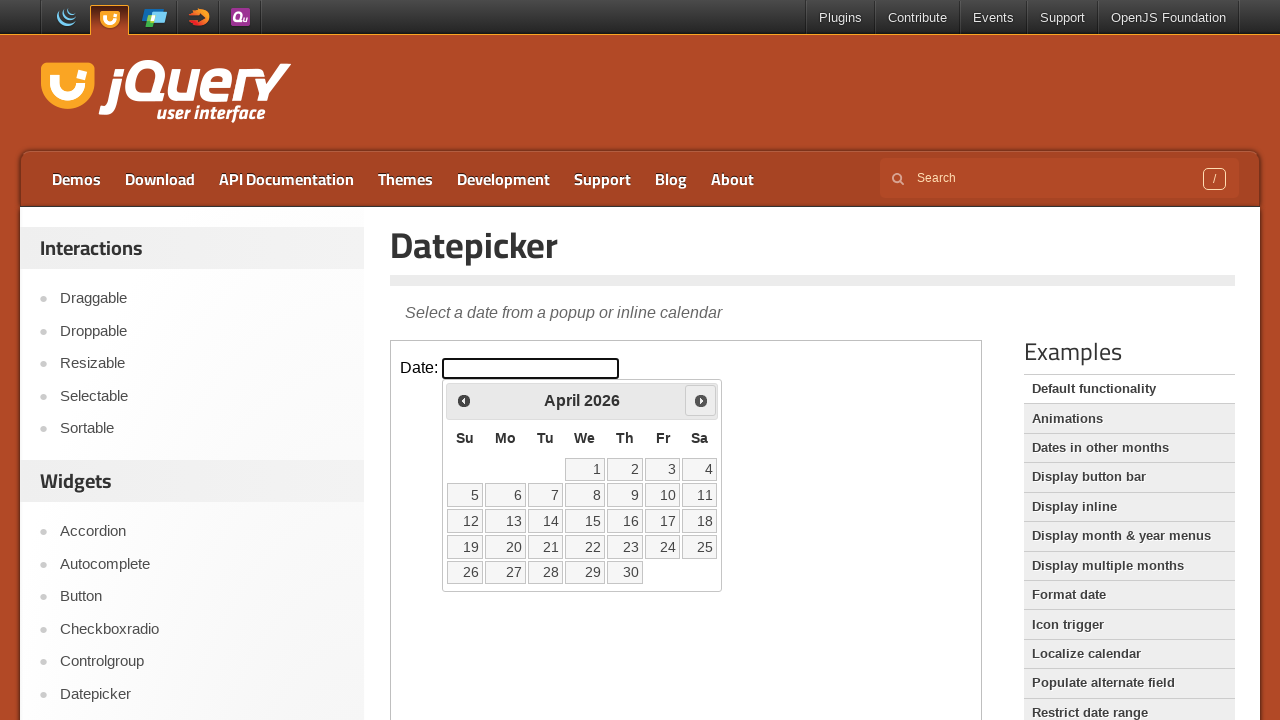

Retrieved current year from datepicker
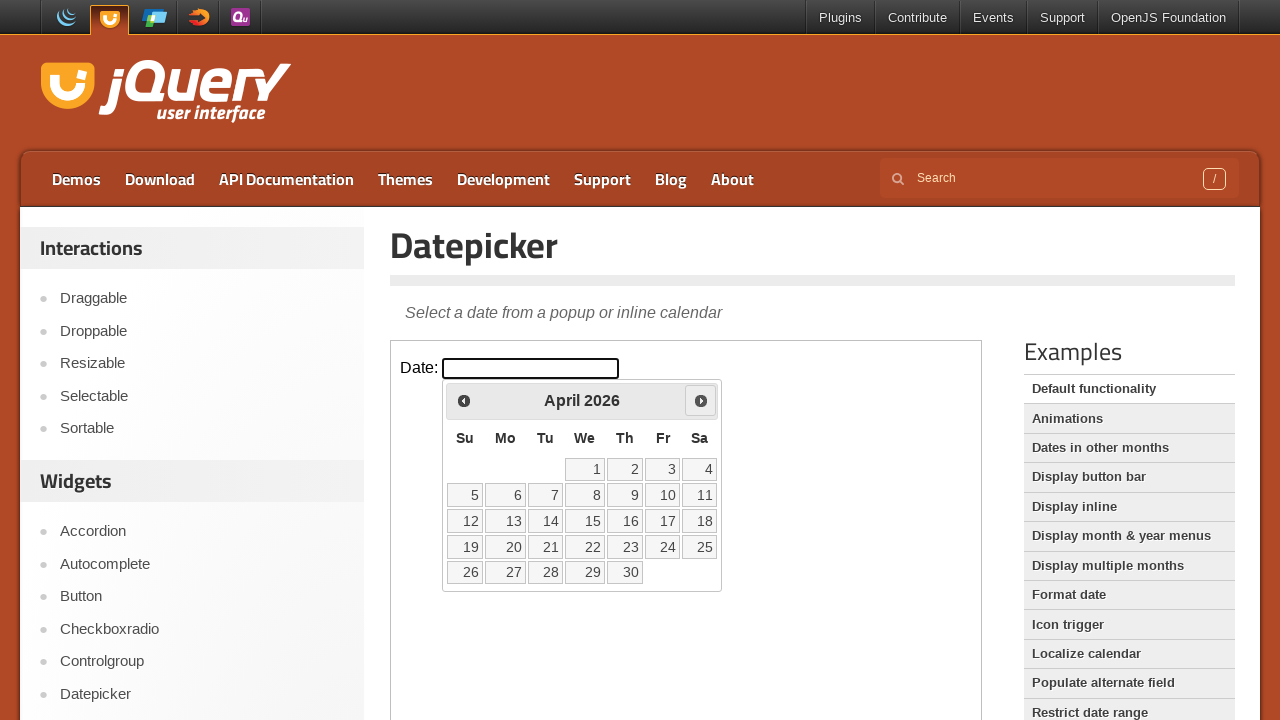

Retrieved current month from datepicker
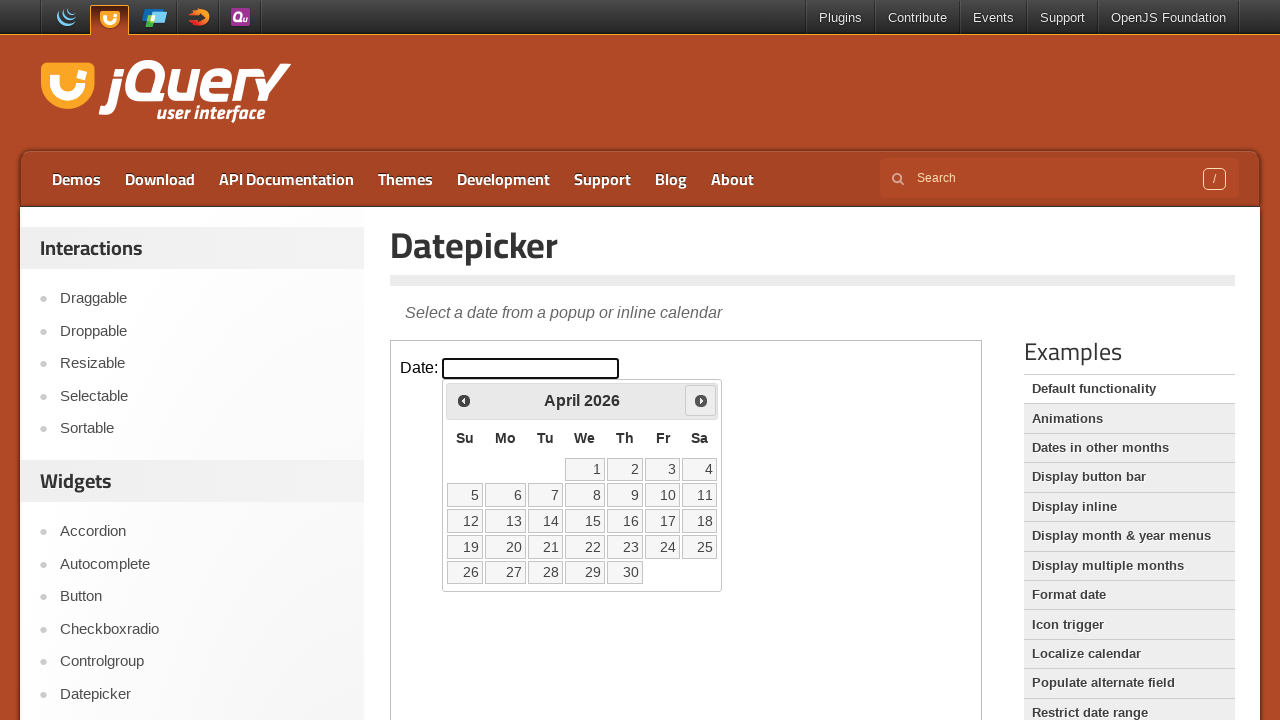

Clicked next month button (currently at April 2026, navigating toward September 2028) at (701, 400) on .demo-frame >> internal:control=enter-frame >> .ui-icon-circle-triangle-e
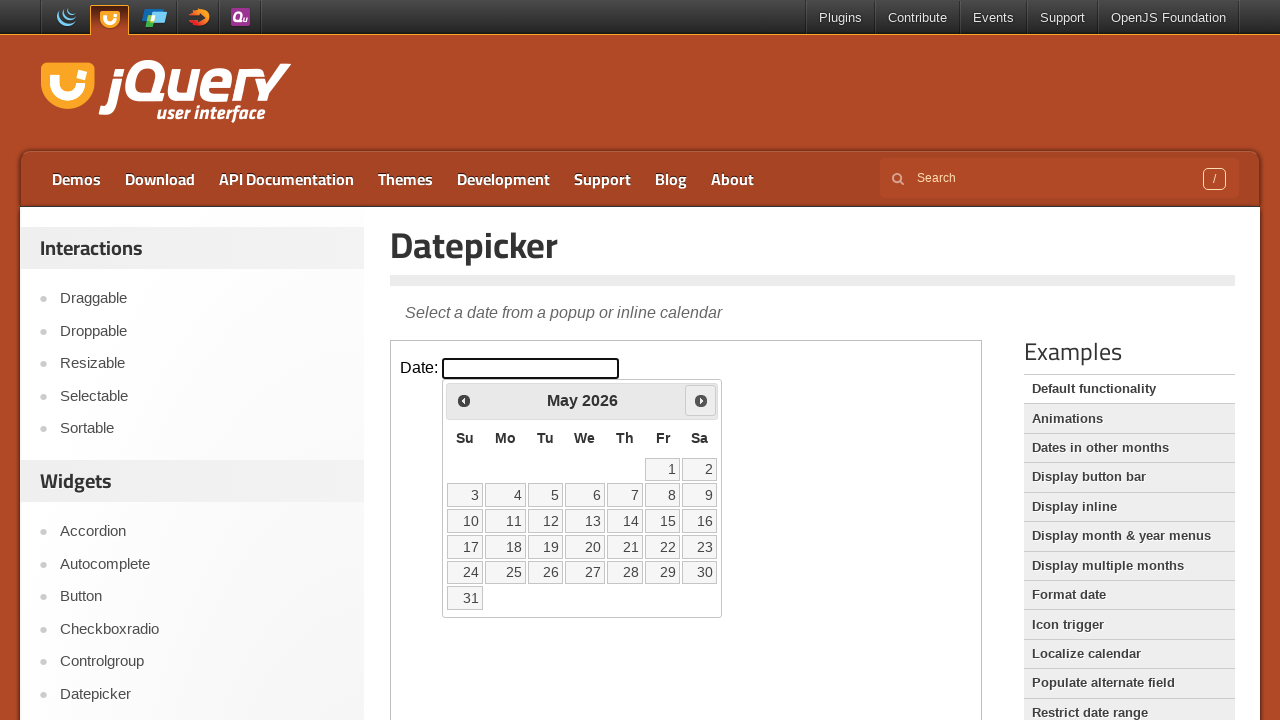

Retrieved current year from datepicker
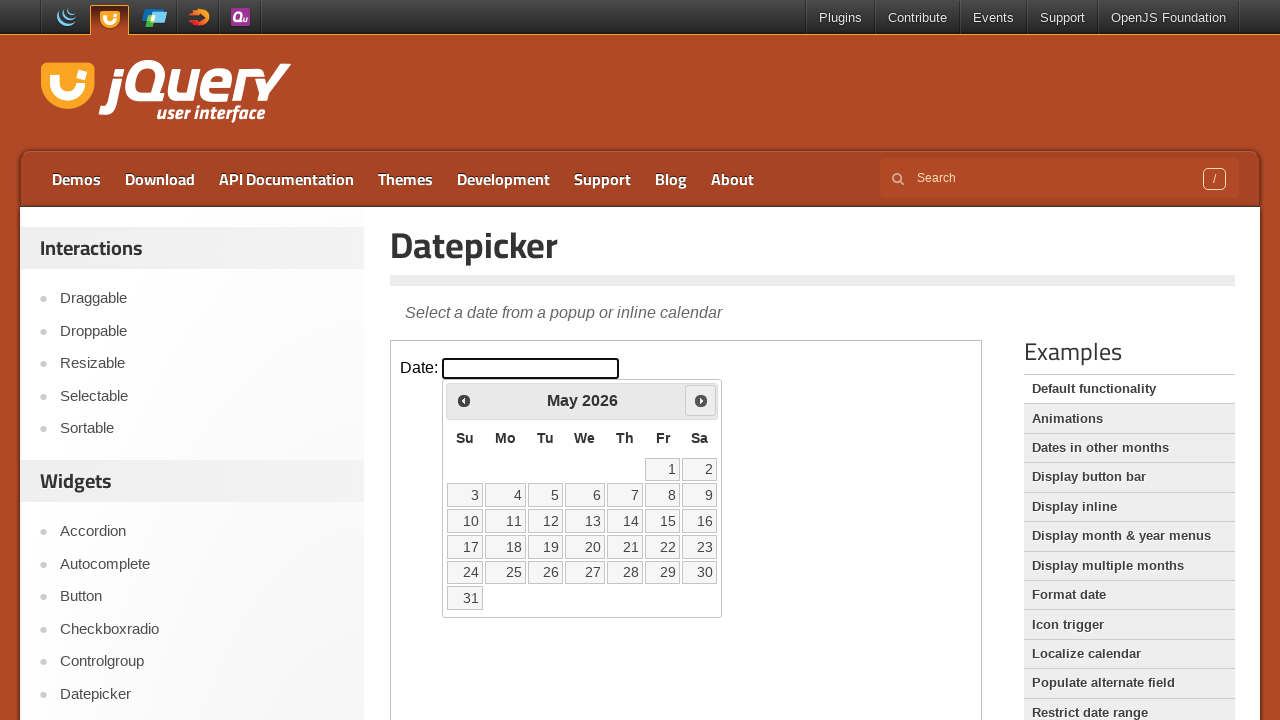

Retrieved current month from datepicker
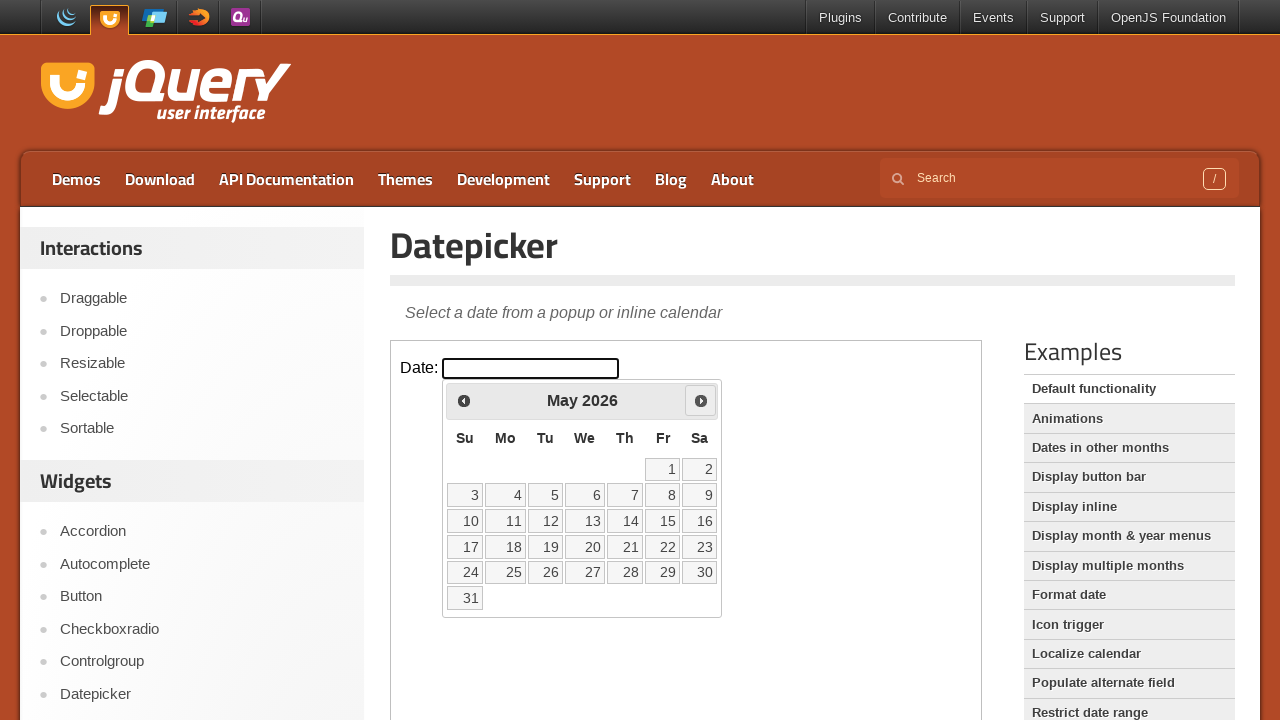

Clicked next month button (currently at May 2026, navigating toward September 2028) at (701, 400) on .demo-frame >> internal:control=enter-frame >> .ui-icon-circle-triangle-e
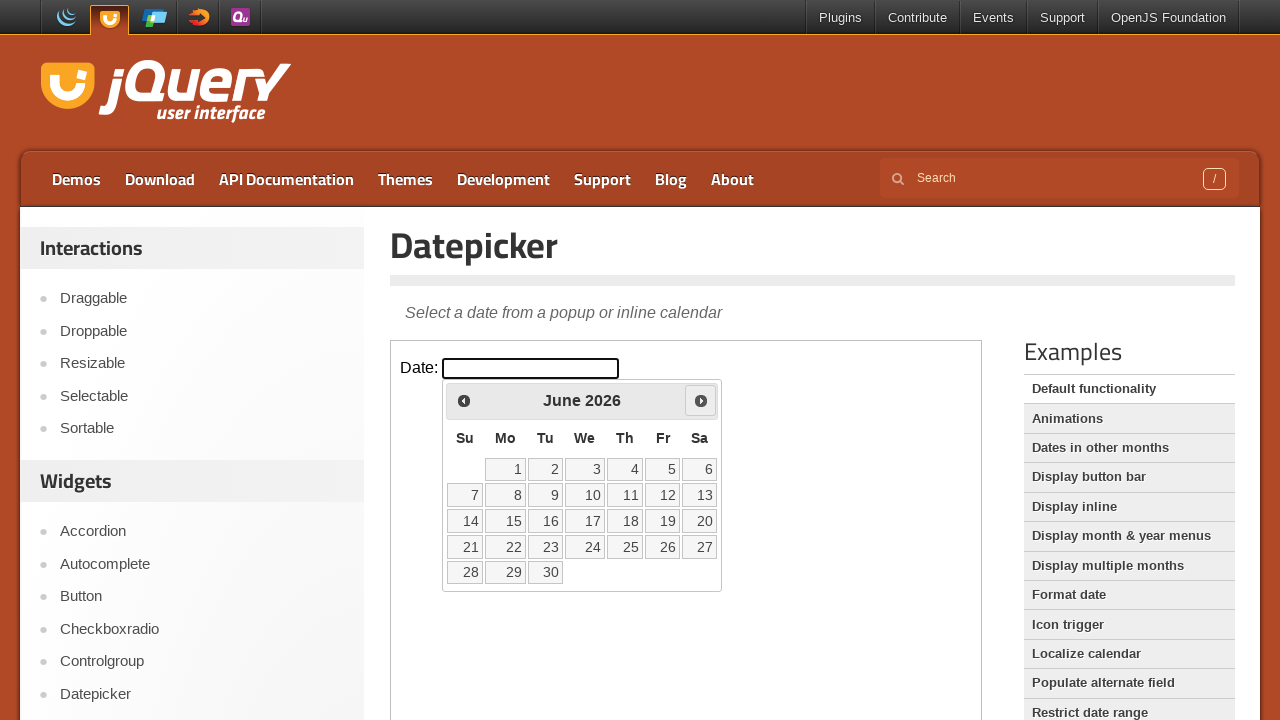

Retrieved current year from datepicker
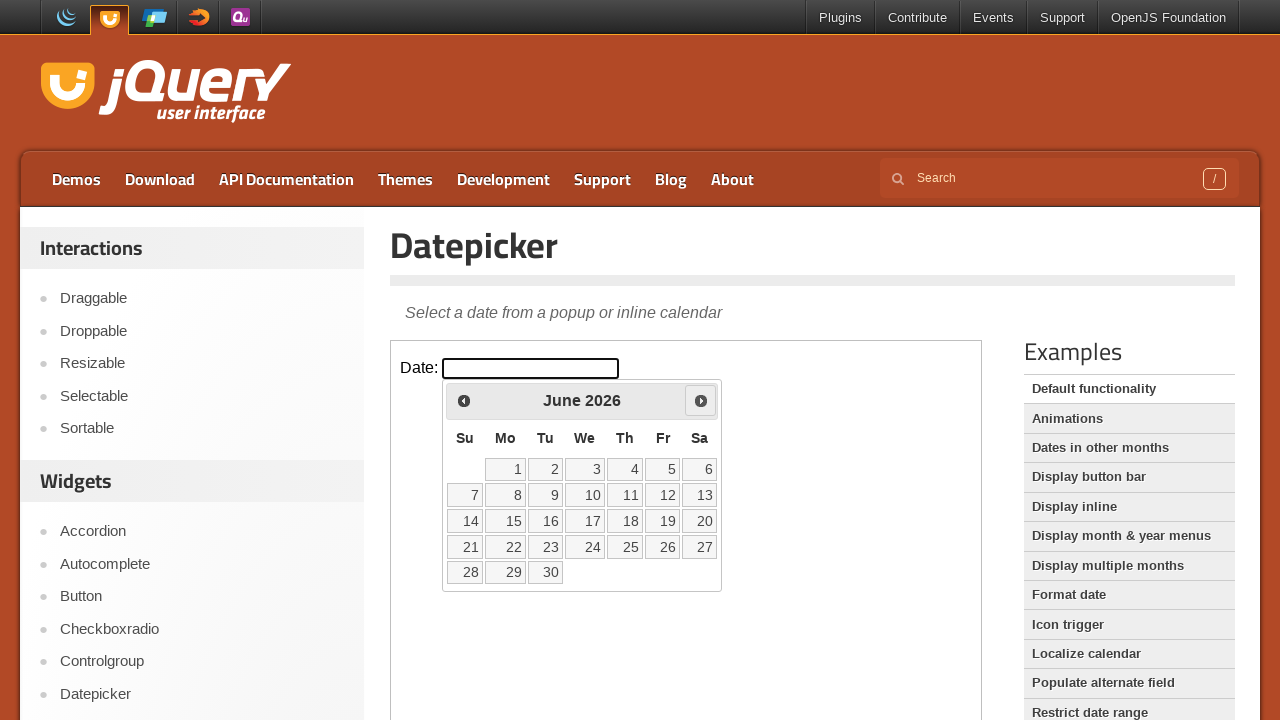

Retrieved current month from datepicker
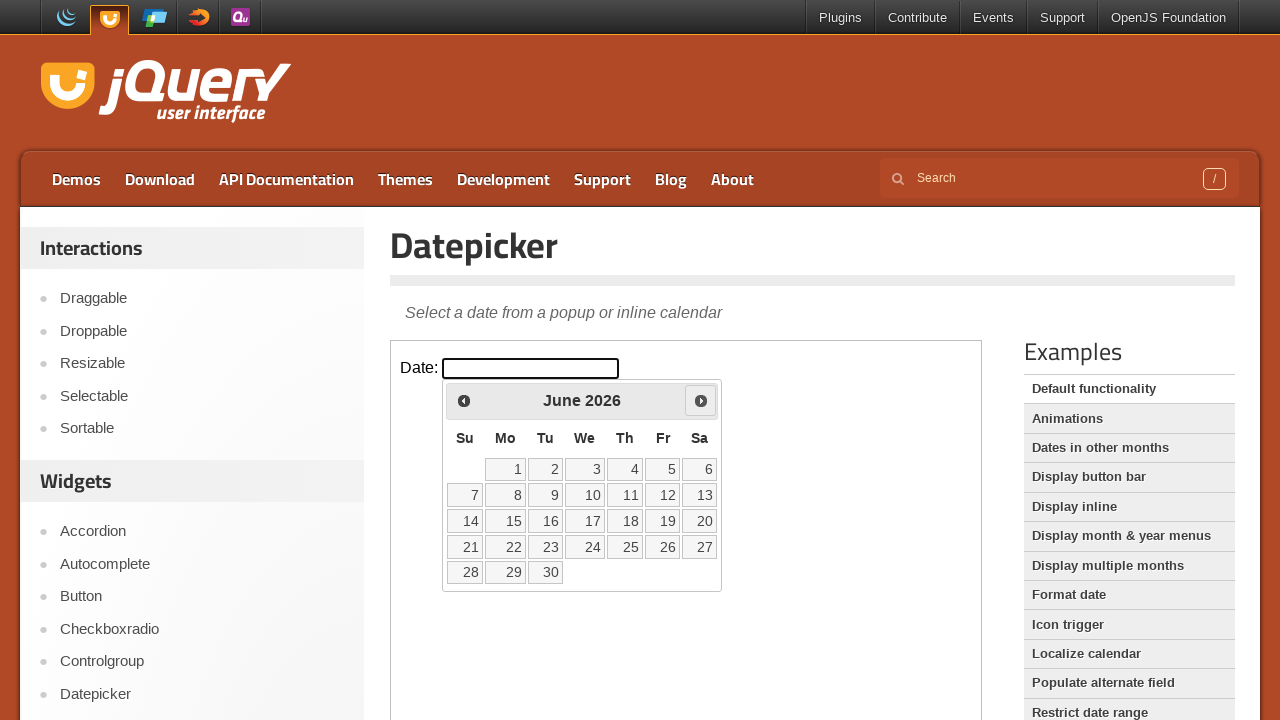

Clicked next month button (currently at June 2026, navigating toward September 2028) at (701, 400) on .demo-frame >> internal:control=enter-frame >> .ui-icon-circle-triangle-e
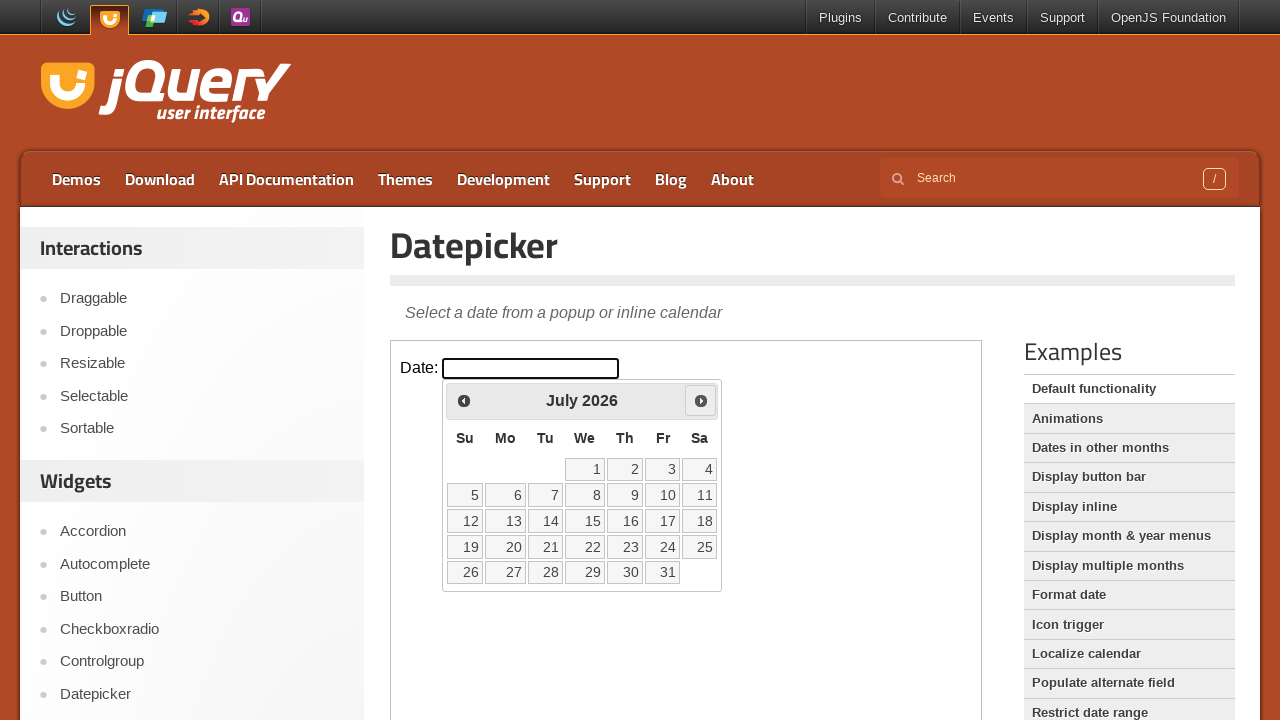

Retrieved current year from datepicker
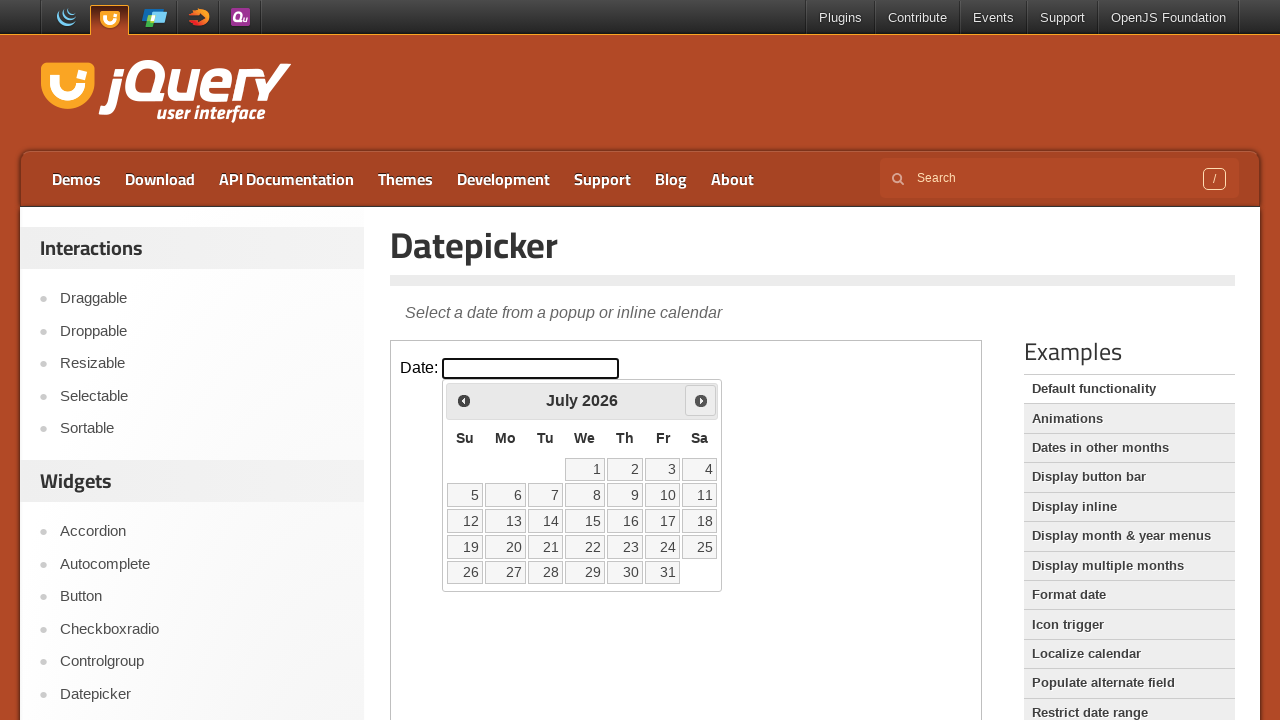

Retrieved current month from datepicker
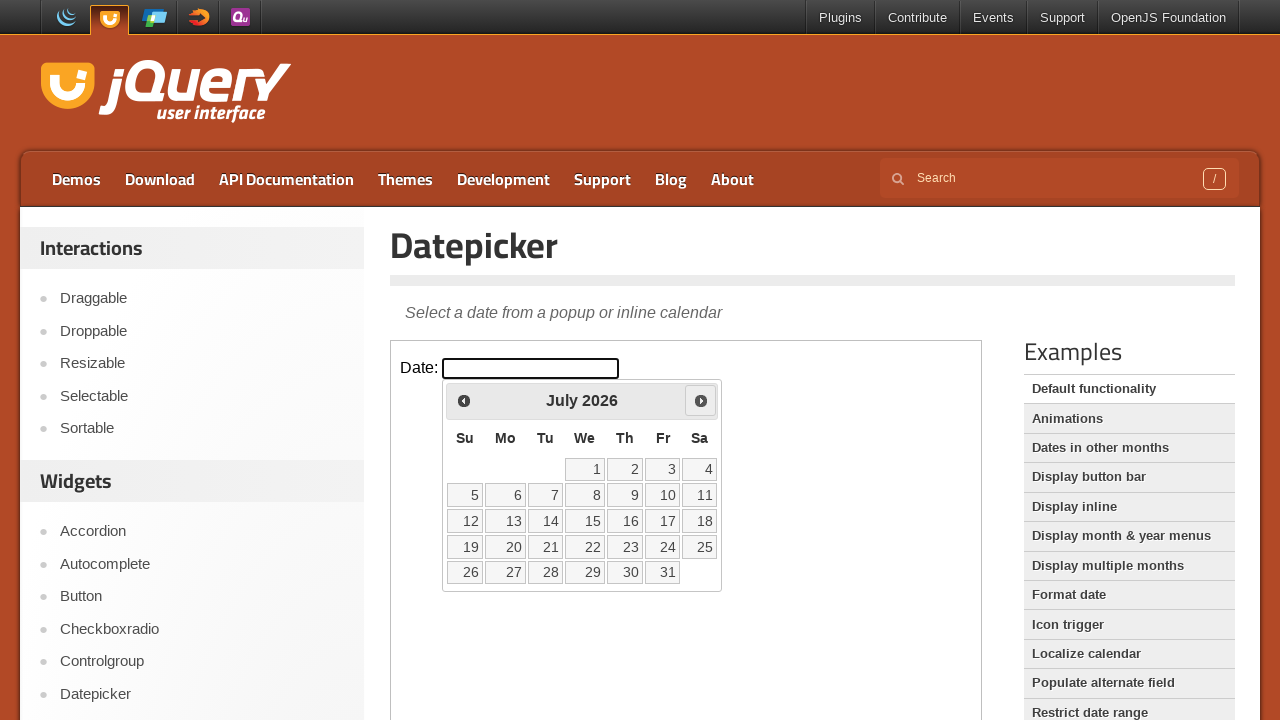

Clicked next month button (currently at July 2026, navigating toward September 2028) at (701, 400) on .demo-frame >> internal:control=enter-frame >> .ui-icon-circle-triangle-e
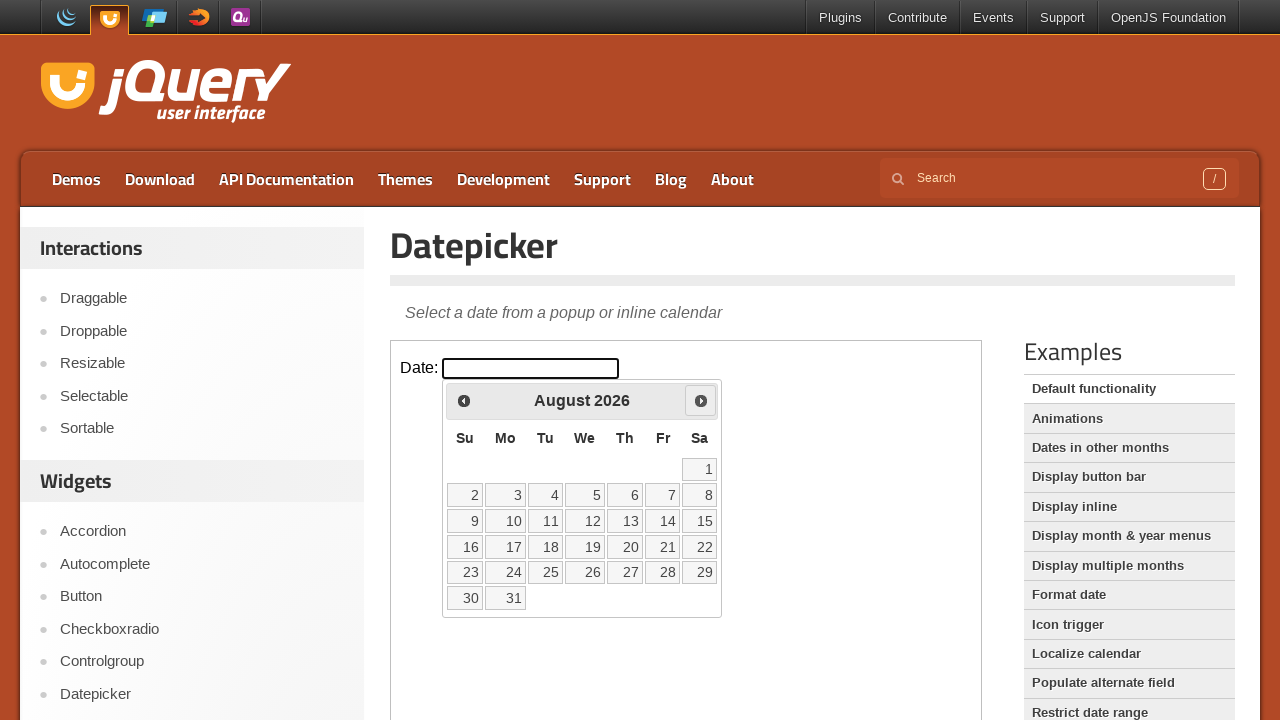

Retrieved current year from datepicker
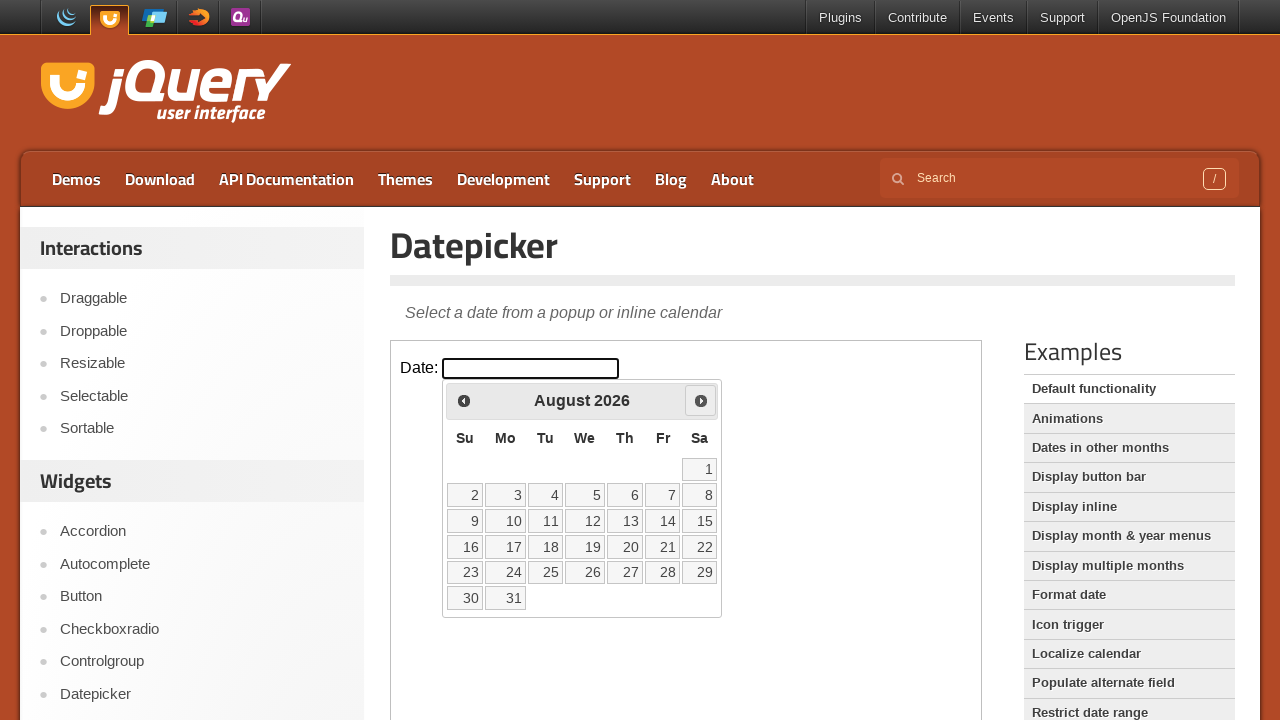

Retrieved current month from datepicker
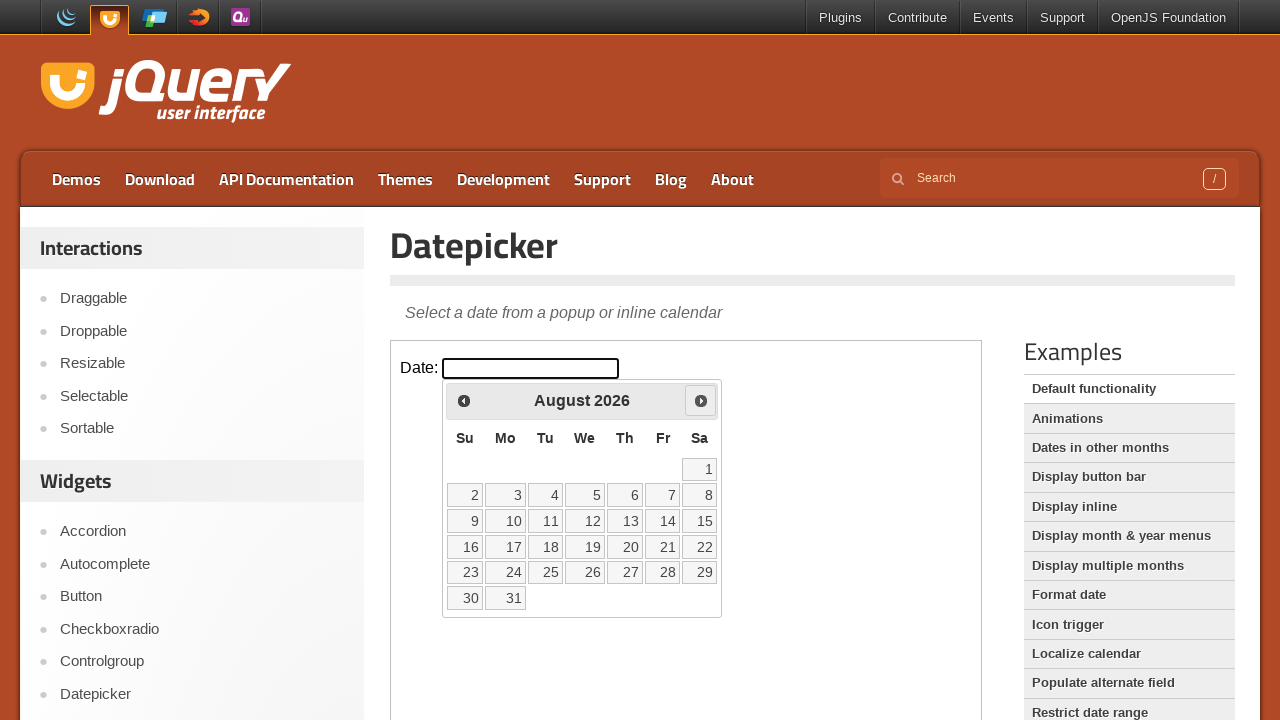

Clicked next month button (currently at August 2026, navigating toward September 2028) at (701, 400) on .demo-frame >> internal:control=enter-frame >> .ui-icon-circle-triangle-e
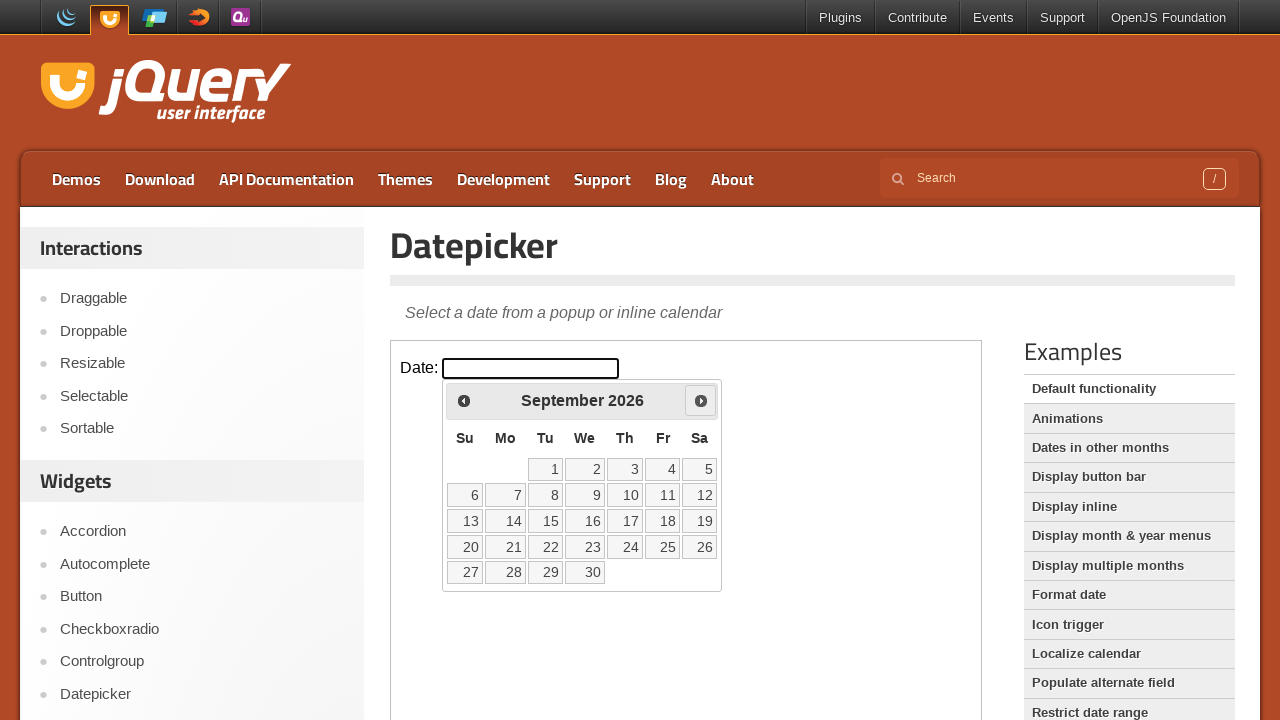

Retrieved current year from datepicker
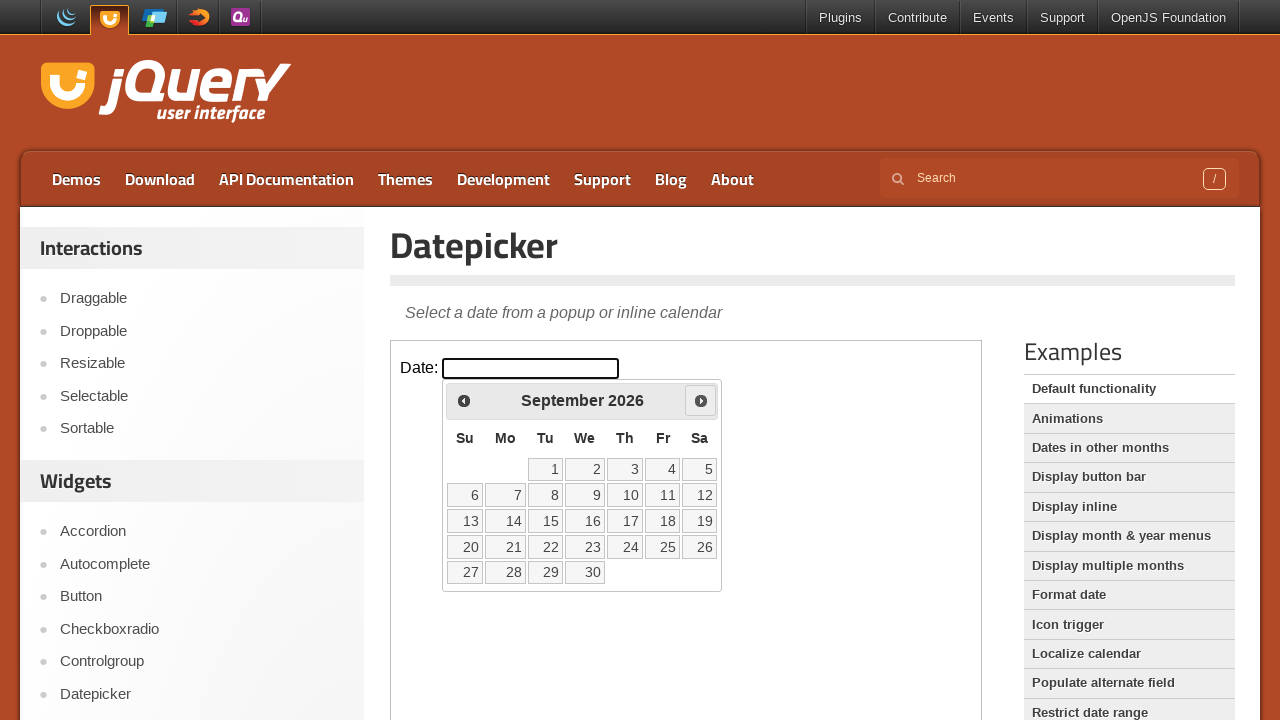

Retrieved current month from datepicker
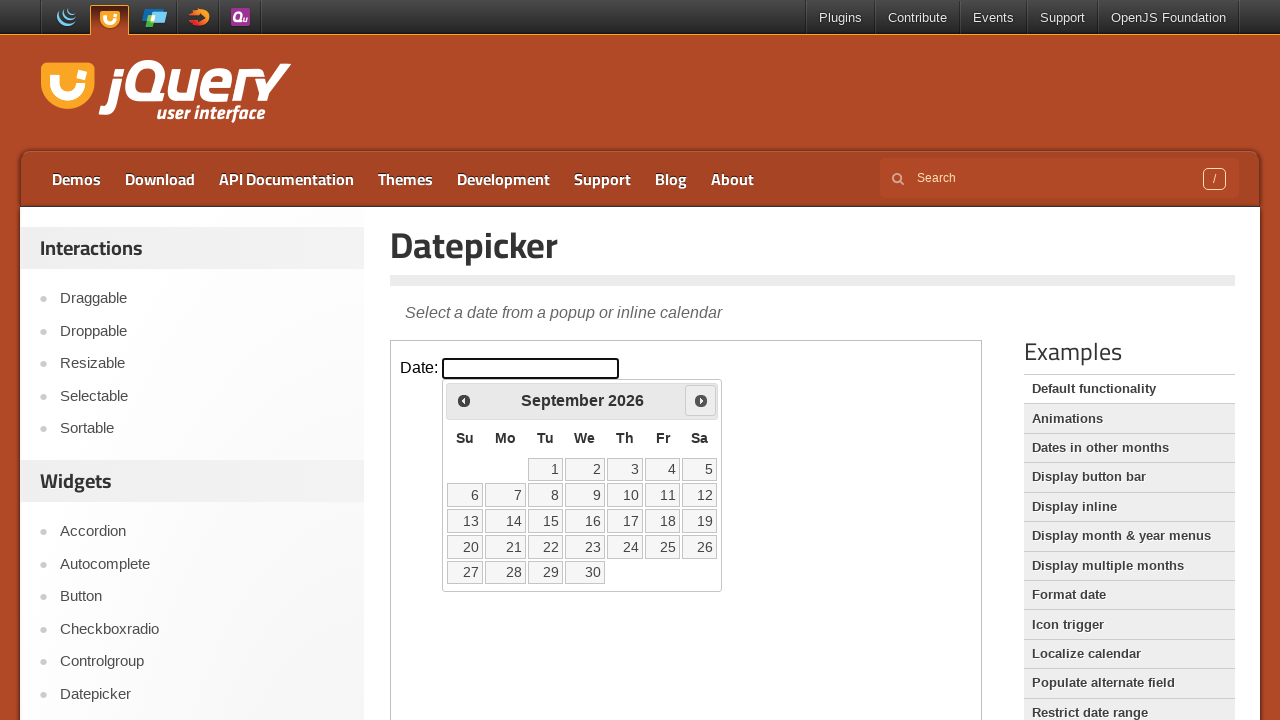

Clicked next month button (currently at September 2026, navigating toward September 2028) at (701, 400) on .demo-frame >> internal:control=enter-frame >> .ui-icon-circle-triangle-e
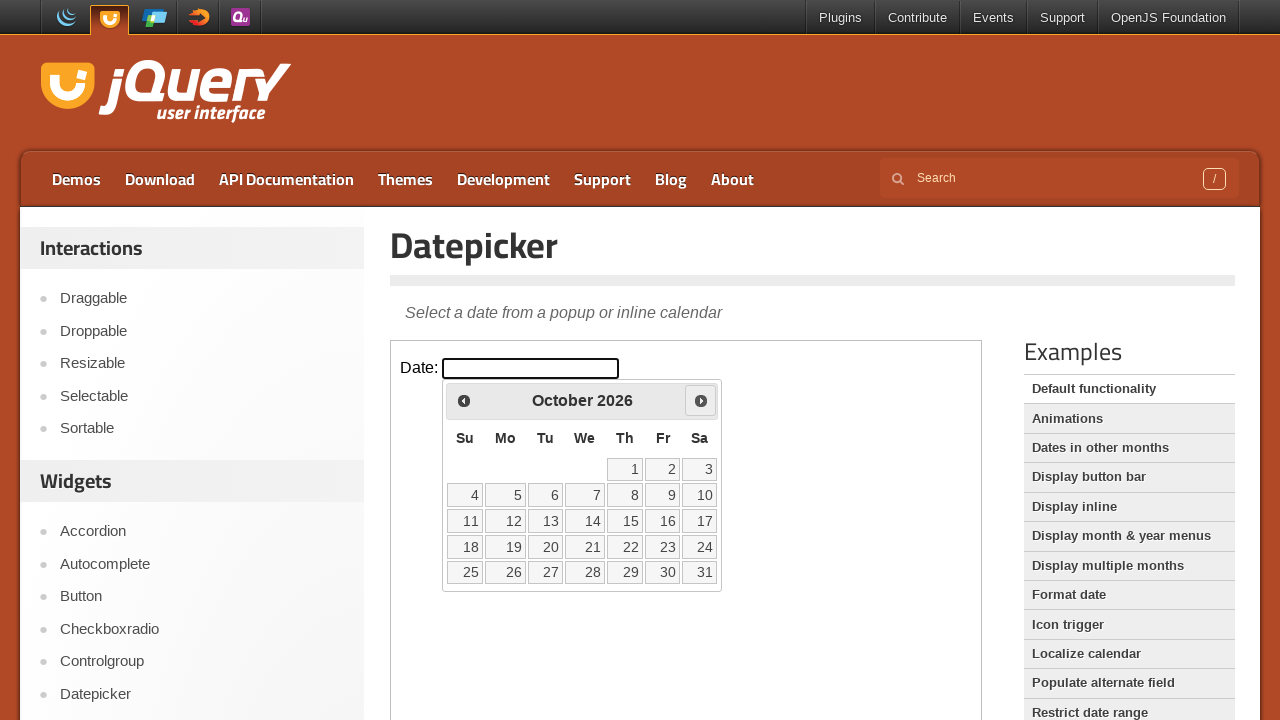

Retrieved current year from datepicker
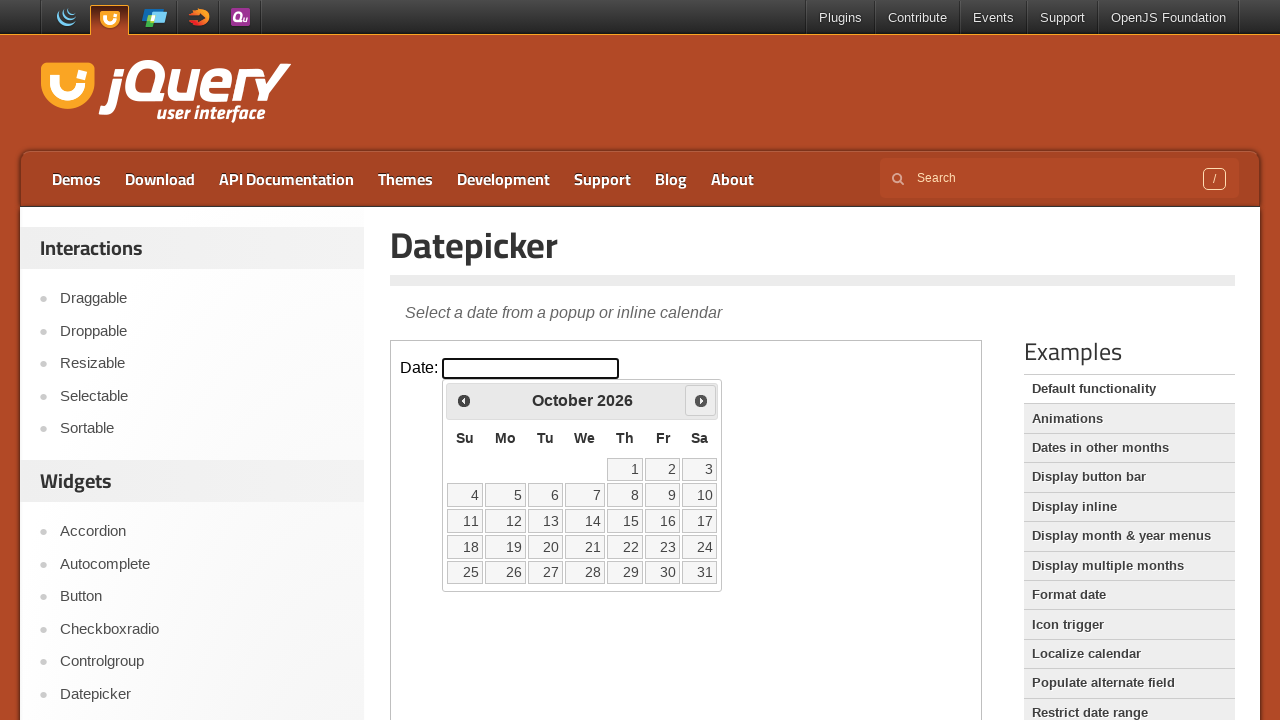

Retrieved current month from datepicker
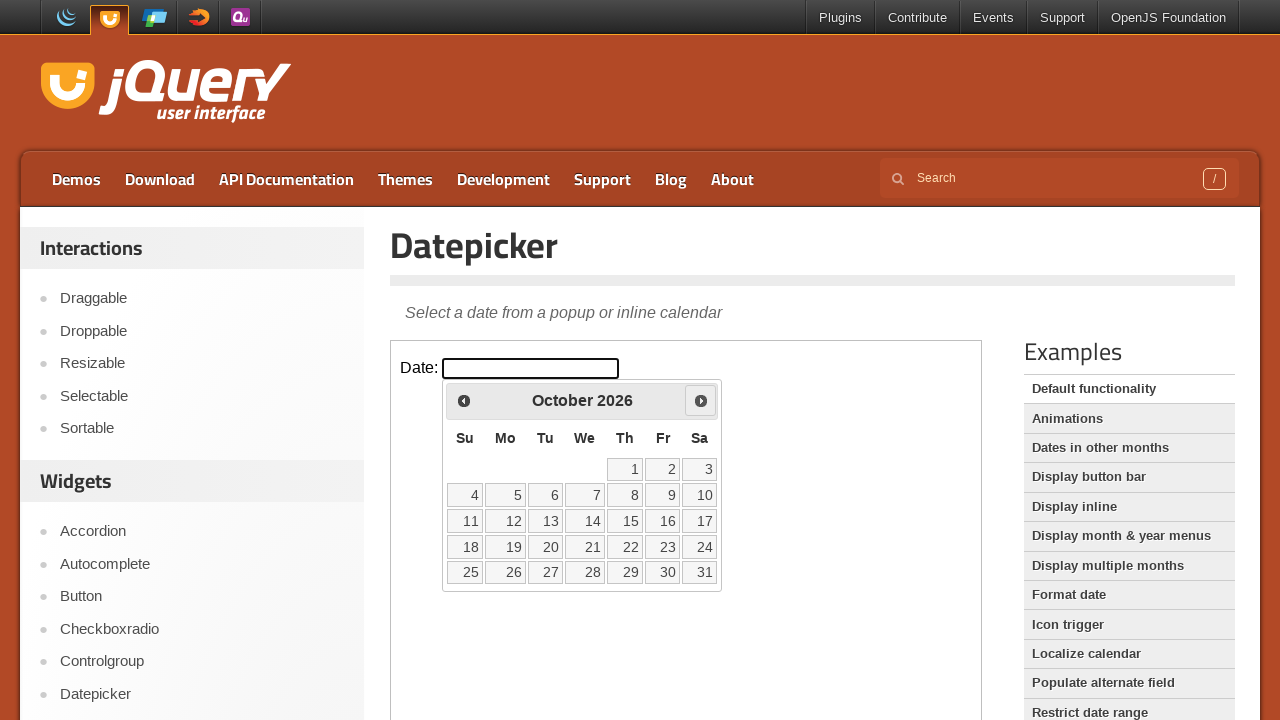

Clicked next month button (currently at October 2026, navigating toward September 2028) at (701, 400) on .demo-frame >> internal:control=enter-frame >> .ui-icon-circle-triangle-e
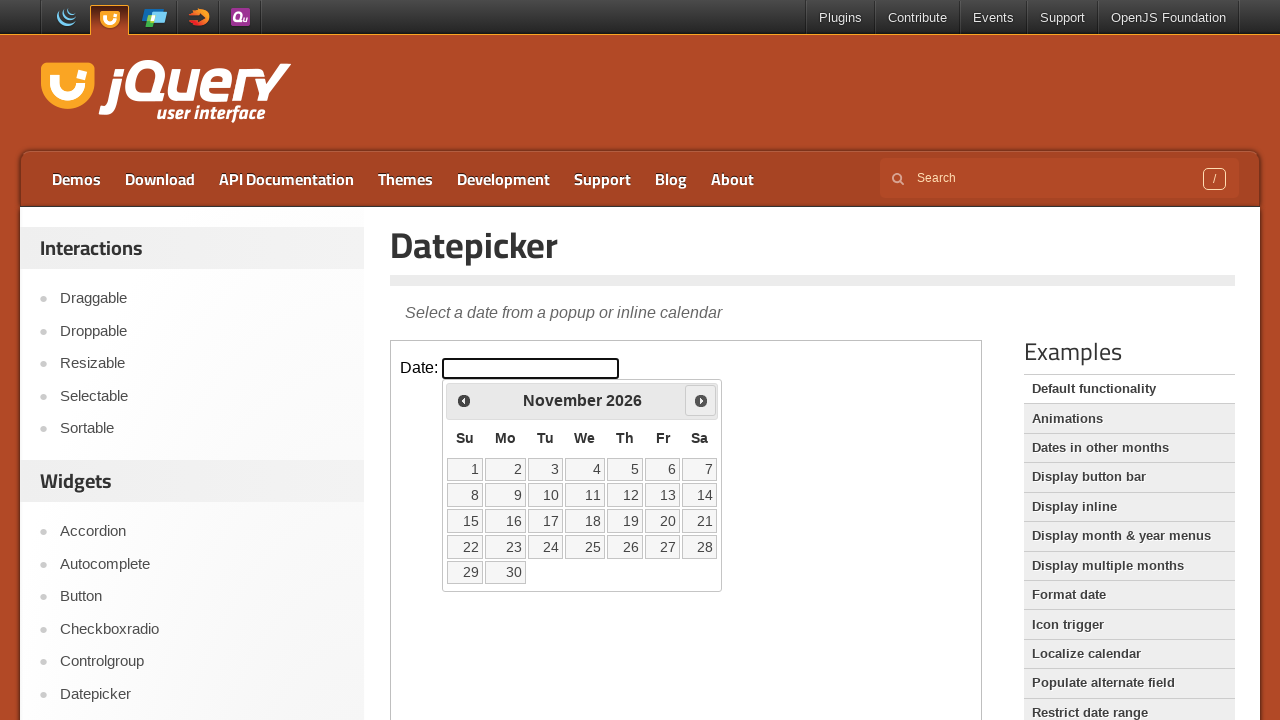

Retrieved current year from datepicker
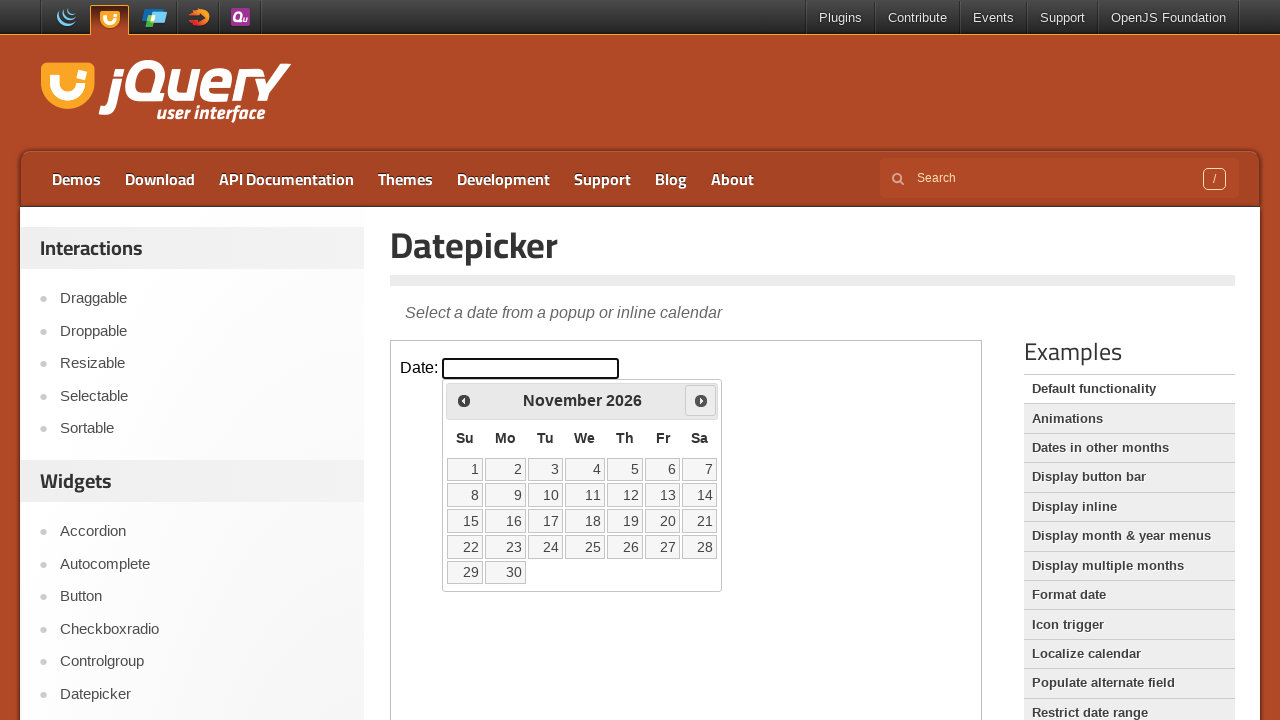

Retrieved current month from datepicker
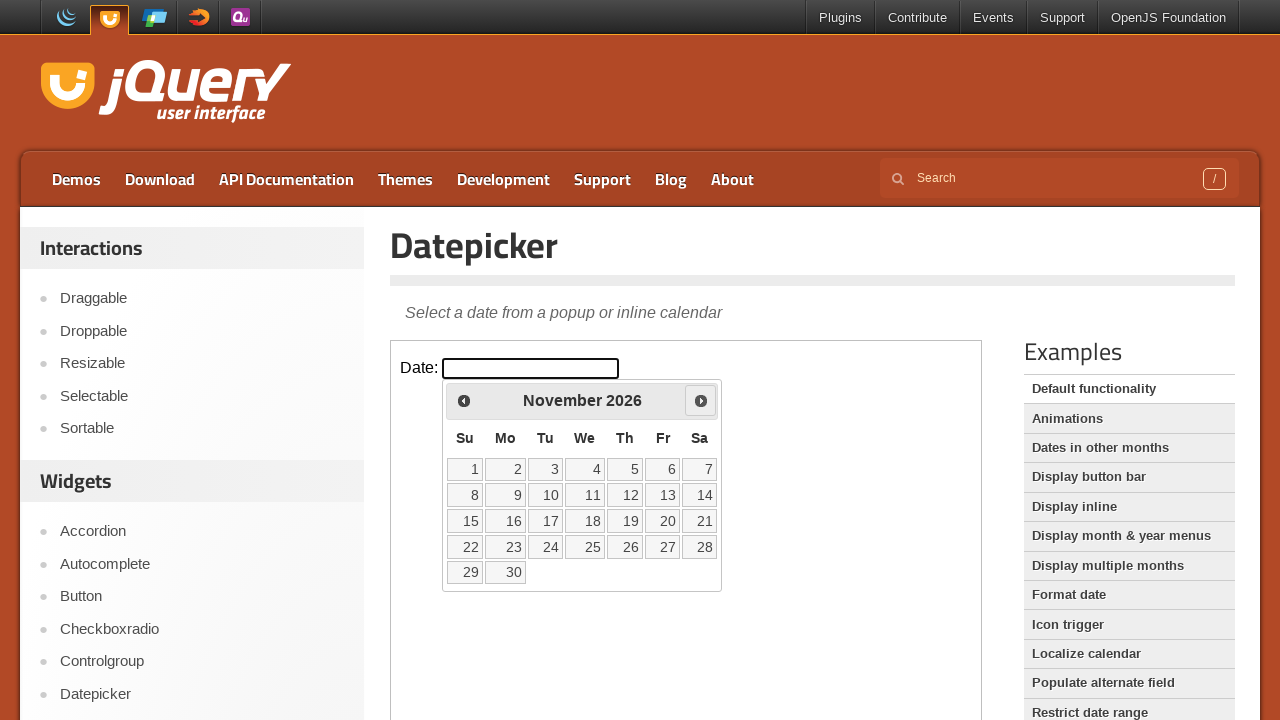

Clicked next month button (currently at November 2026, navigating toward September 2028) at (701, 400) on .demo-frame >> internal:control=enter-frame >> .ui-icon-circle-triangle-e
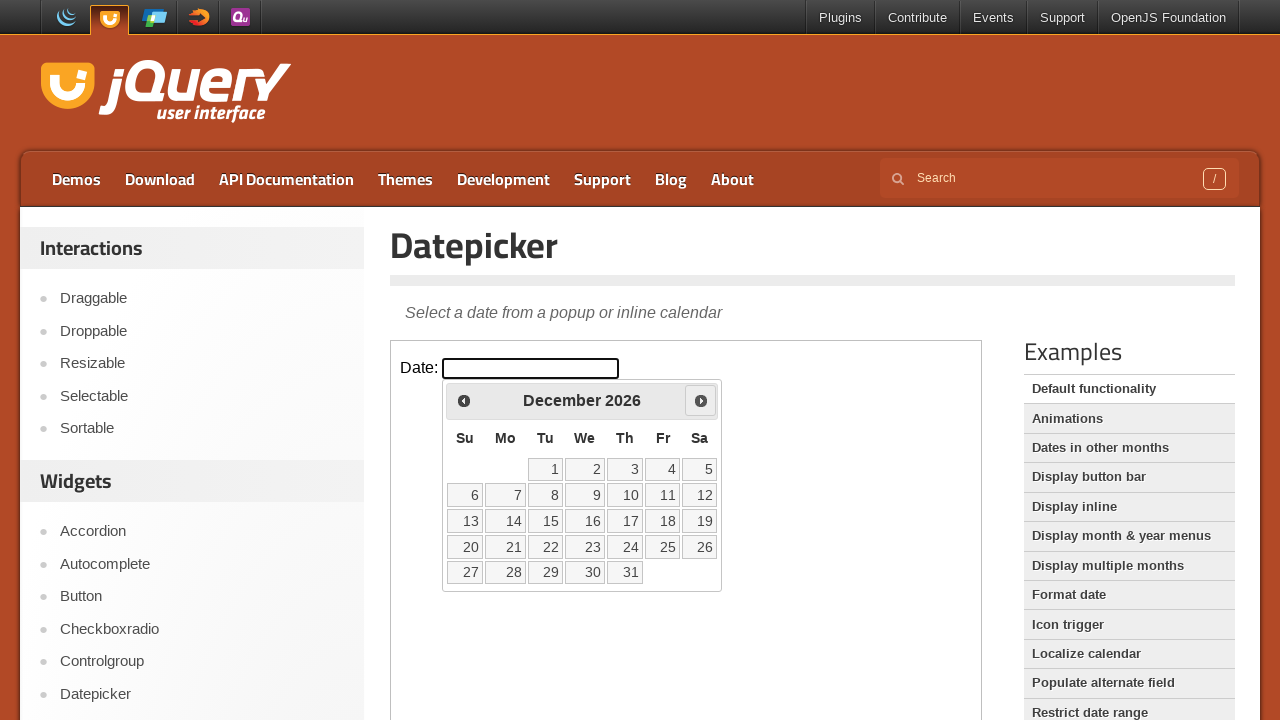

Retrieved current year from datepicker
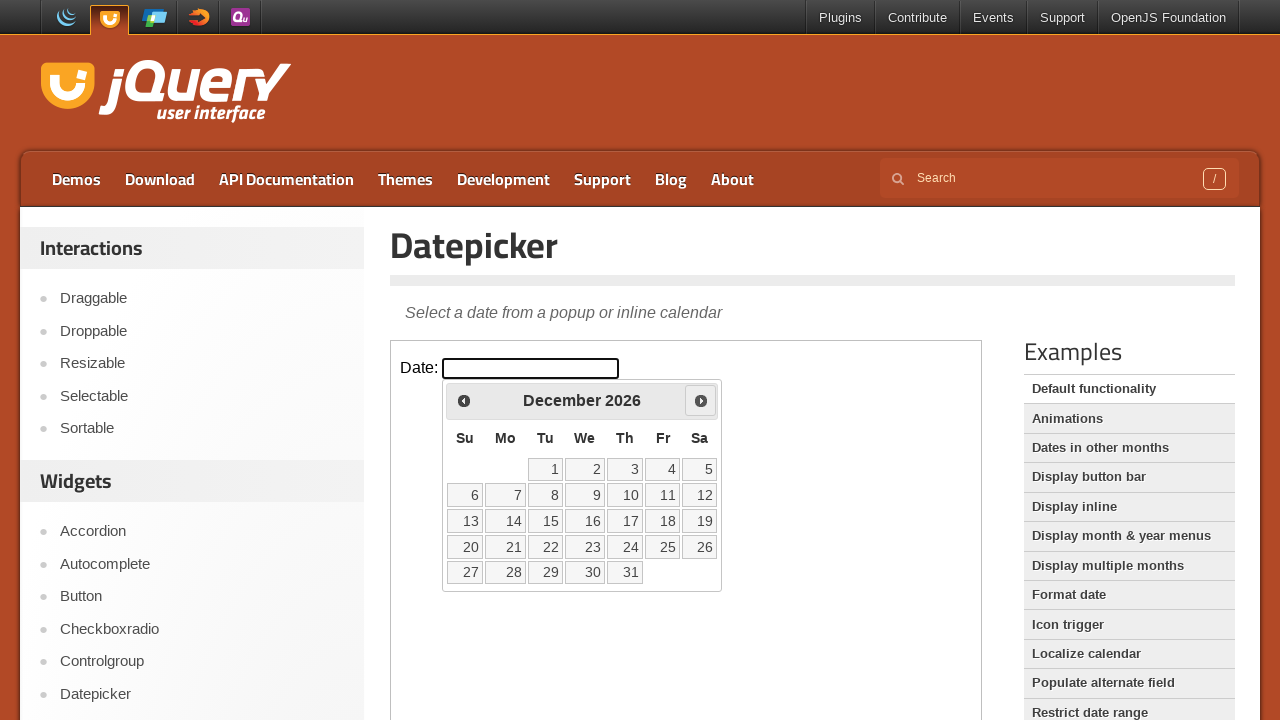

Retrieved current month from datepicker
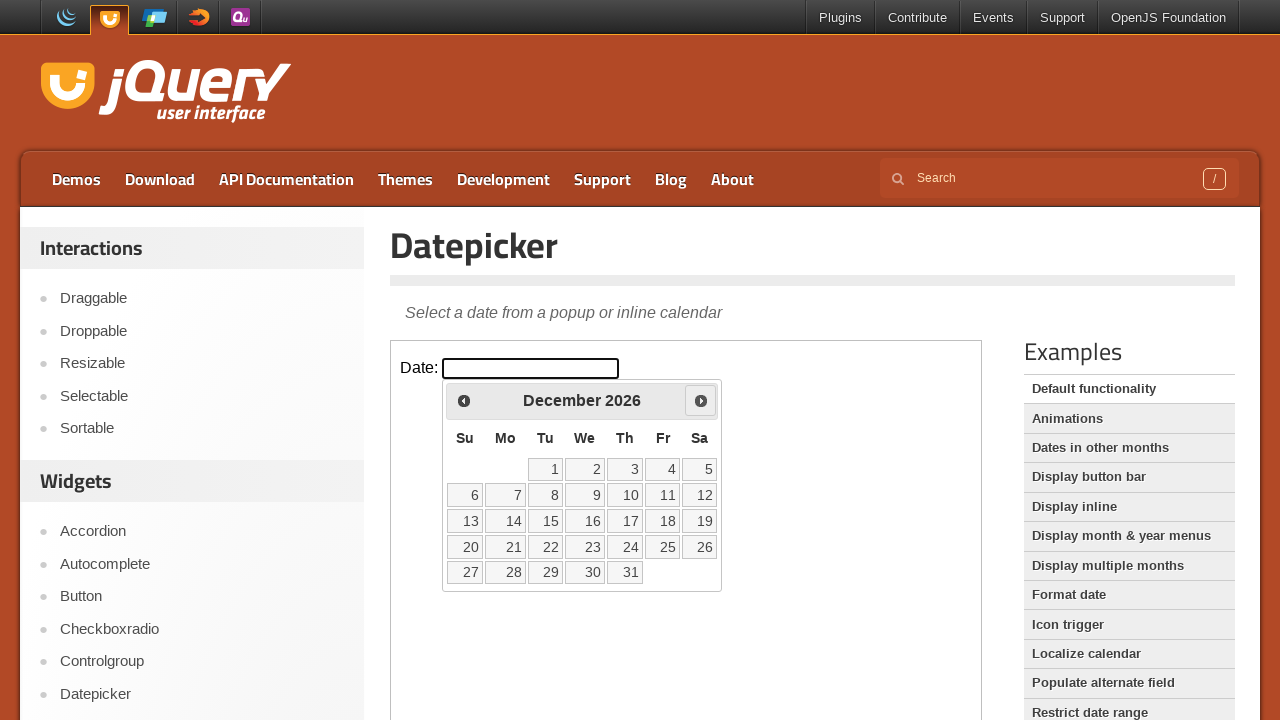

Clicked next month button (currently at December 2026, navigating toward September 2028) at (701, 400) on .demo-frame >> internal:control=enter-frame >> .ui-icon-circle-triangle-e
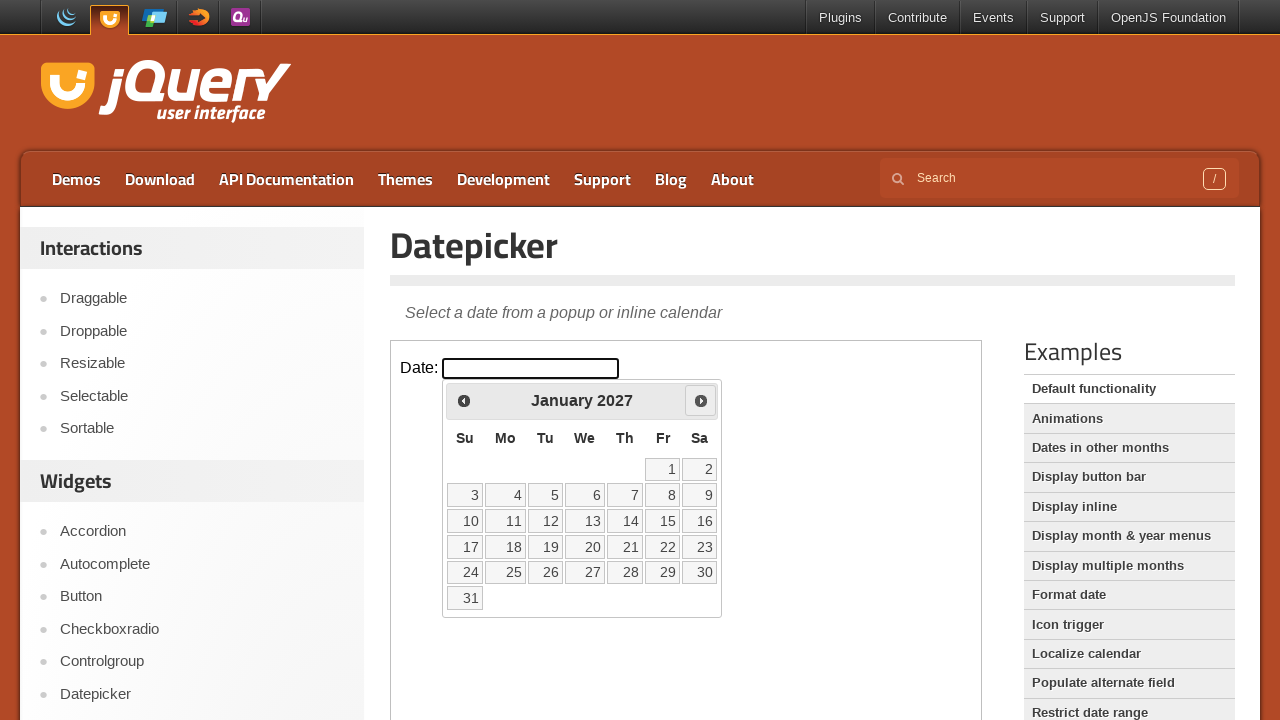

Retrieved current year from datepicker
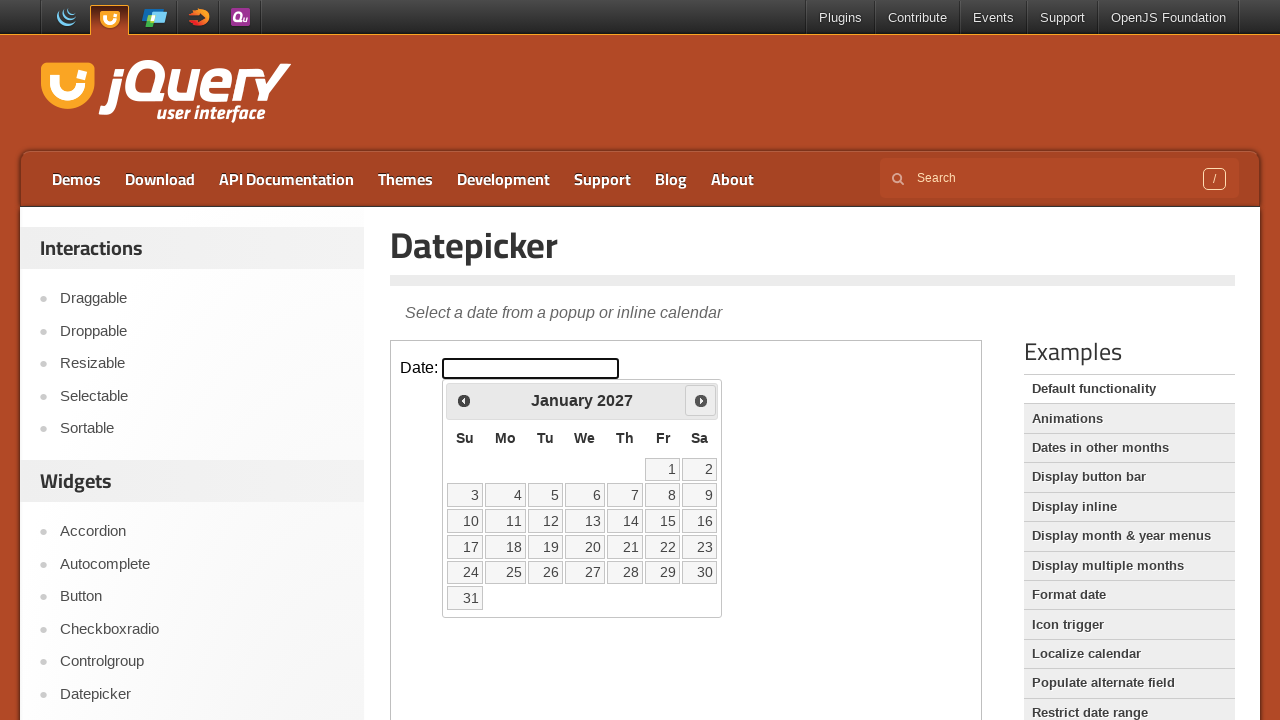

Retrieved current month from datepicker
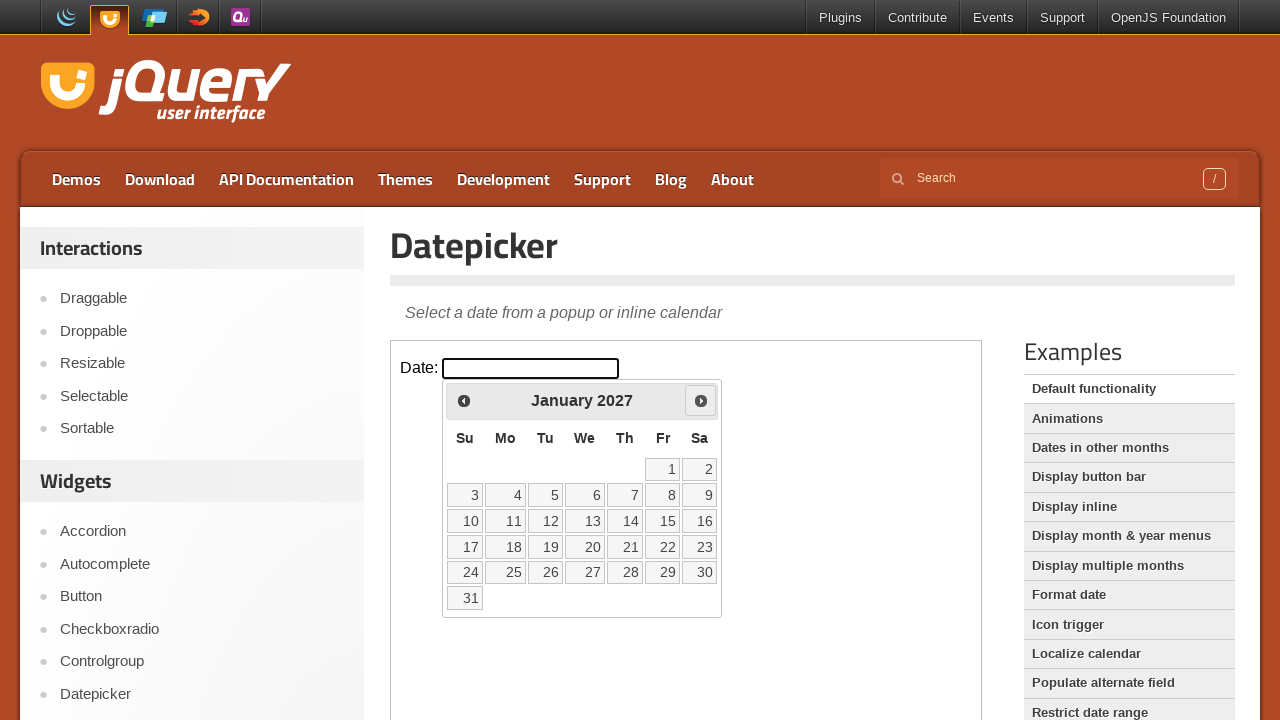

Clicked next month button (currently at January 2027, navigating toward September 2028) at (701, 400) on .demo-frame >> internal:control=enter-frame >> .ui-icon-circle-triangle-e
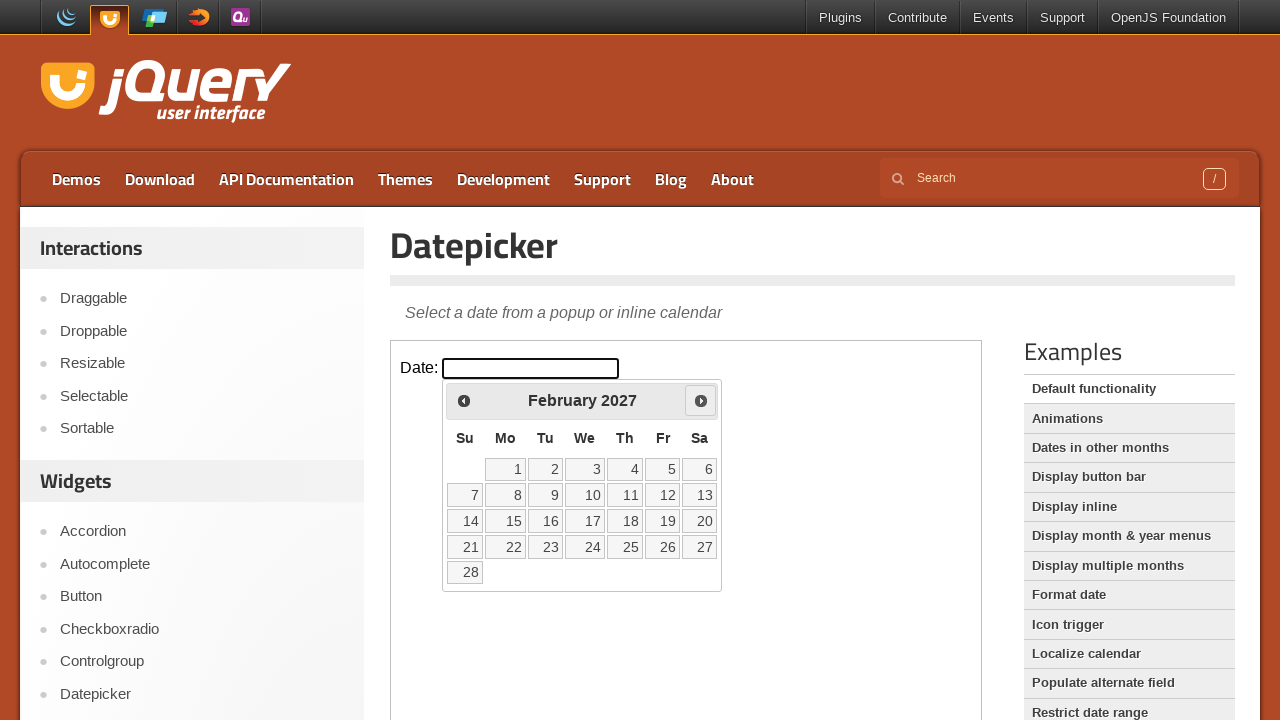

Retrieved current year from datepicker
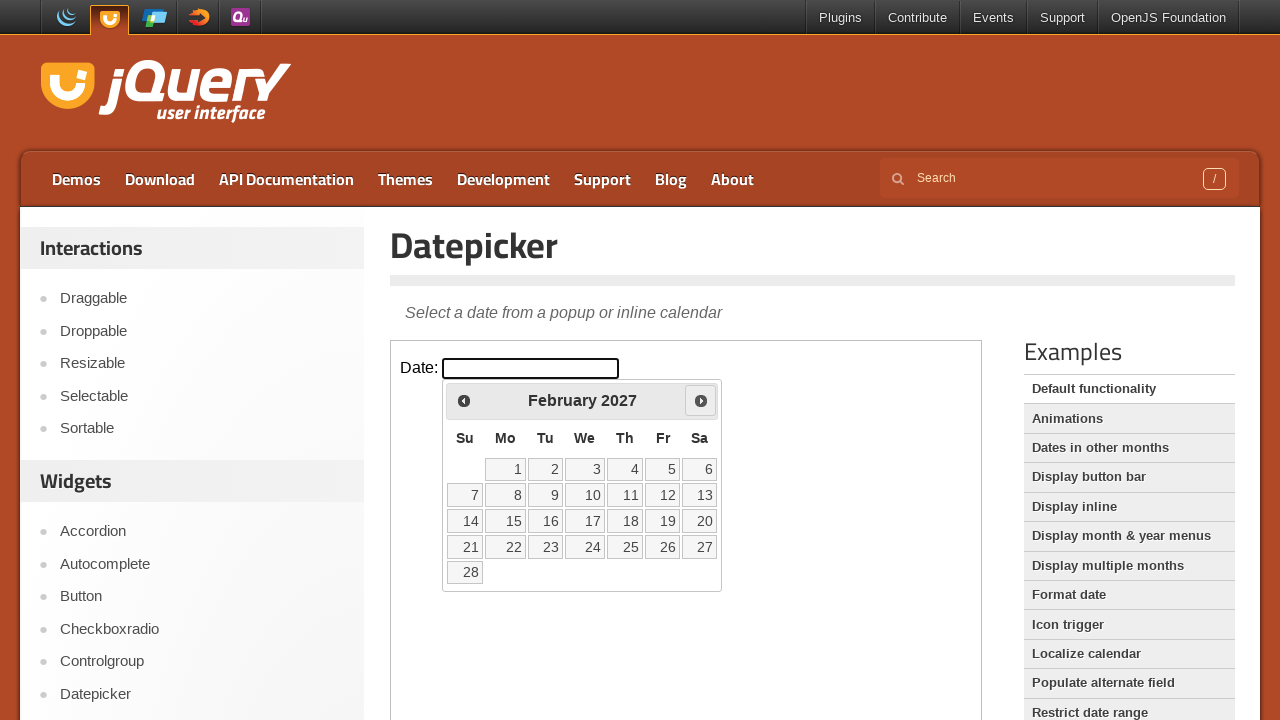

Retrieved current month from datepicker
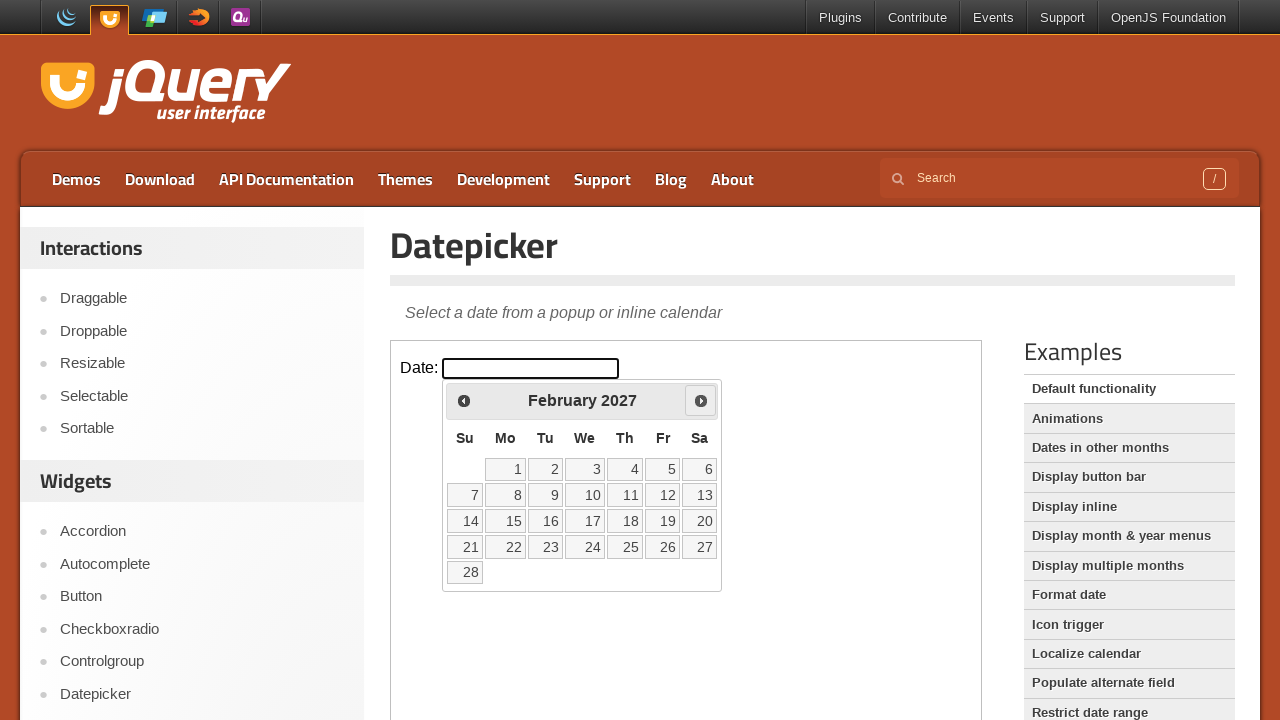

Clicked next month button (currently at February 2027, navigating toward September 2028) at (701, 400) on .demo-frame >> internal:control=enter-frame >> .ui-icon-circle-triangle-e
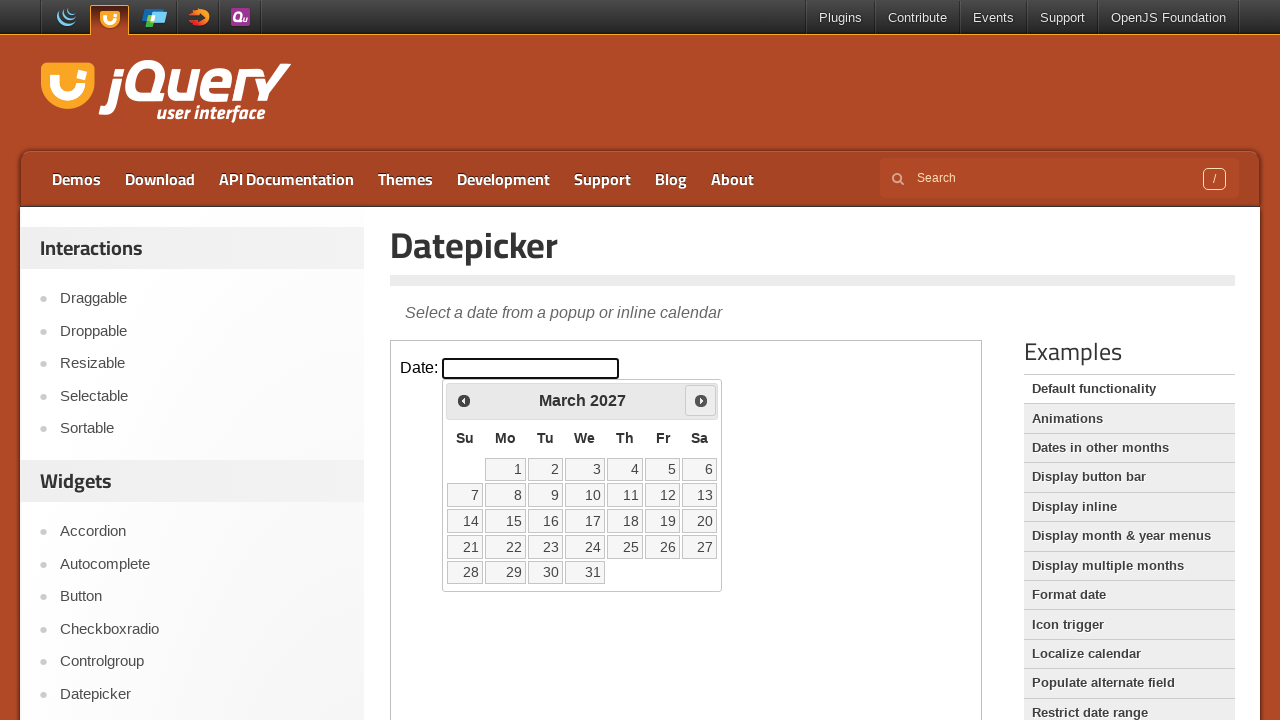

Retrieved current year from datepicker
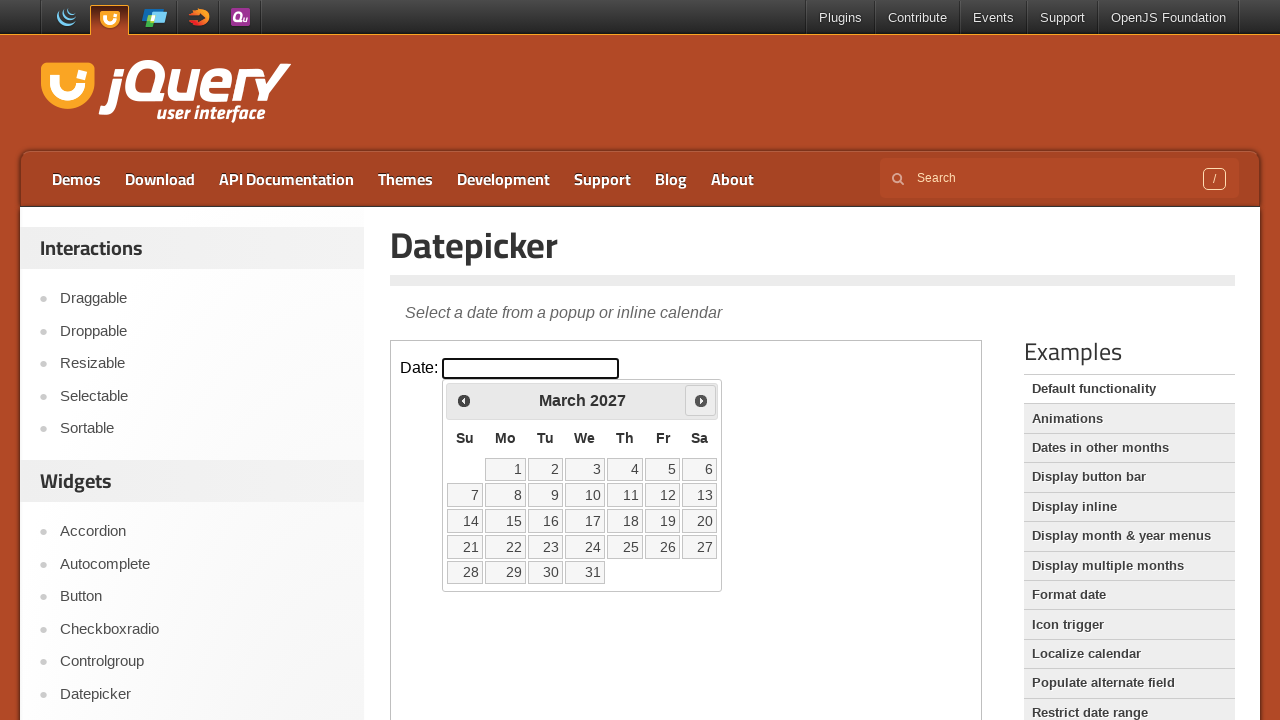

Retrieved current month from datepicker
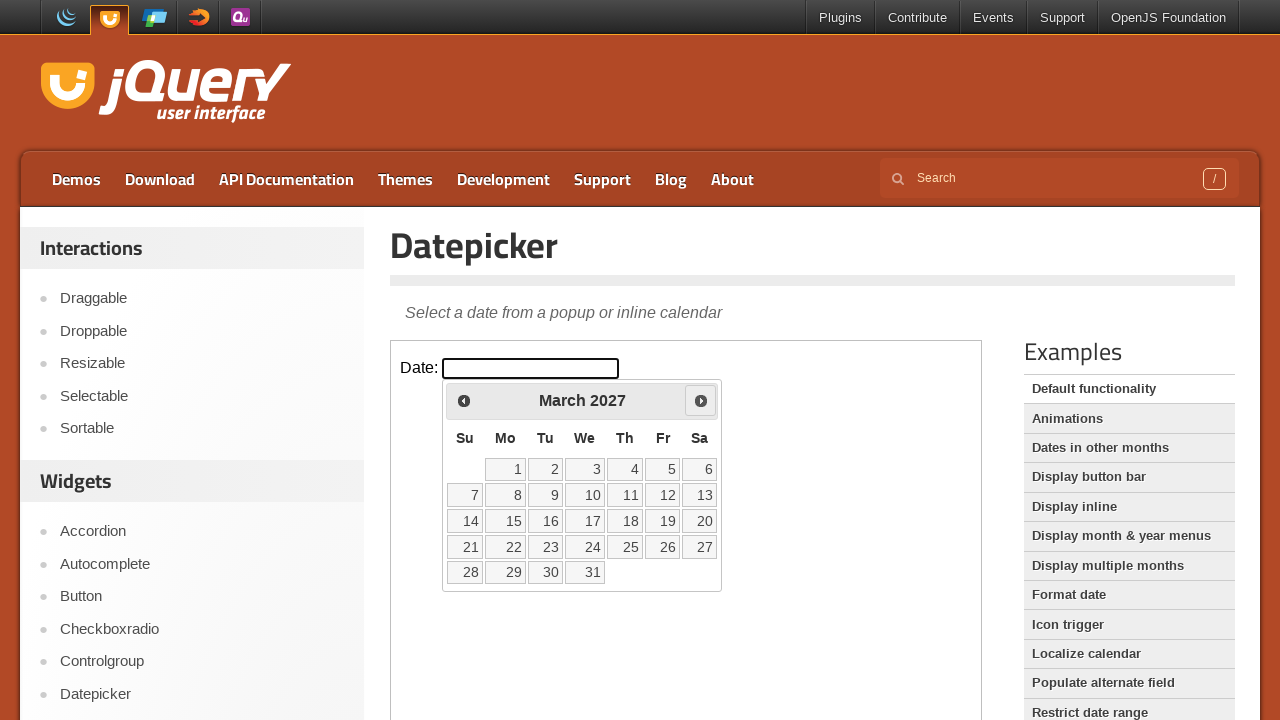

Clicked next month button (currently at March 2027, navigating toward September 2028) at (701, 400) on .demo-frame >> internal:control=enter-frame >> .ui-icon-circle-triangle-e
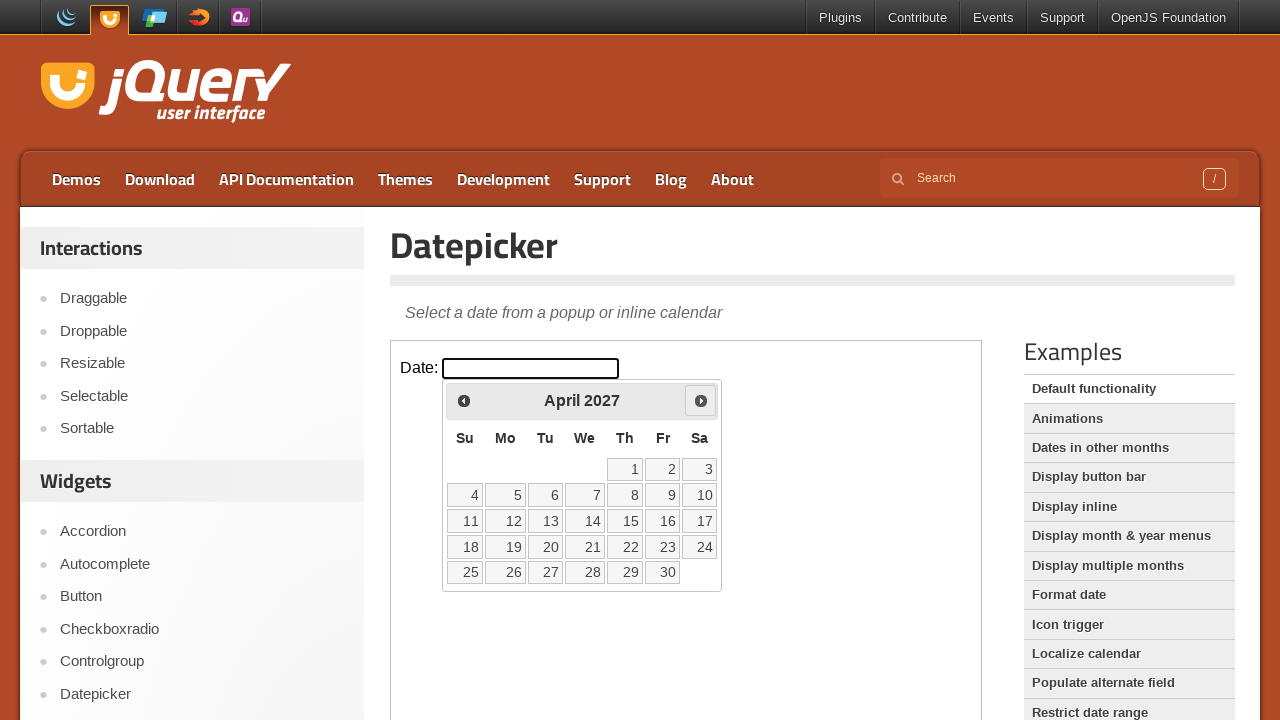

Retrieved current year from datepicker
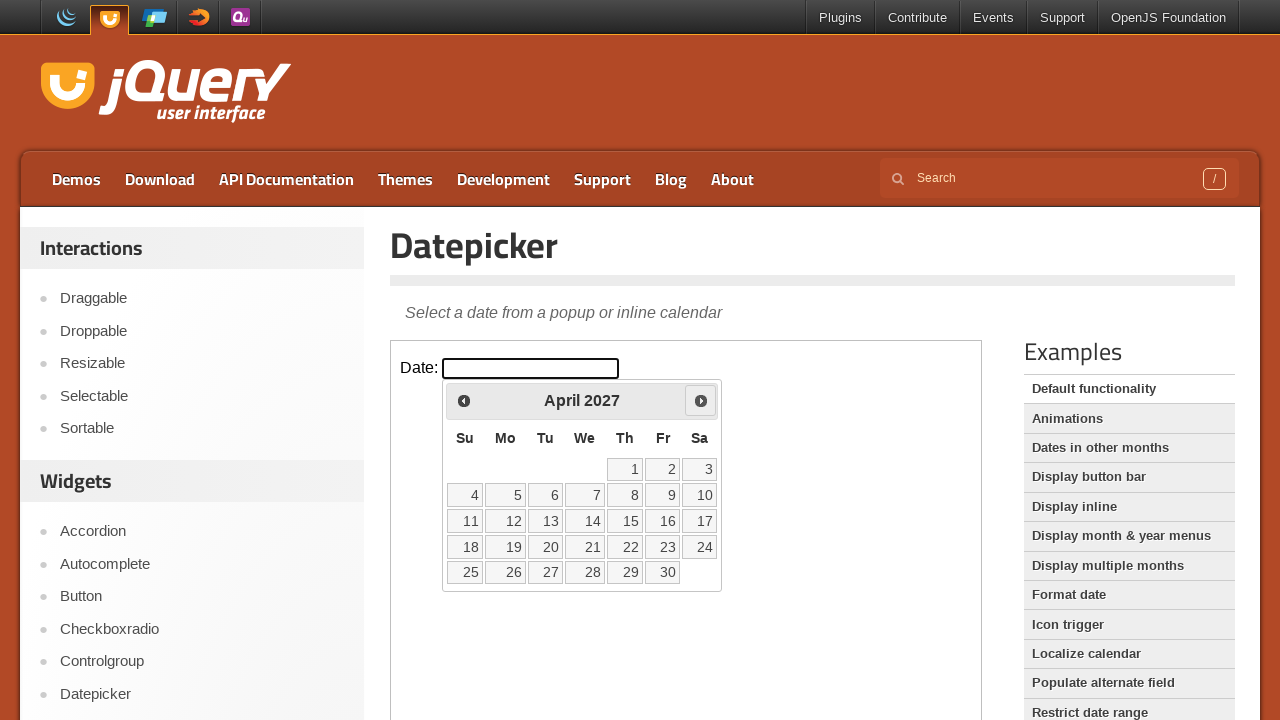

Retrieved current month from datepicker
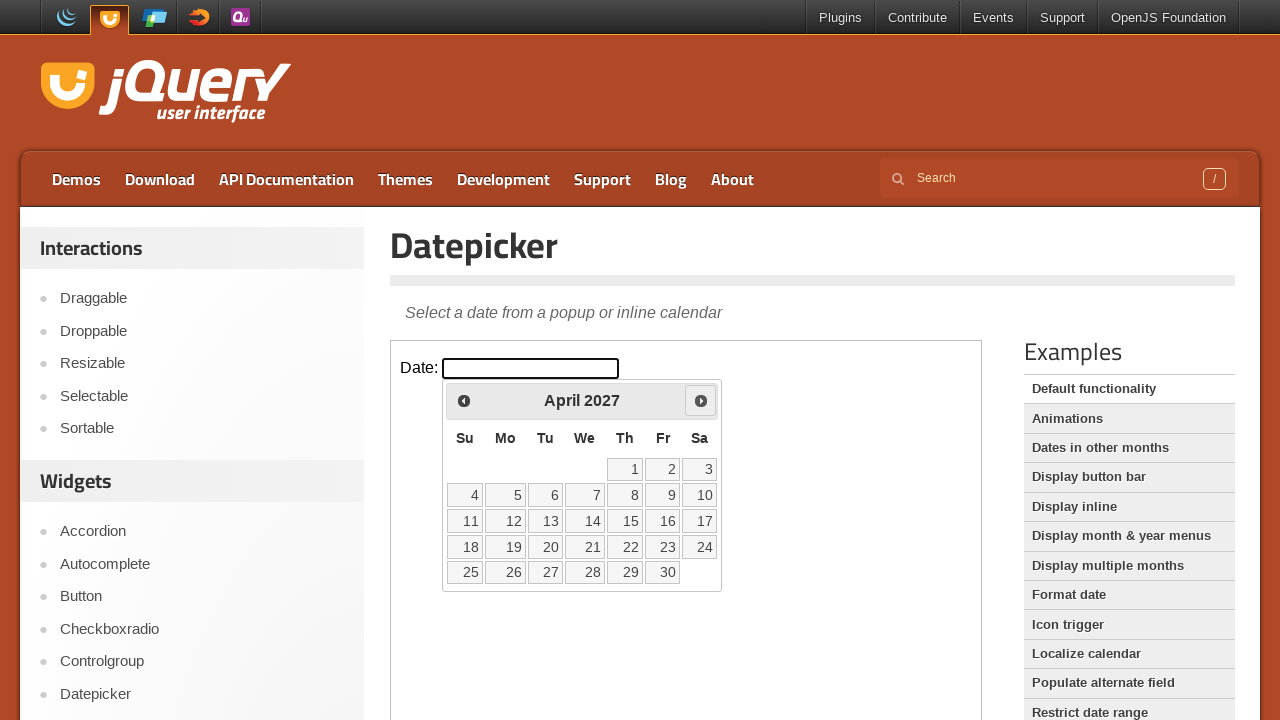

Clicked next month button (currently at April 2027, navigating toward September 2028) at (701, 400) on .demo-frame >> internal:control=enter-frame >> .ui-icon-circle-triangle-e
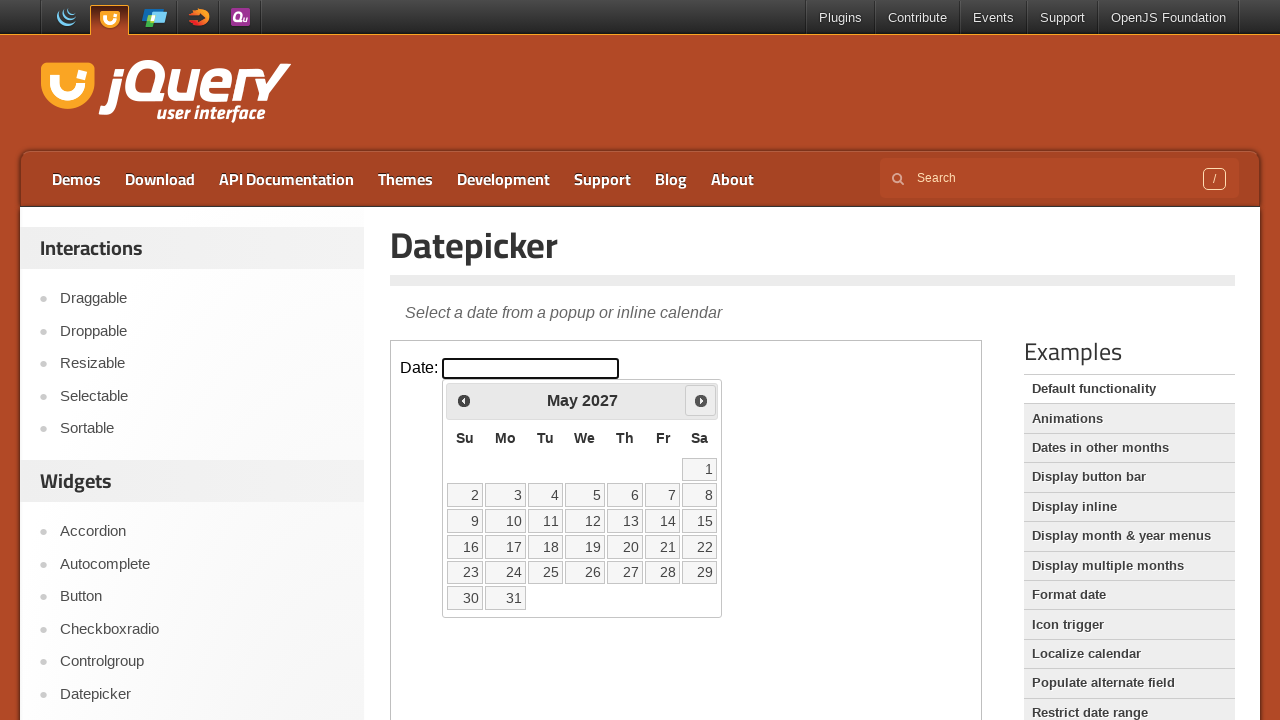

Retrieved current year from datepicker
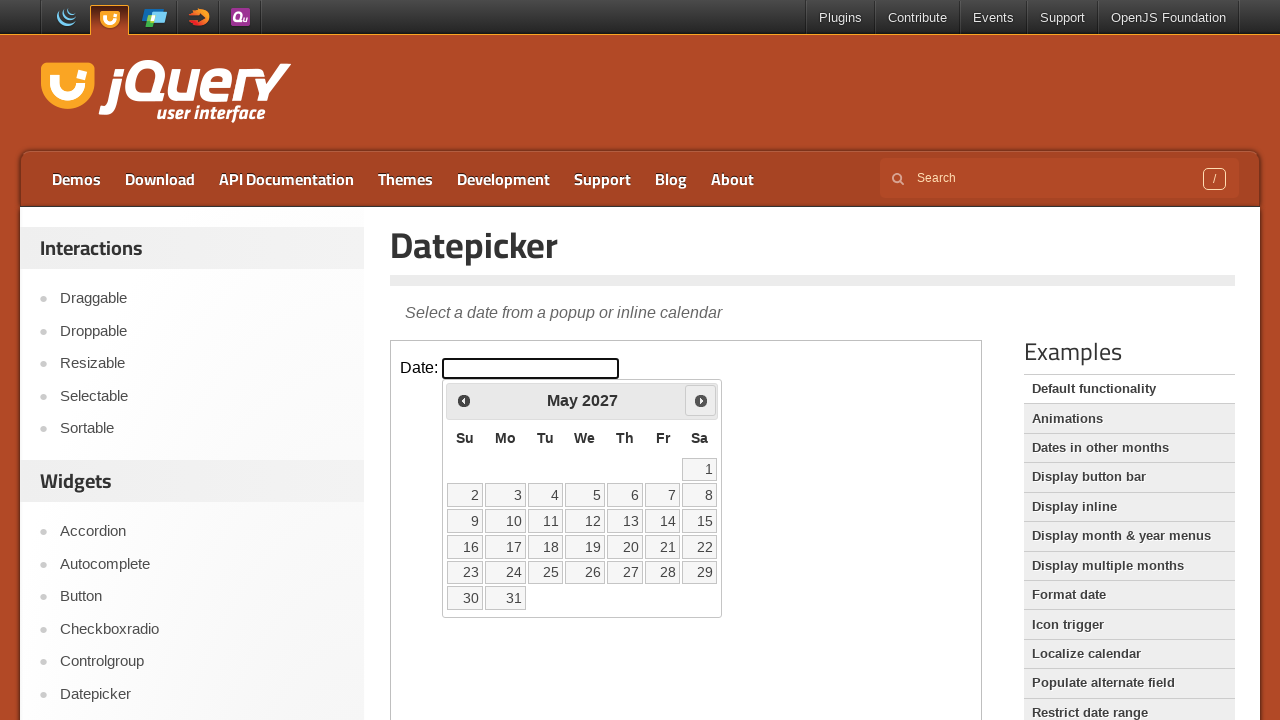

Retrieved current month from datepicker
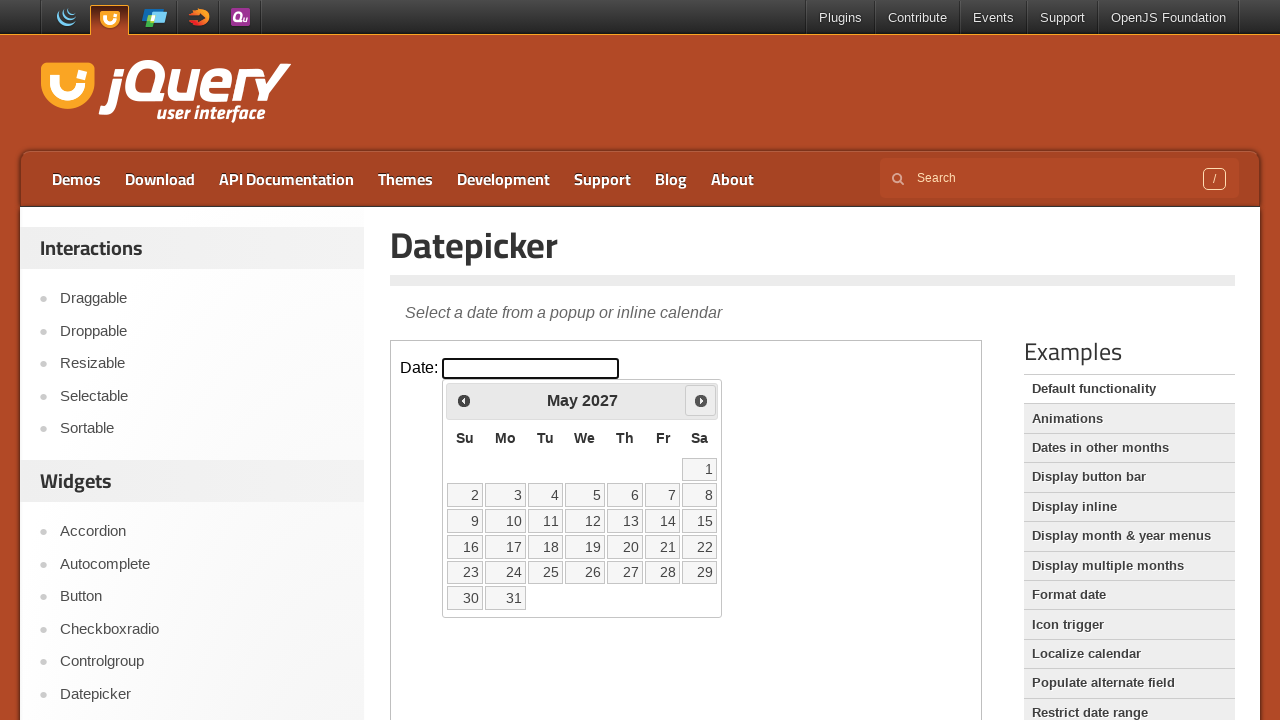

Clicked next month button (currently at May 2027, navigating toward September 2028) at (701, 400) on .demo-frame >> internal:control=enter-frame >> .ui-icon-circle-triangle-e
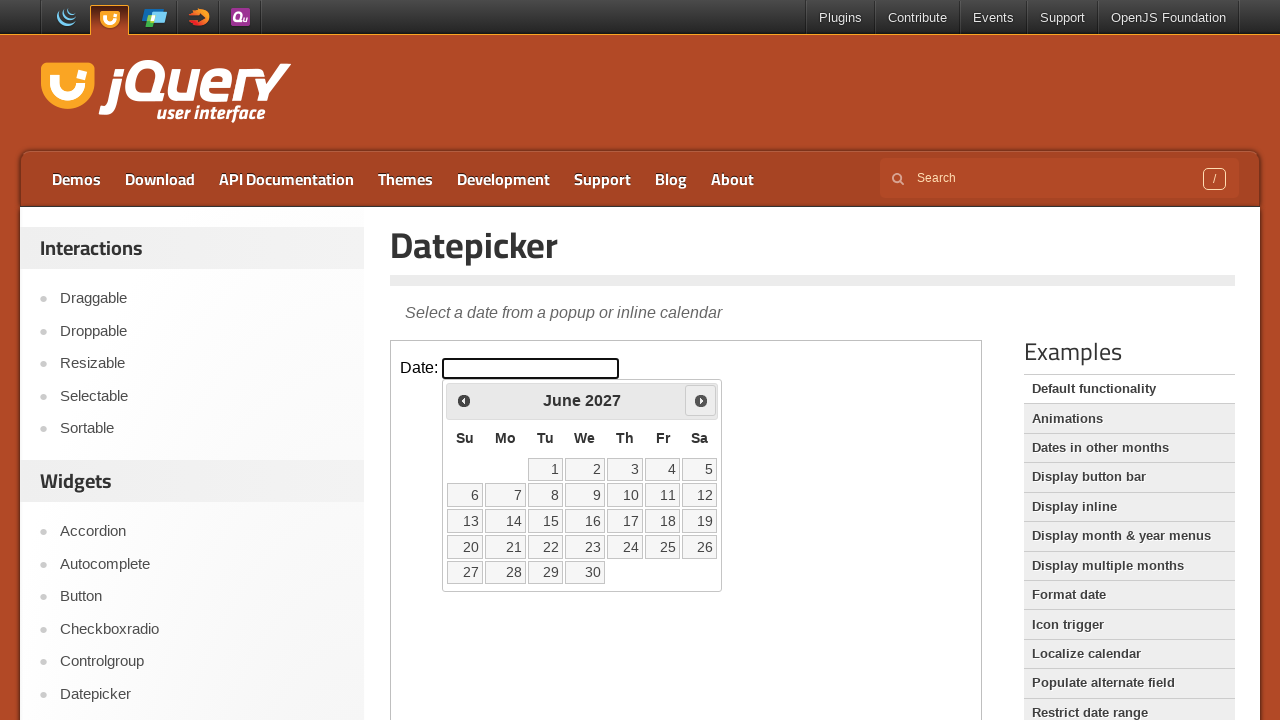

Retrieved current year from datepicker
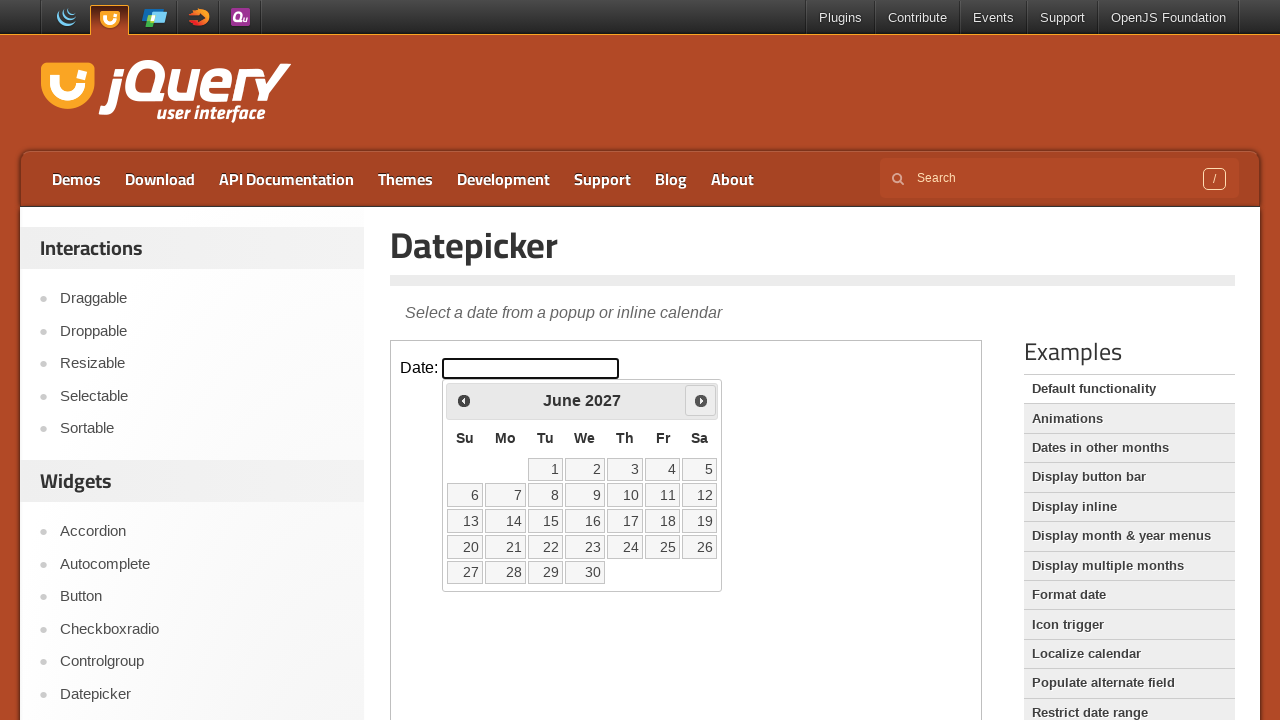

Retrieved current month from datepicker
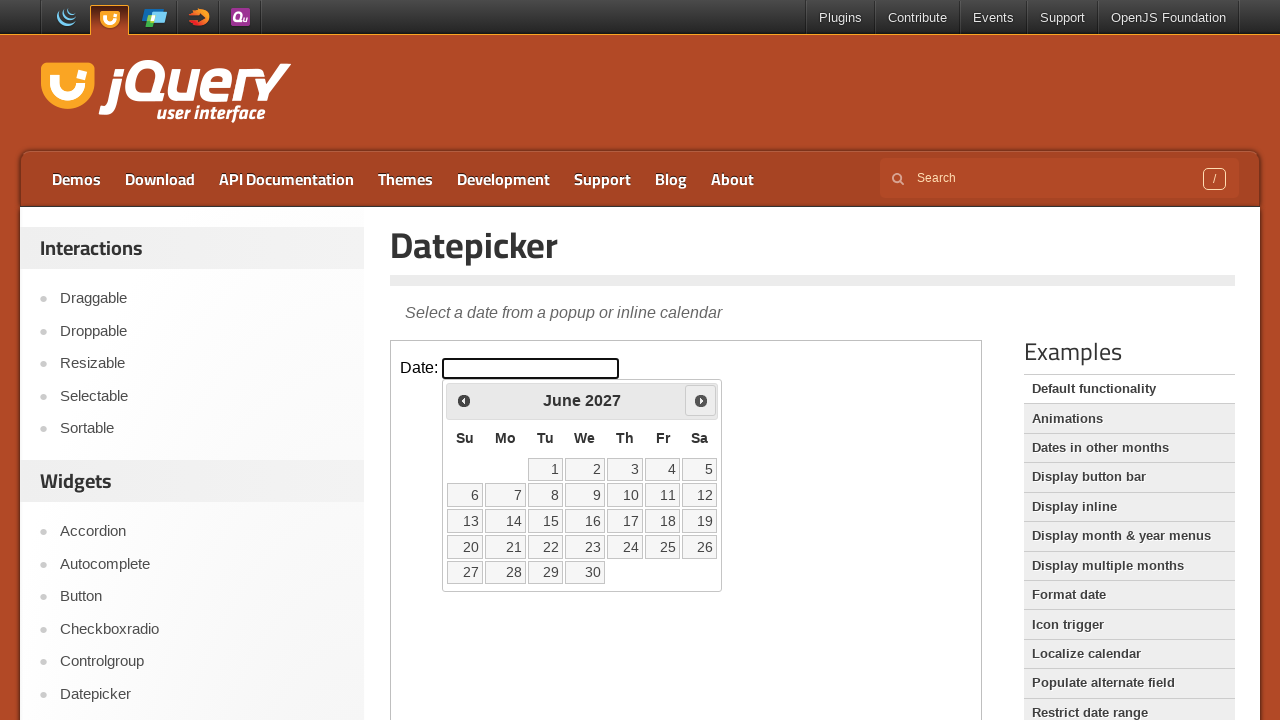

Clicked next month button (currently at June 2027, navigating toward September 2028) at (701, 400) on .demo-frame >> internal:control=enter-frame >> .ui-icon-circle-triangle-e
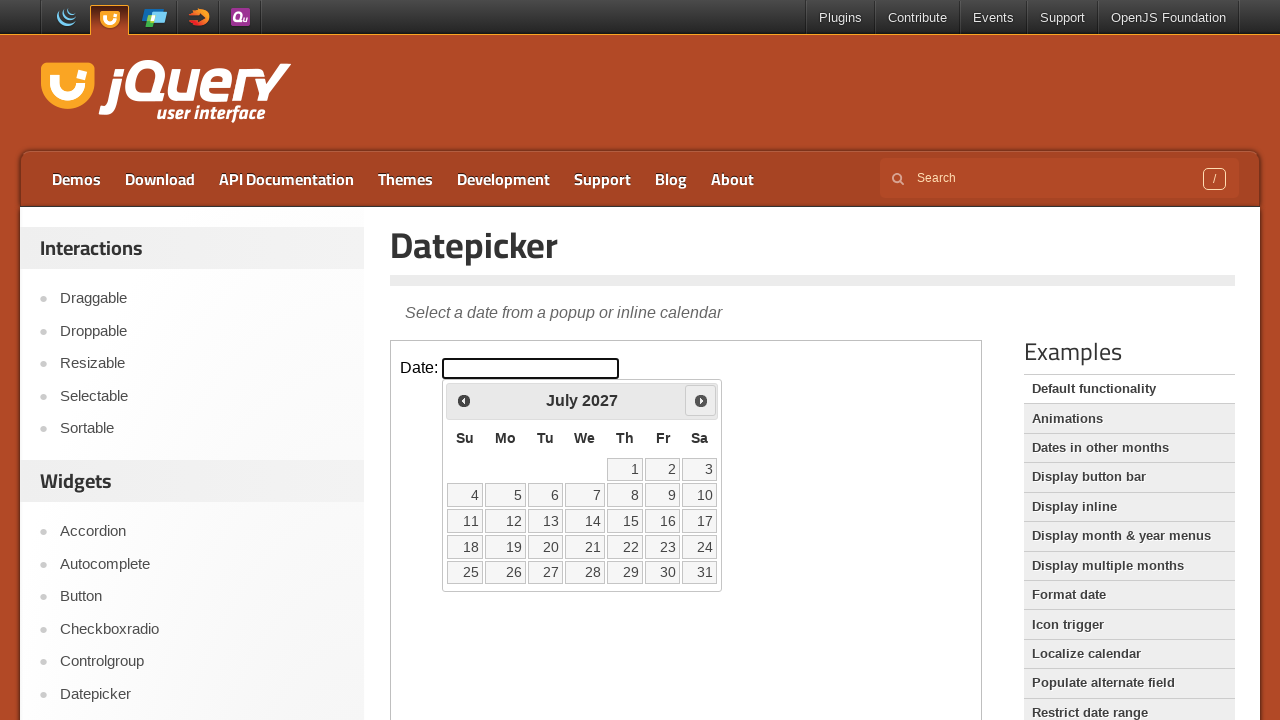

Retrieved current year from datepicker
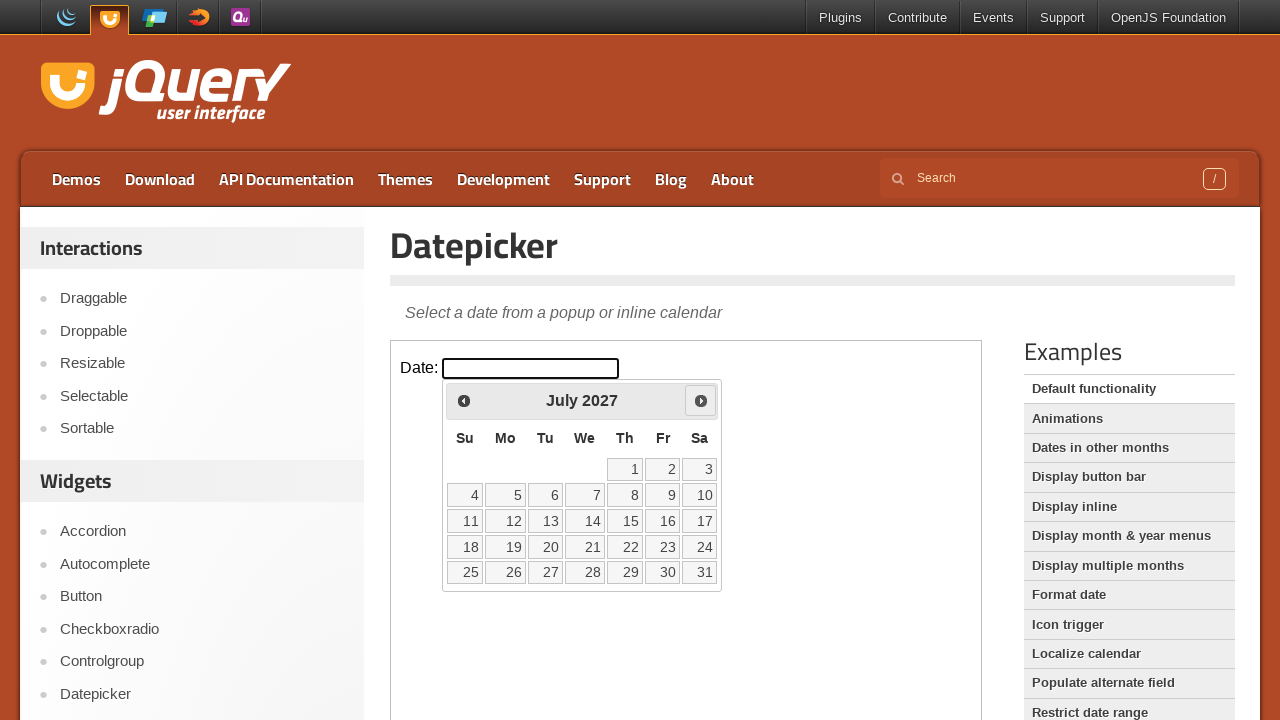

Retrieved current month from datepicker
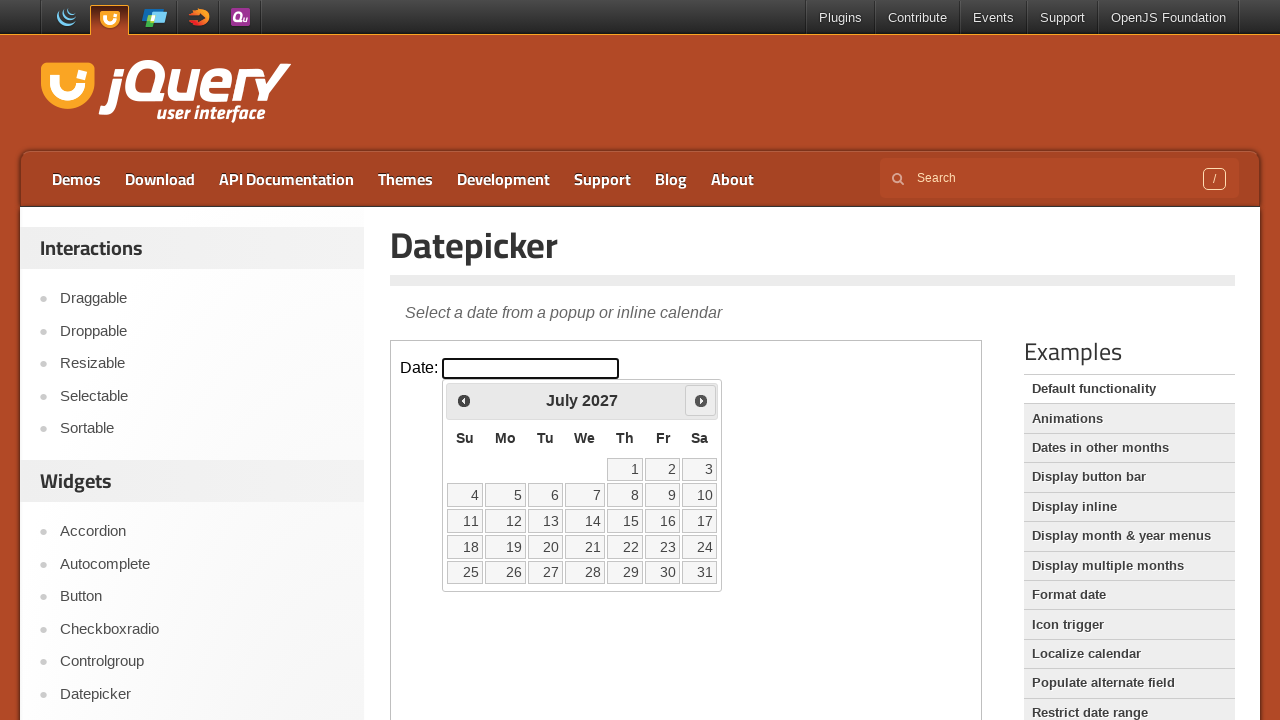

Clicked next month button (currently at July 2027, navigating toward September 2028) at (701, 400) on .demo-frame >> internal:control=enter-frame >> .ui-icon-circle-triangle-e
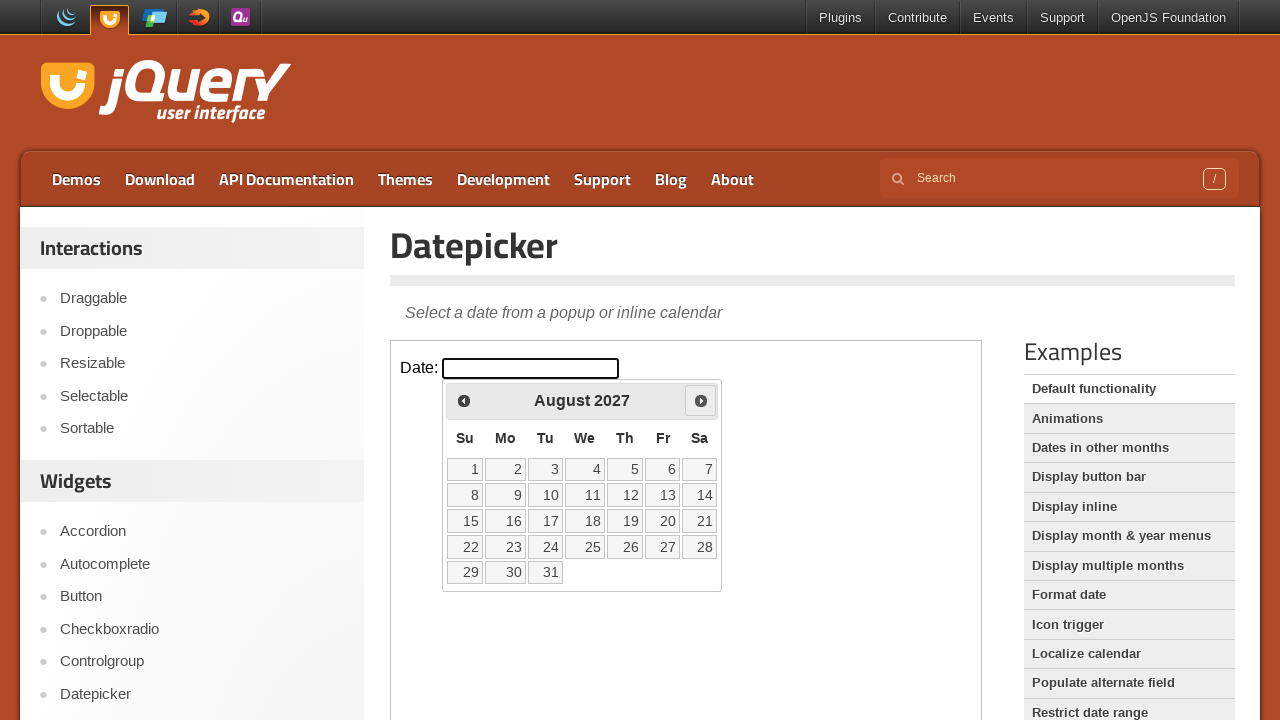

Retrieved current year from datepicker
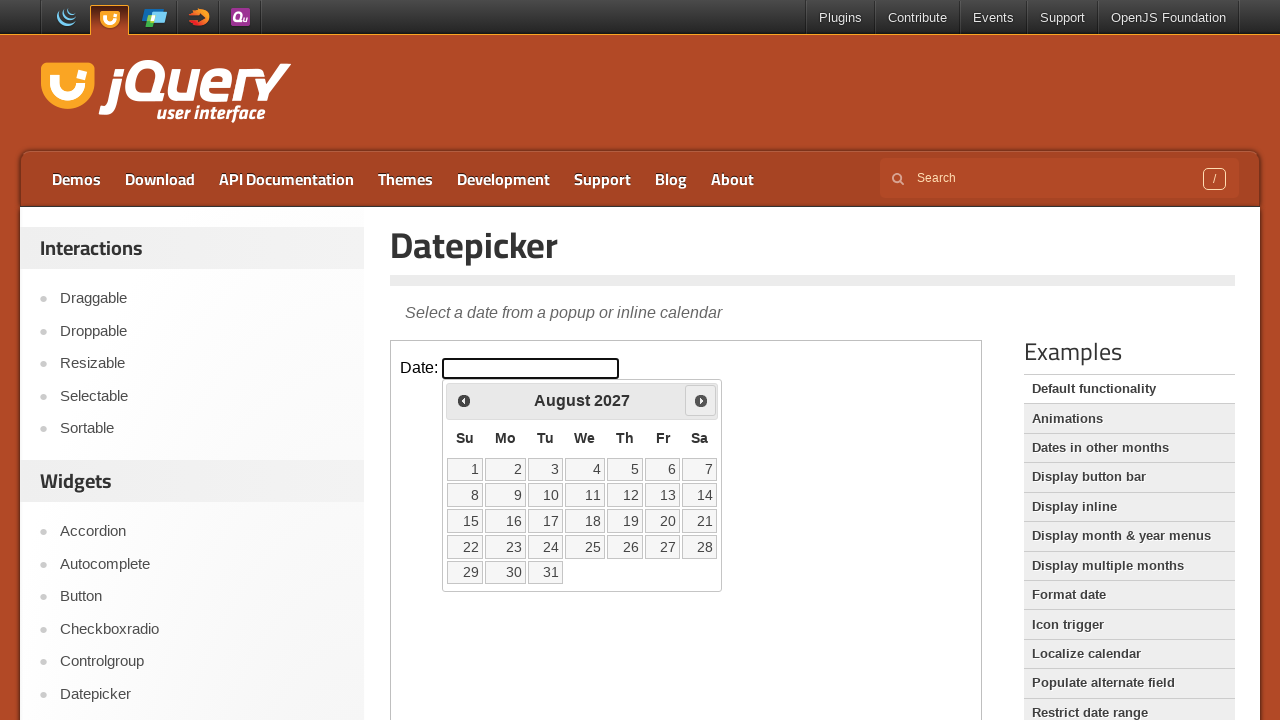

Retrieved current month from datepicker
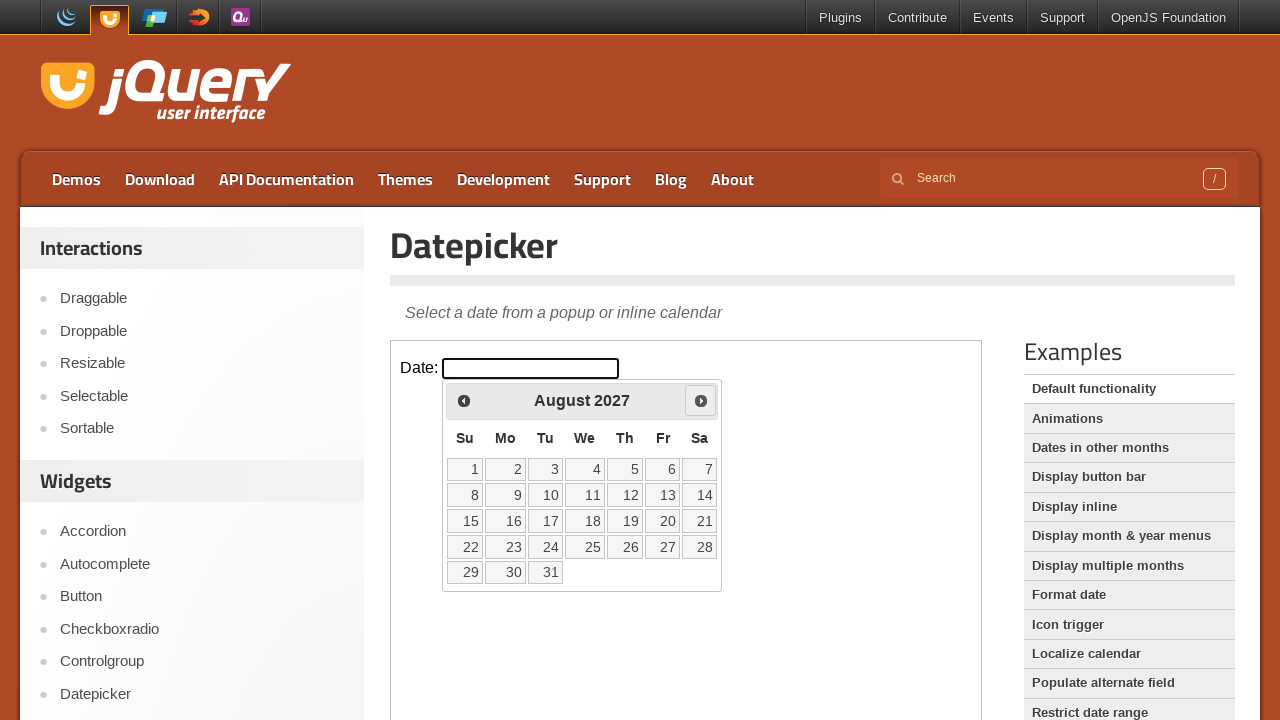

Clicked next month button (currently at August 2027, navigating toward September 2028) at (701, 400) on .demo-frame >> internal:control=enter-frame >> .ui-icon-circle-triangle-e
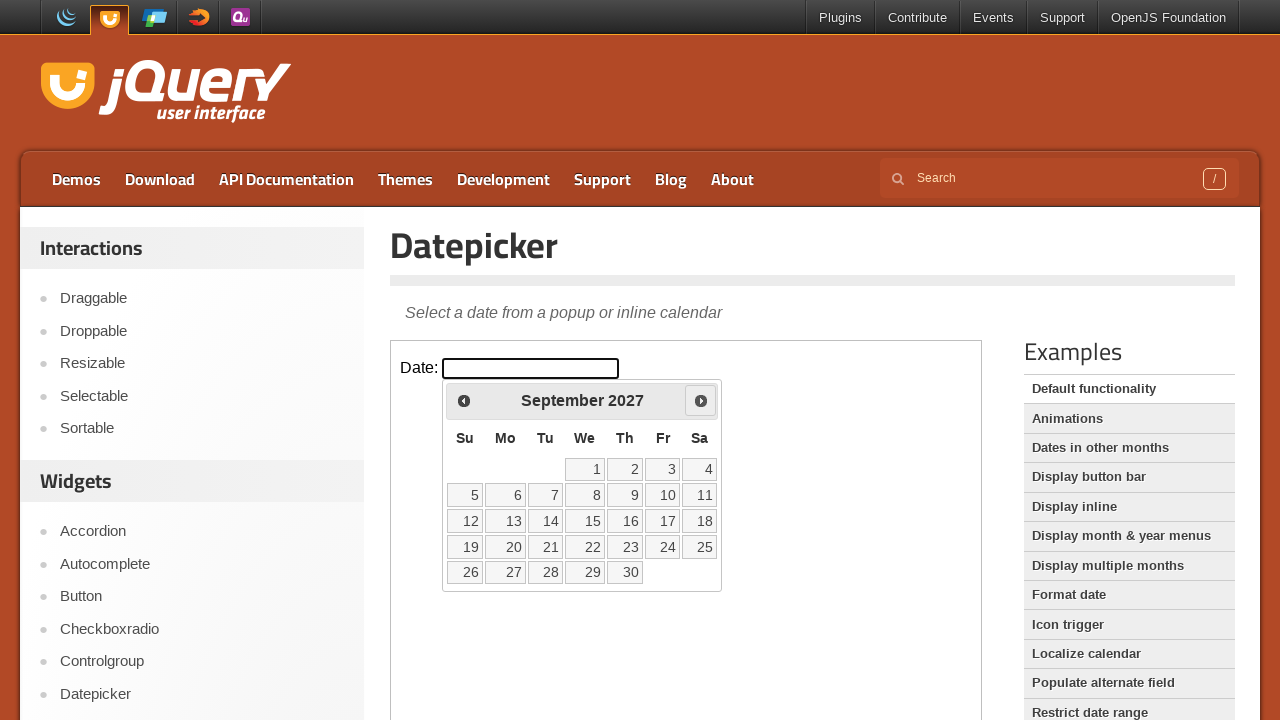

Retrieved current year from datepicker
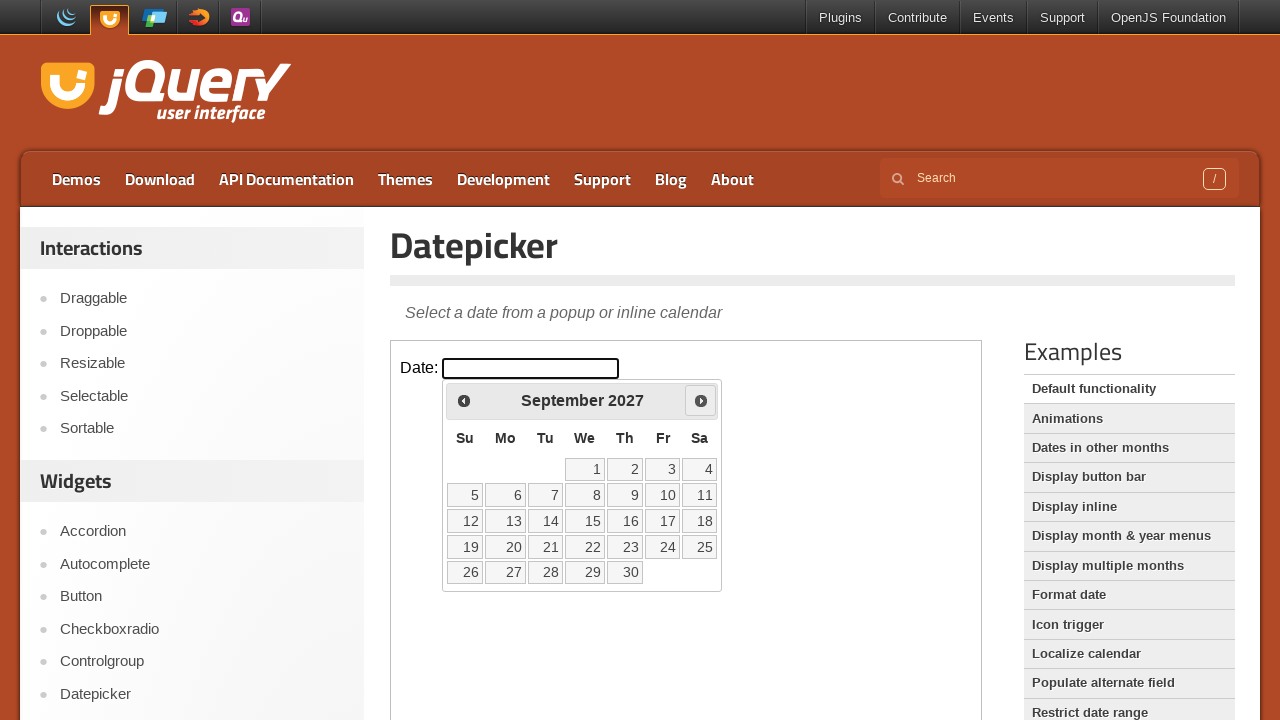

Retrieved current month from datepicker
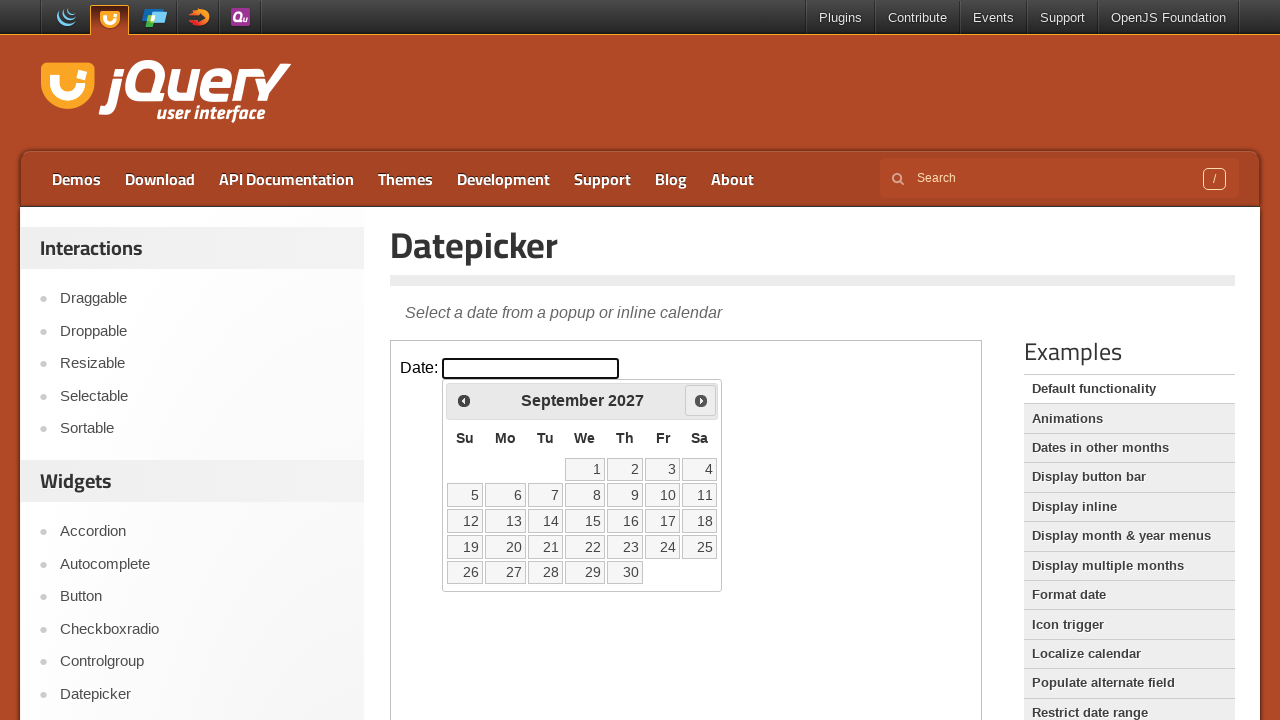

Clicked next month button (currently at September 2027, navigating toward September 2028) at (701, 400) on .demo-frame >> internal:control=enter-frame >> .ui-icon-circle-triangle-e
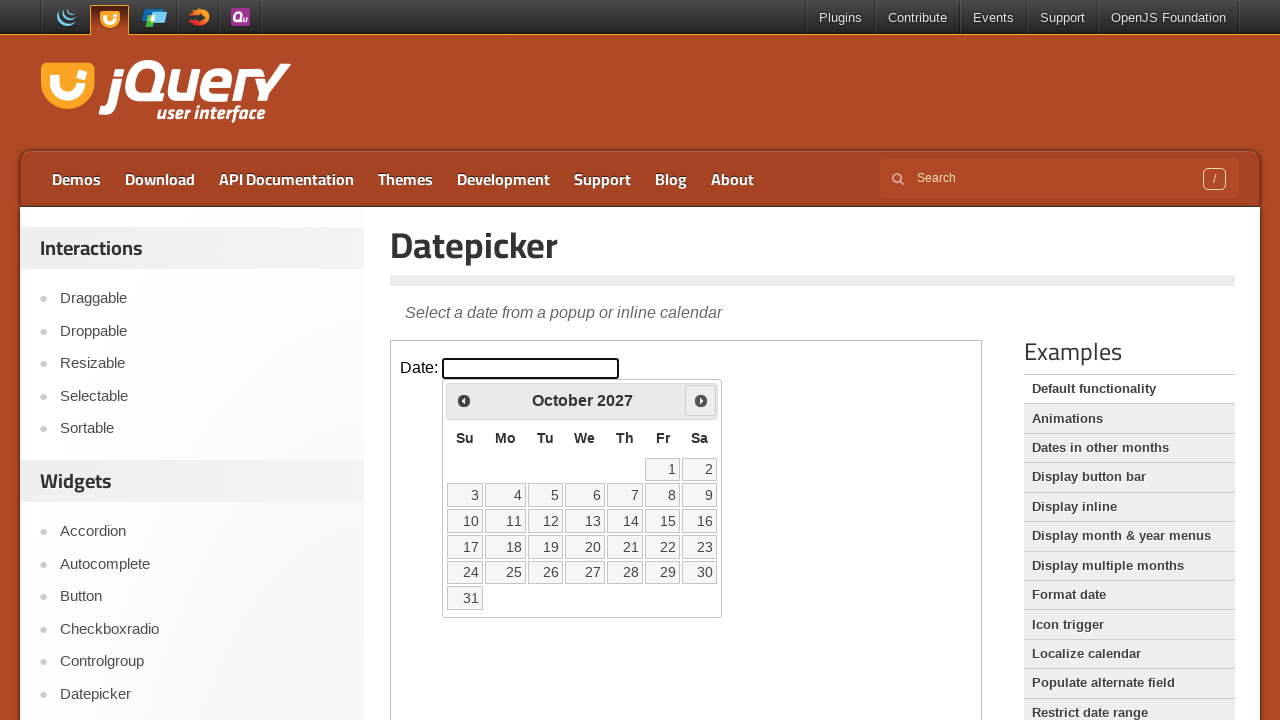

Retrieved current year from datepicker
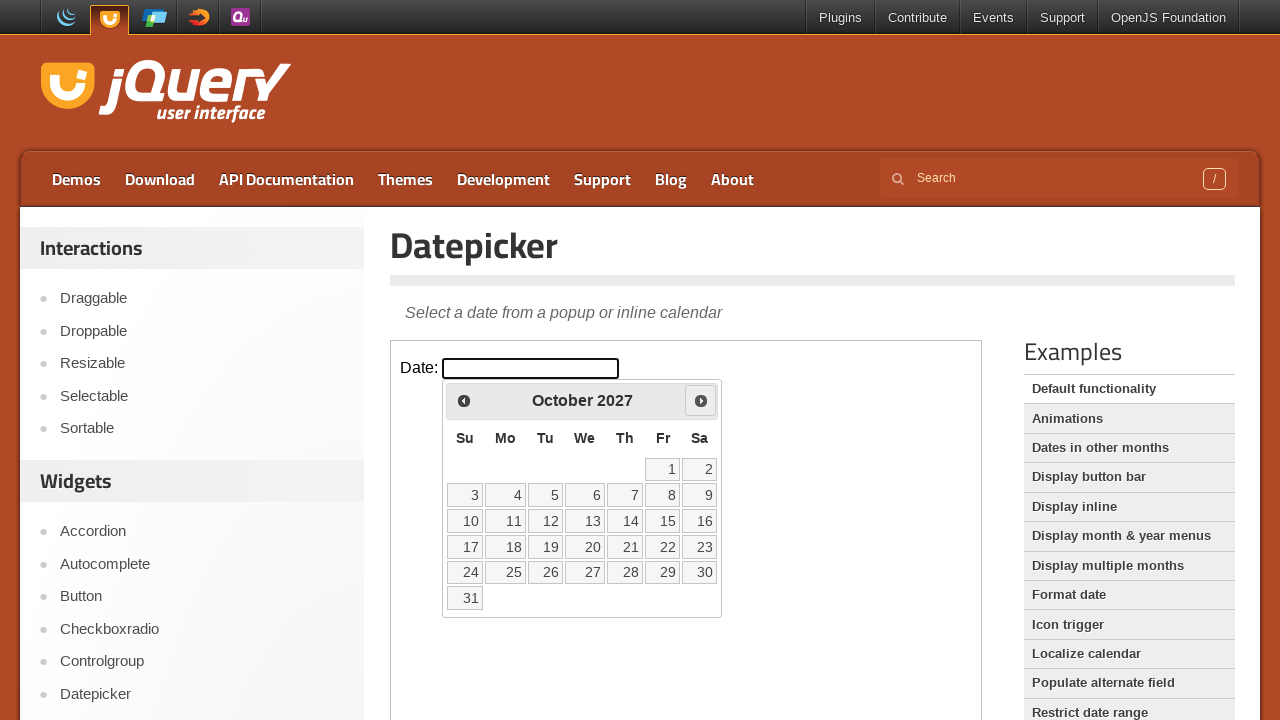

Retrieved current month from datepicker
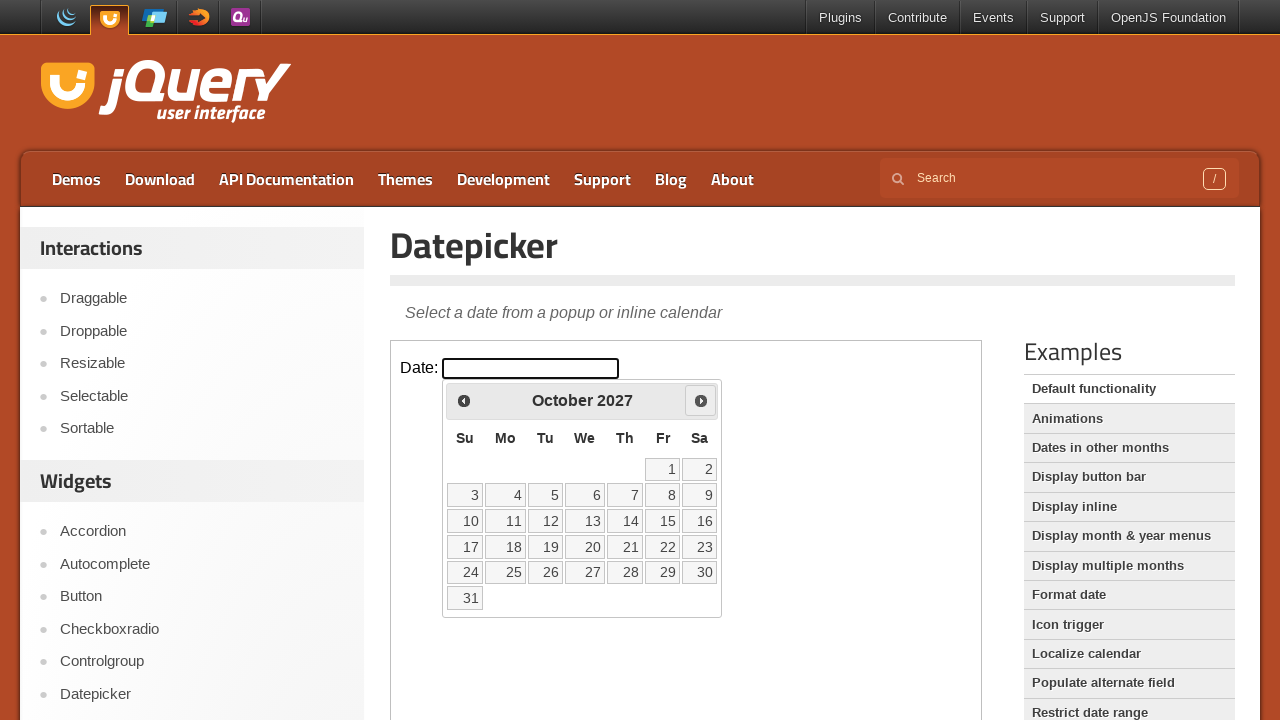

Clicked next month button (currently at October 2027, navigating toward September 2028) at (701, 400) on .demo-frame >> internal:control=enter-frame >> .ui-icon-circle-triangle-e
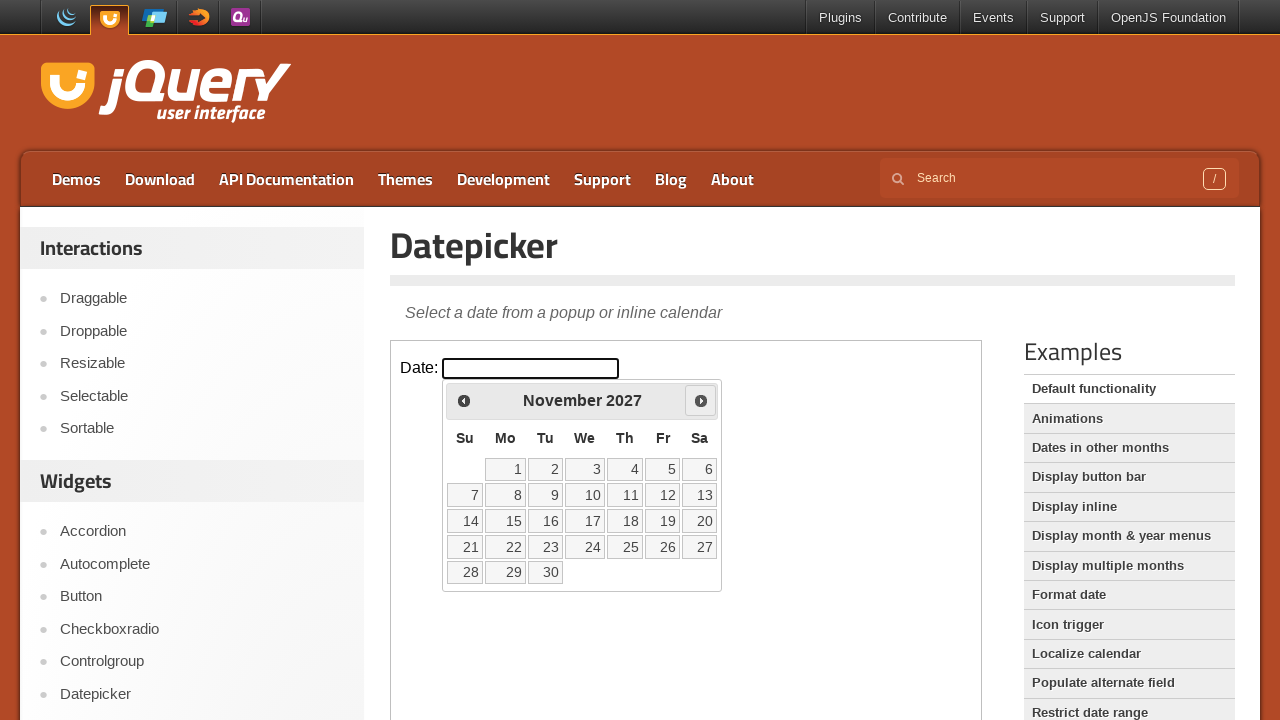

Retrieved current year from datepicker
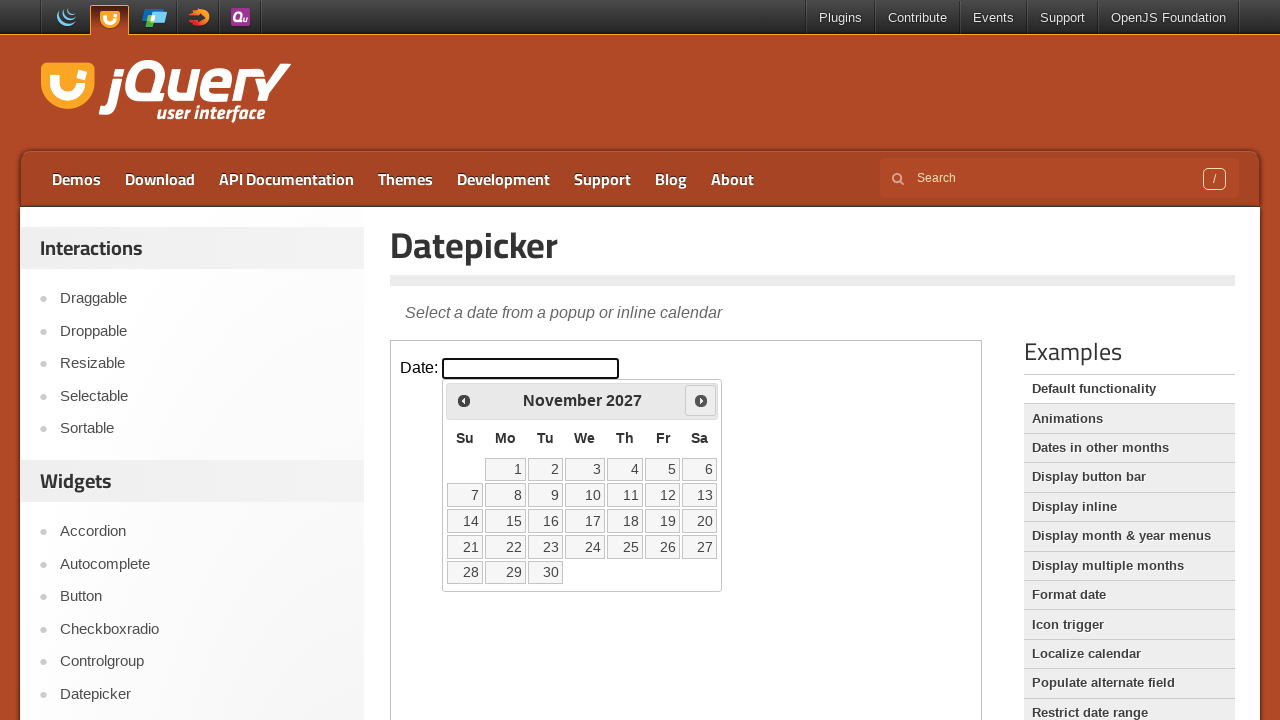

Retrieved current month from datepicker
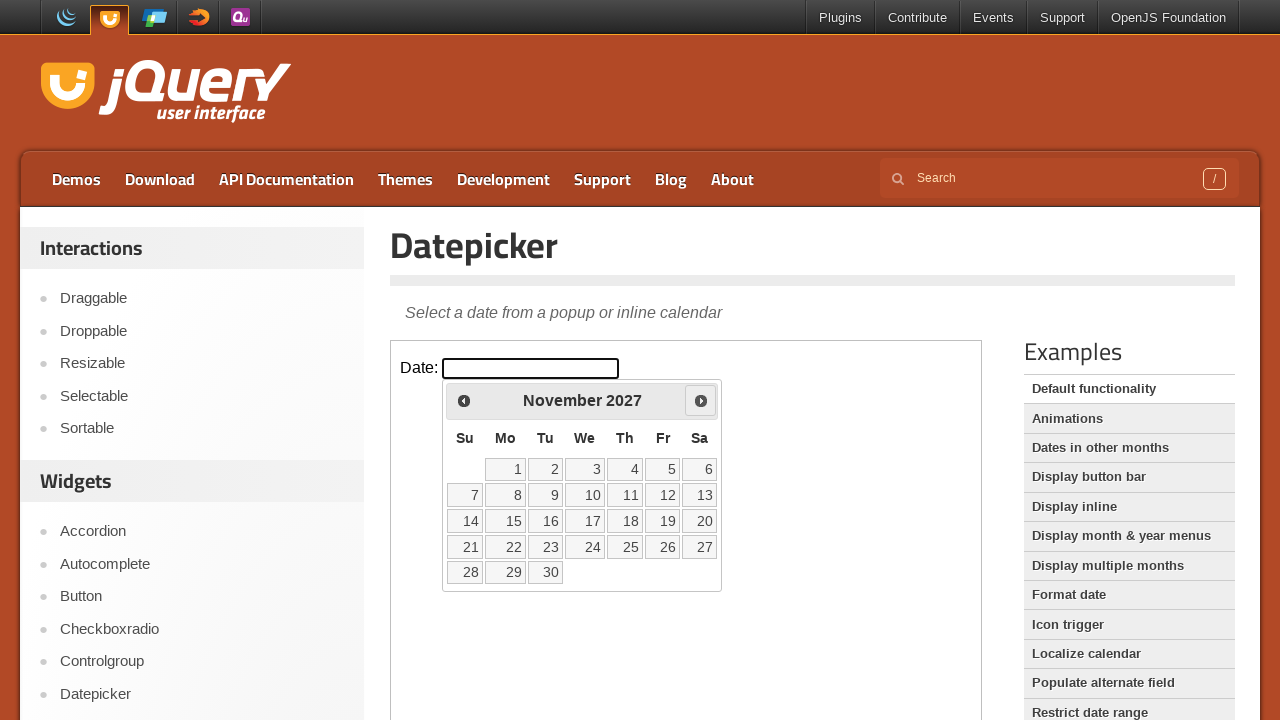

Clicked next month button (currently at November 2027, navigating toward September 2028) at (701, 400) on .demo-frame >> internal:control=enter-frame >> .ui-icon-circle-triangle-e
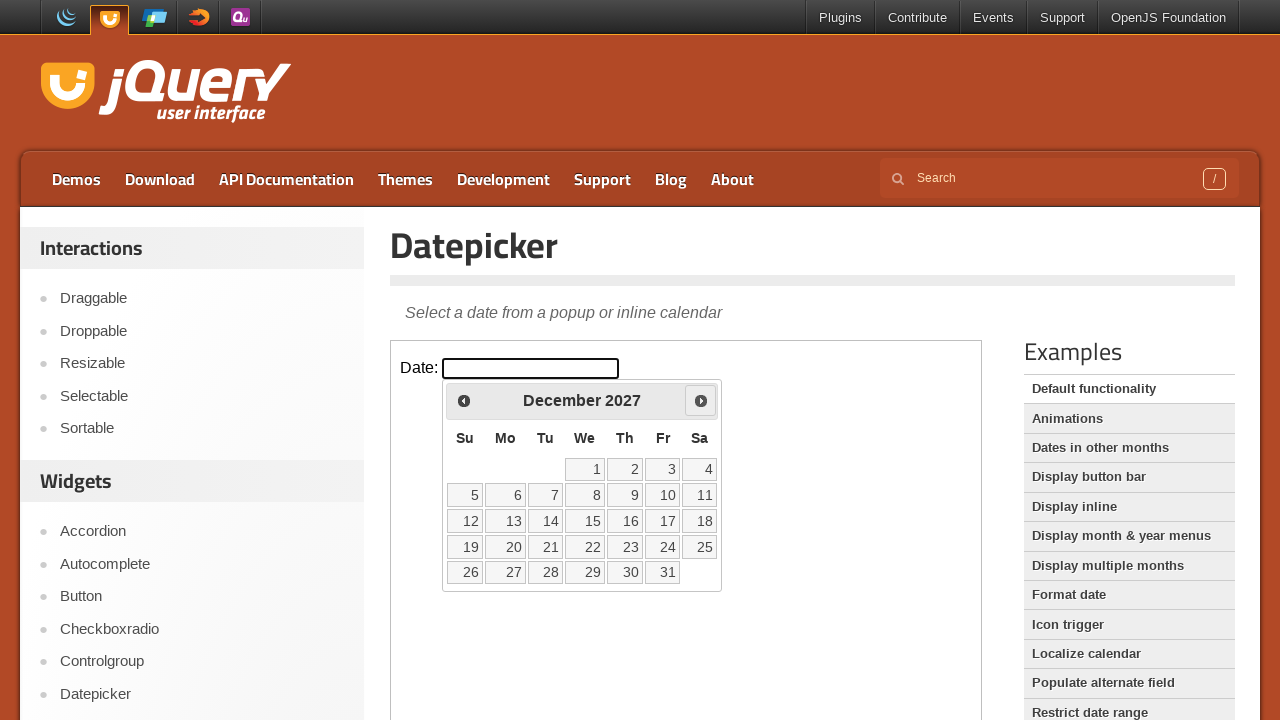

Retrieved current year from datepicker
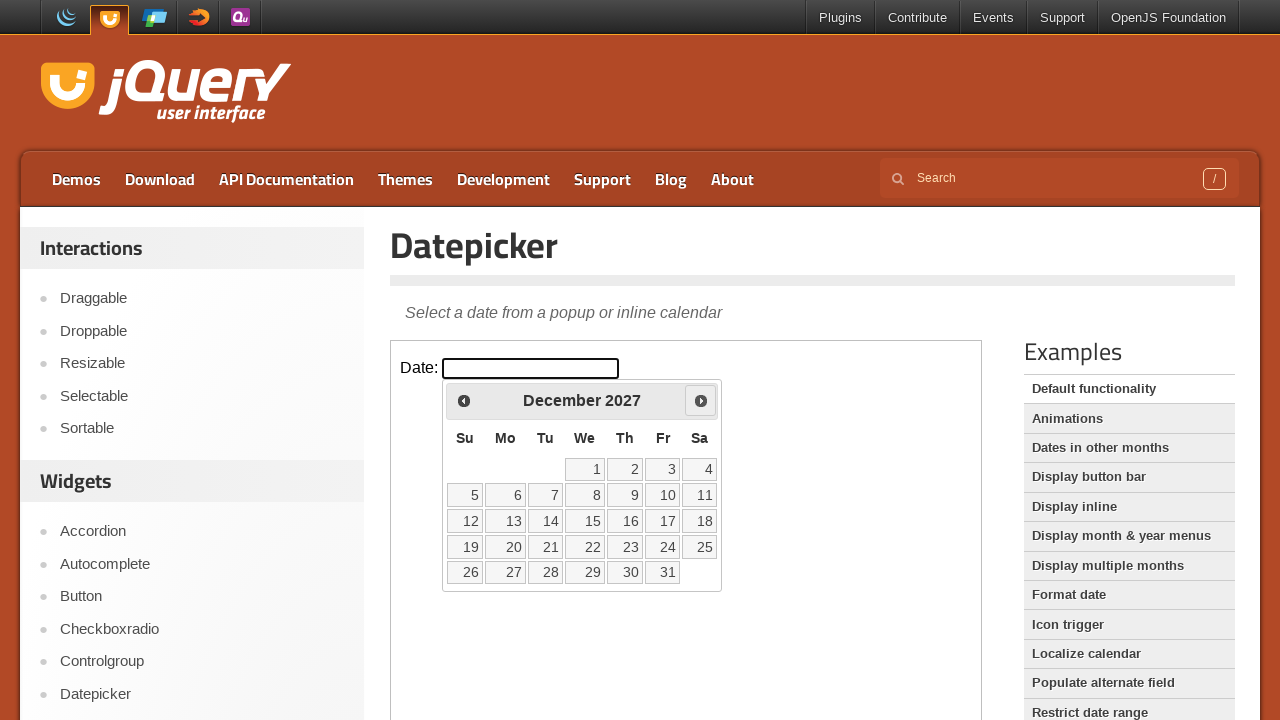

Retrieved current month from datepicker
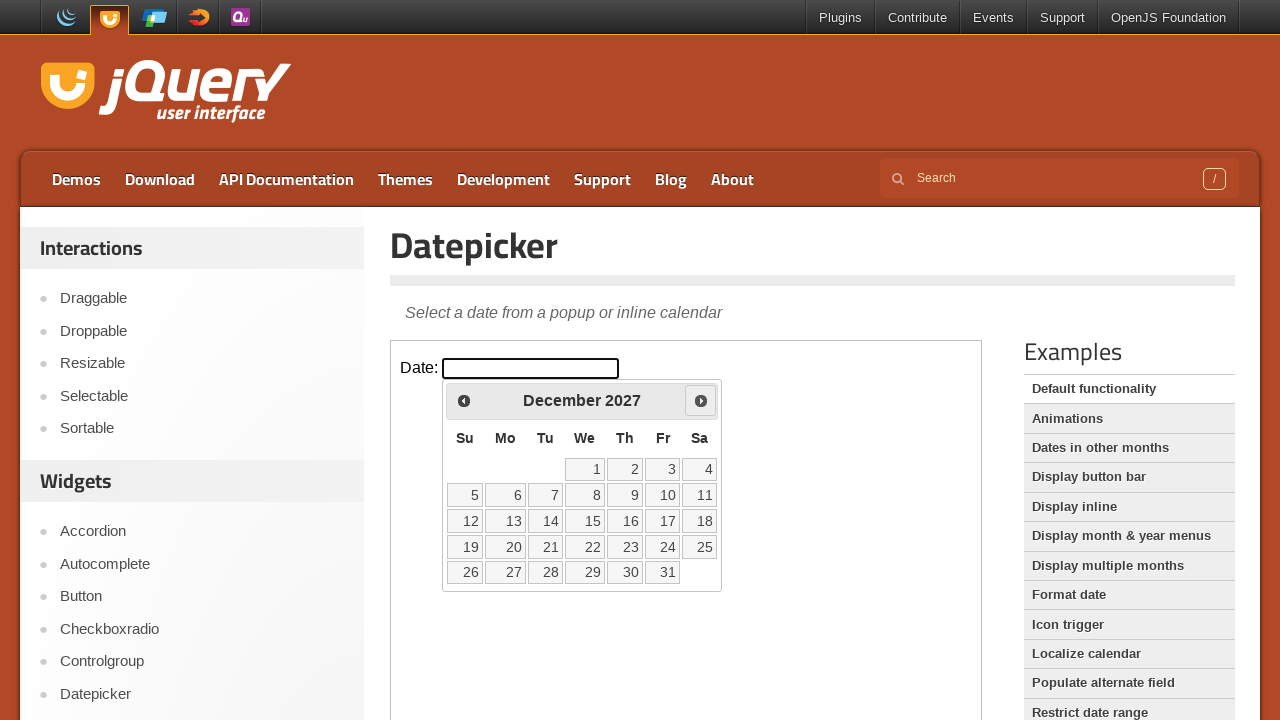

Clicked next month button (currently at December 2027, navigating toward September 2028) at (701, 400) on .demo-frame >> internal:control=enter-frame >> .ui-icon-circle-triangle-e
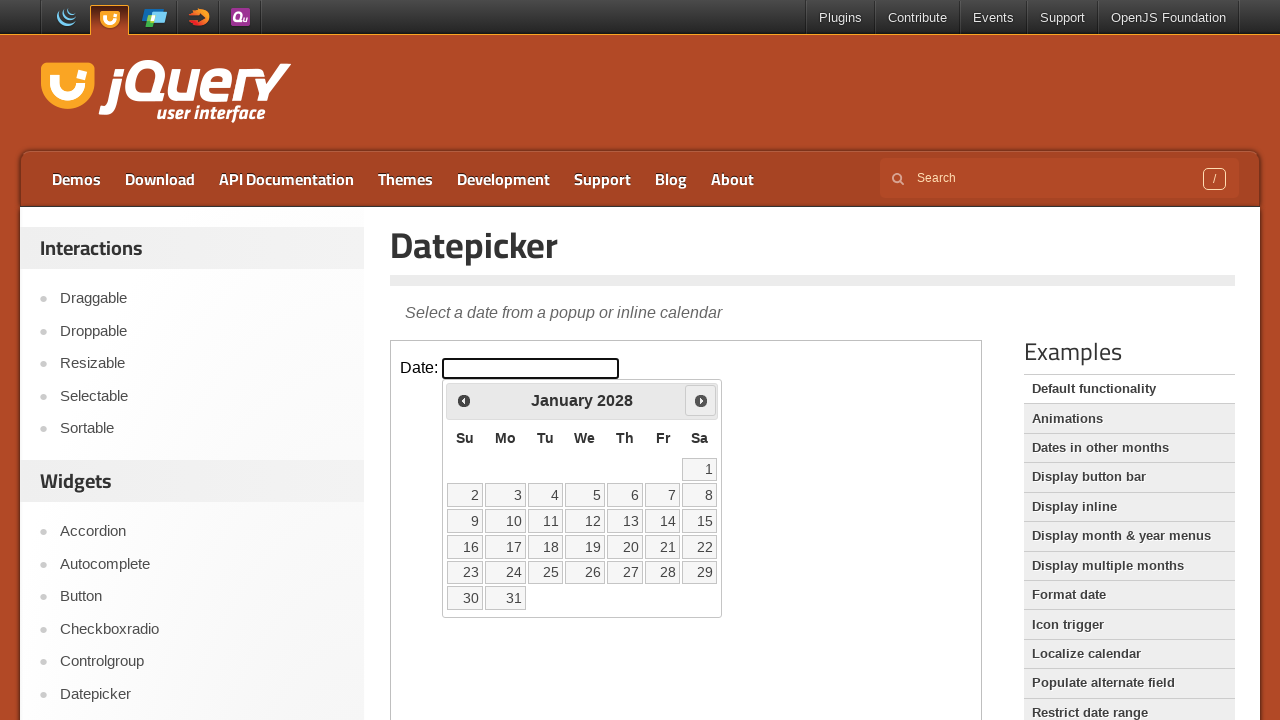

Retrieved current year from datepicker
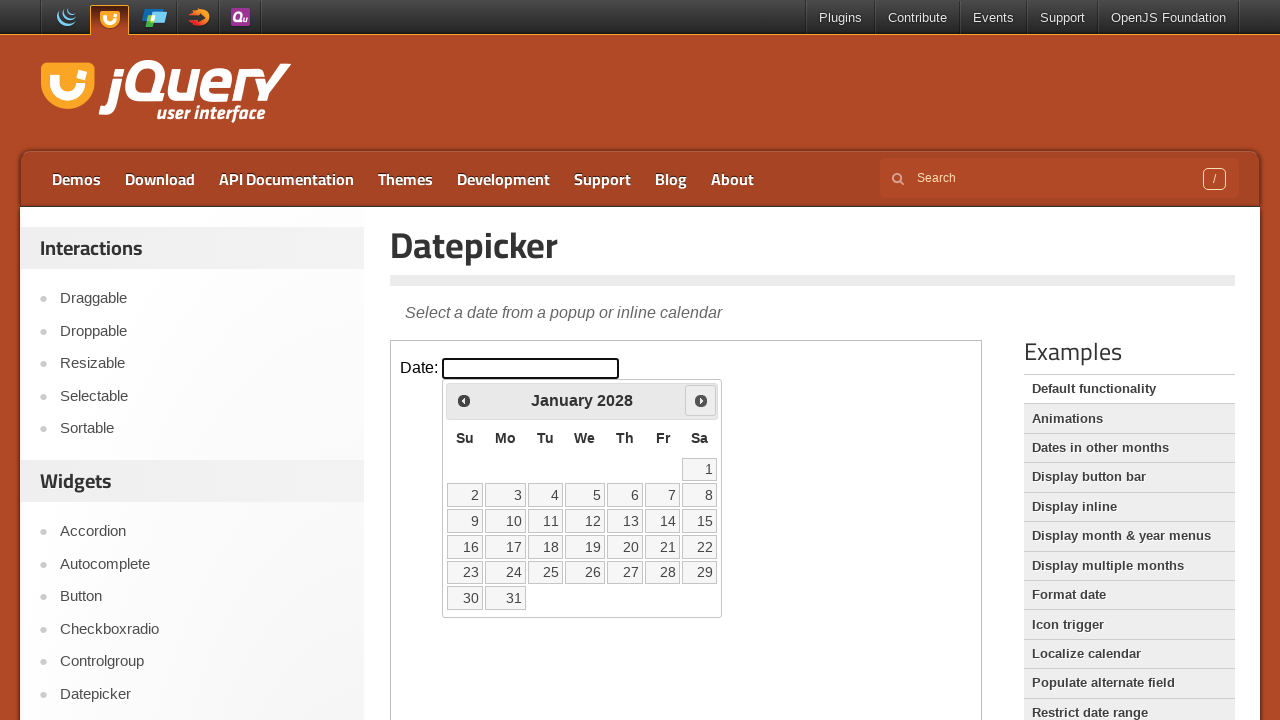

Retrieved current month from datepicker
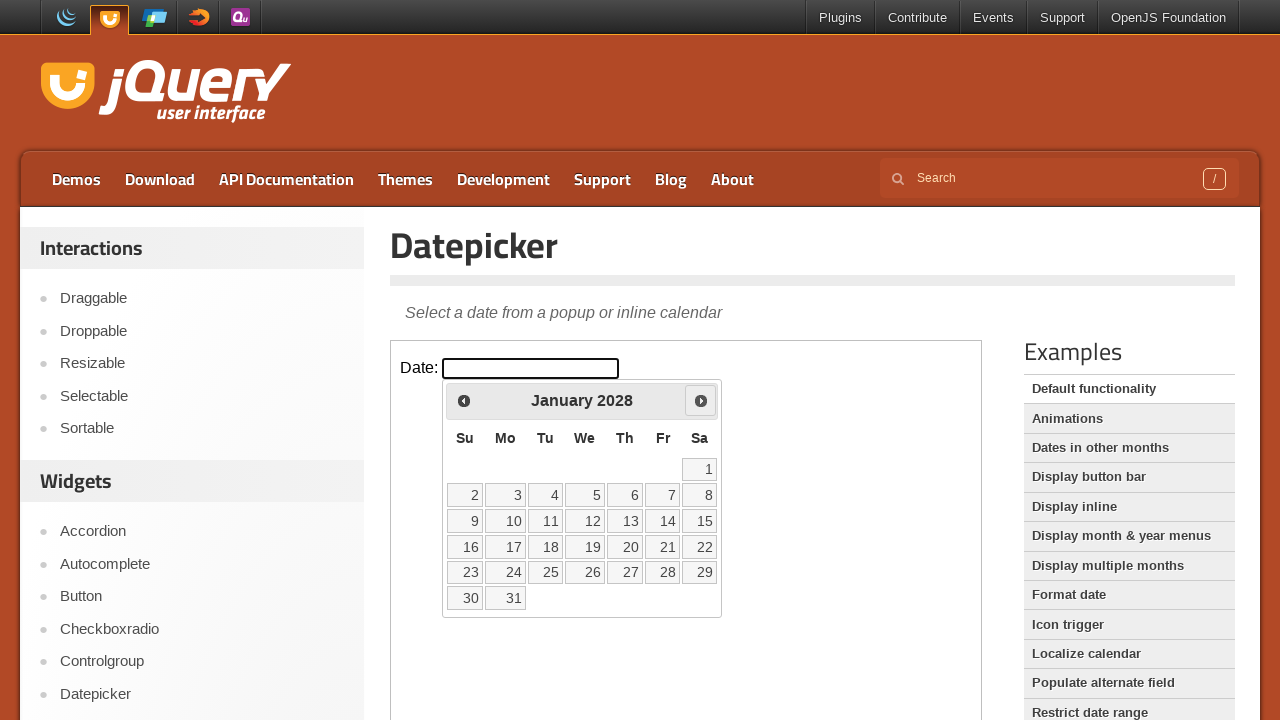

Clicked next month button (currently at January 2028, navigating toward September 2028) at (701, 400) on .demo-frame >> internal:control=enter-frame >> .ui-icon-circle-triangle-e
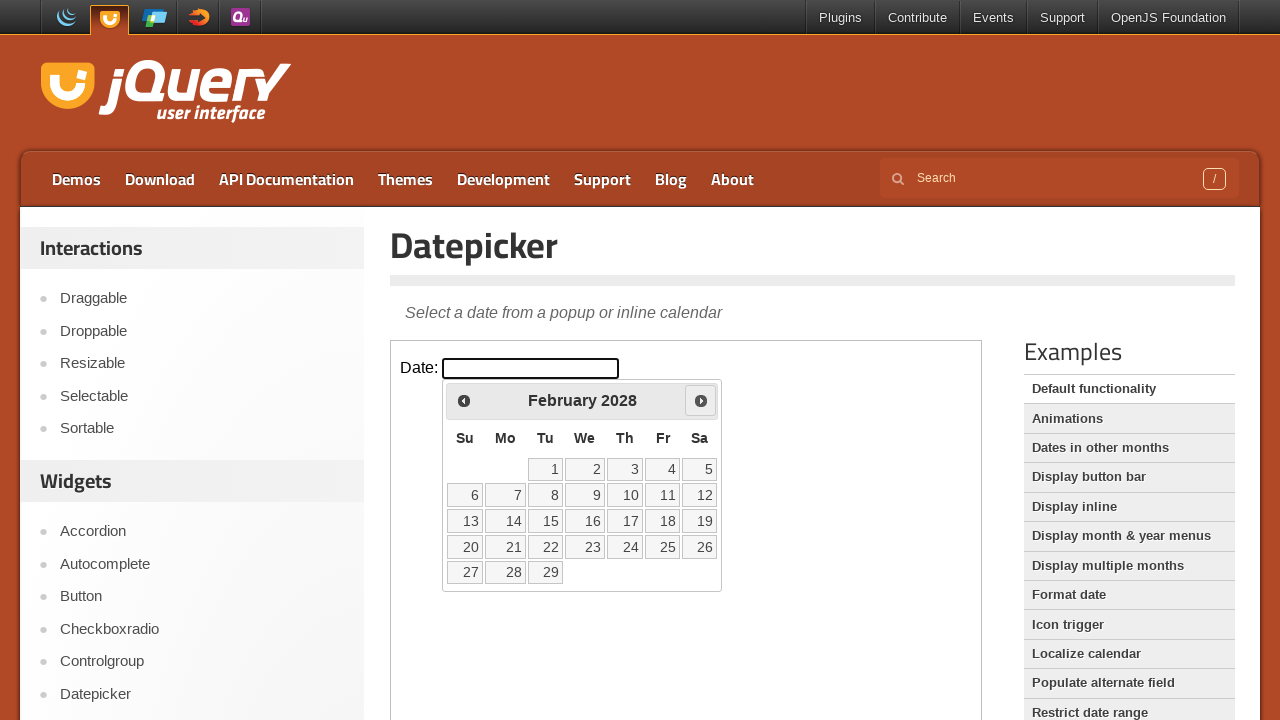

Retrieved current year from datepicker
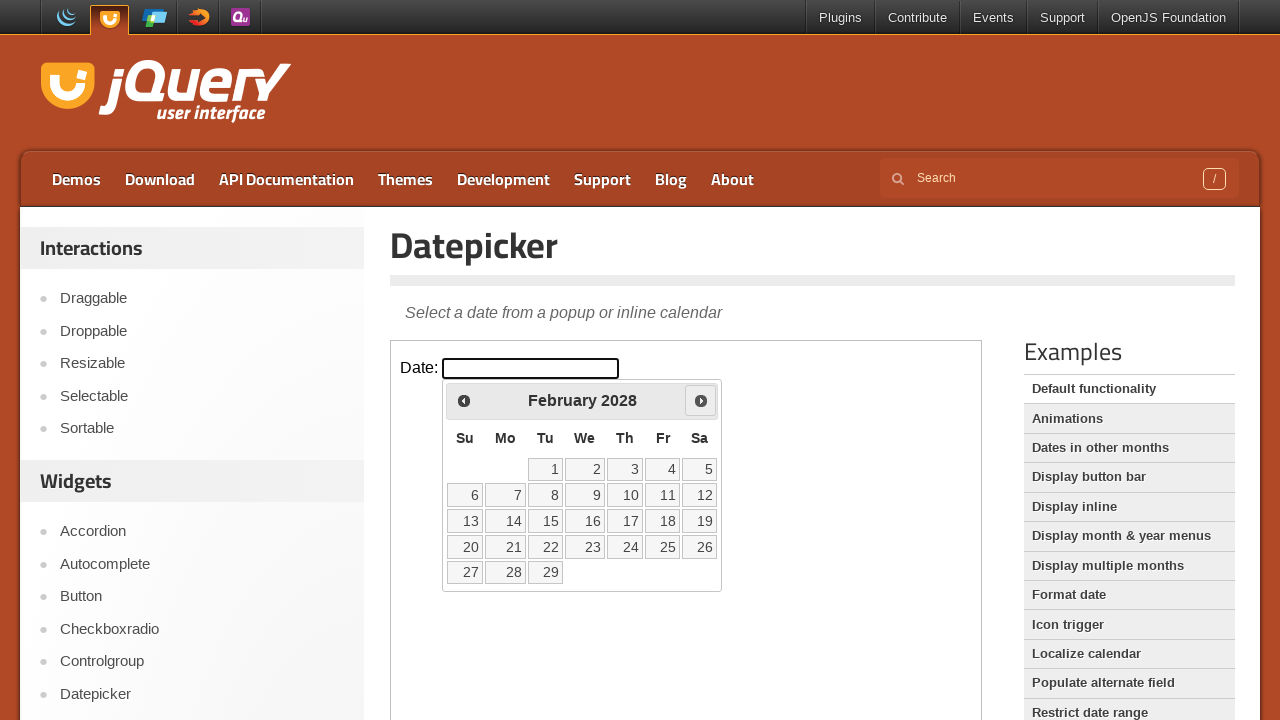

Retrieved current month from datepicker
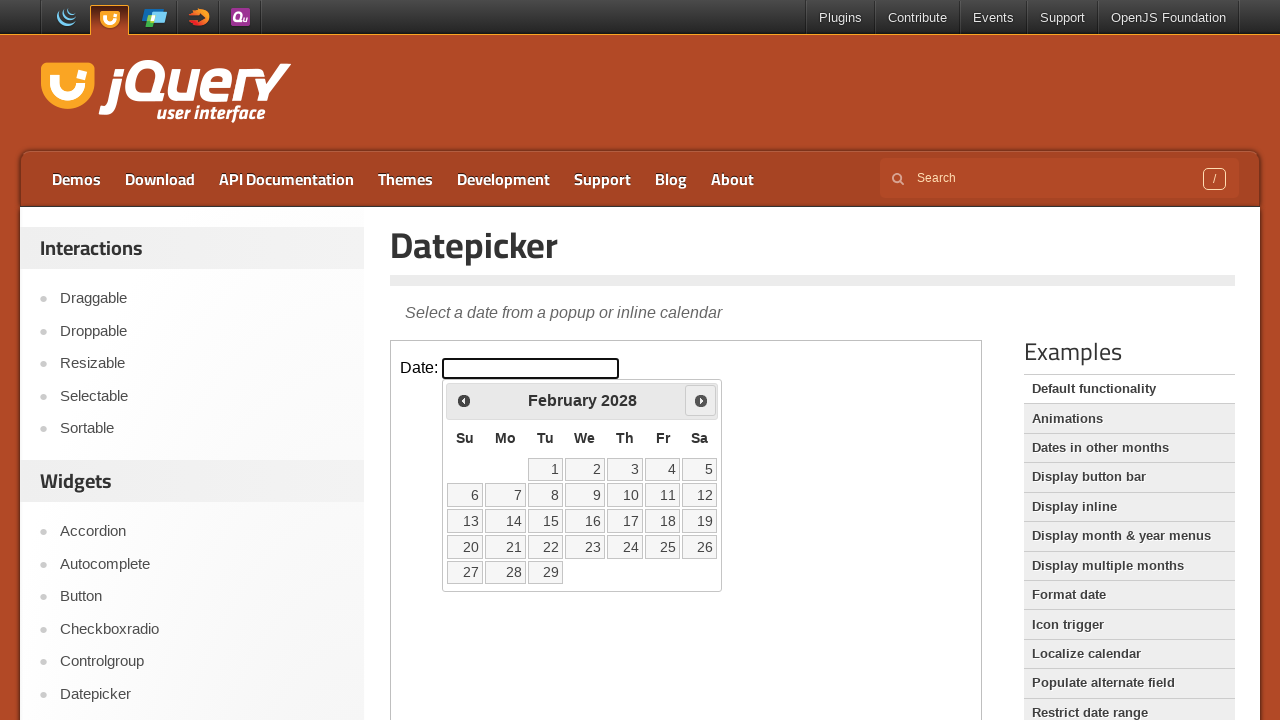

Clicked next month button (currently at February 2028, navigating toward September 2028) at (701, 400) on .demo-frame >> internal:control=enter-frame >> .ui-icon-circle-triangle-e
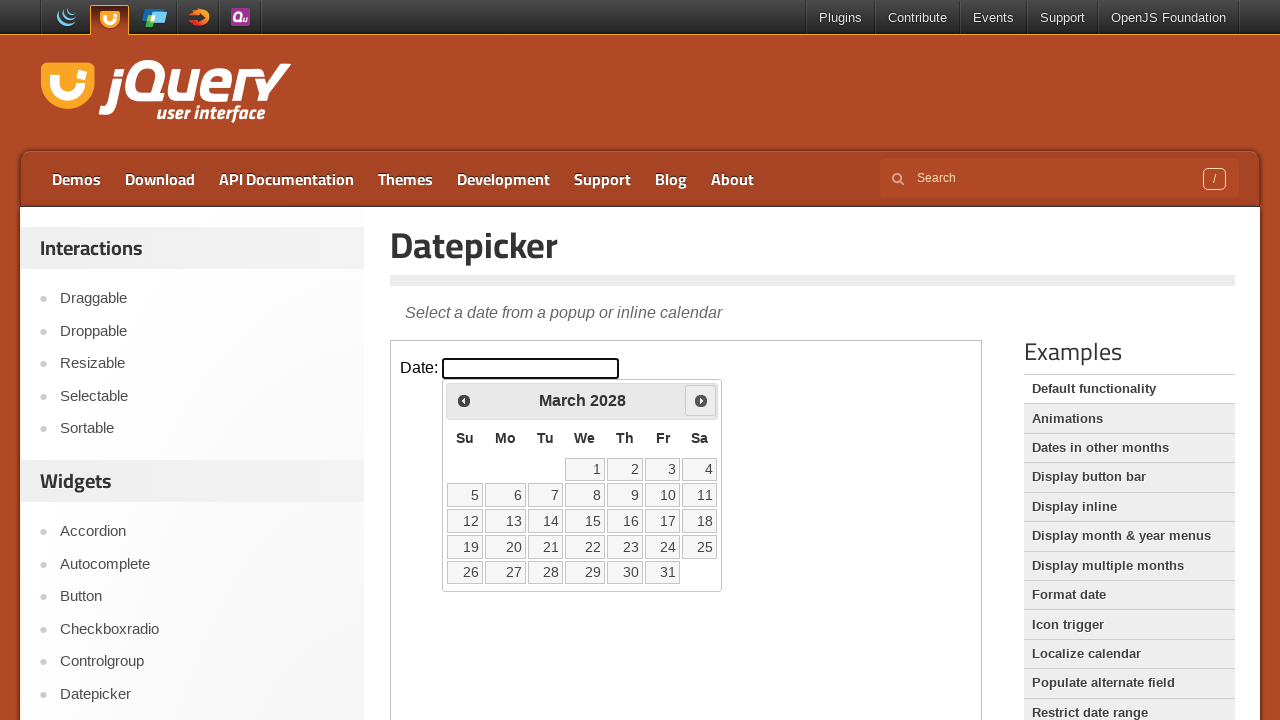

Retrieved current year from datepicker
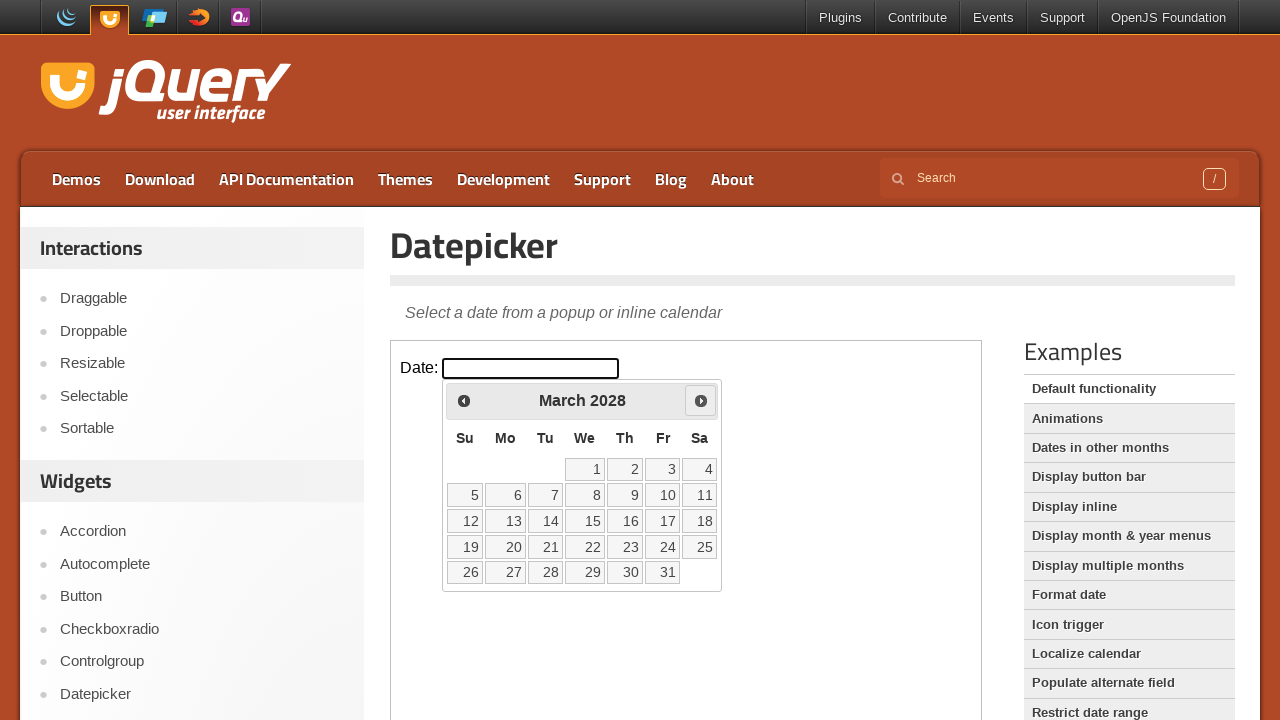

Retrieved current month from datepicker
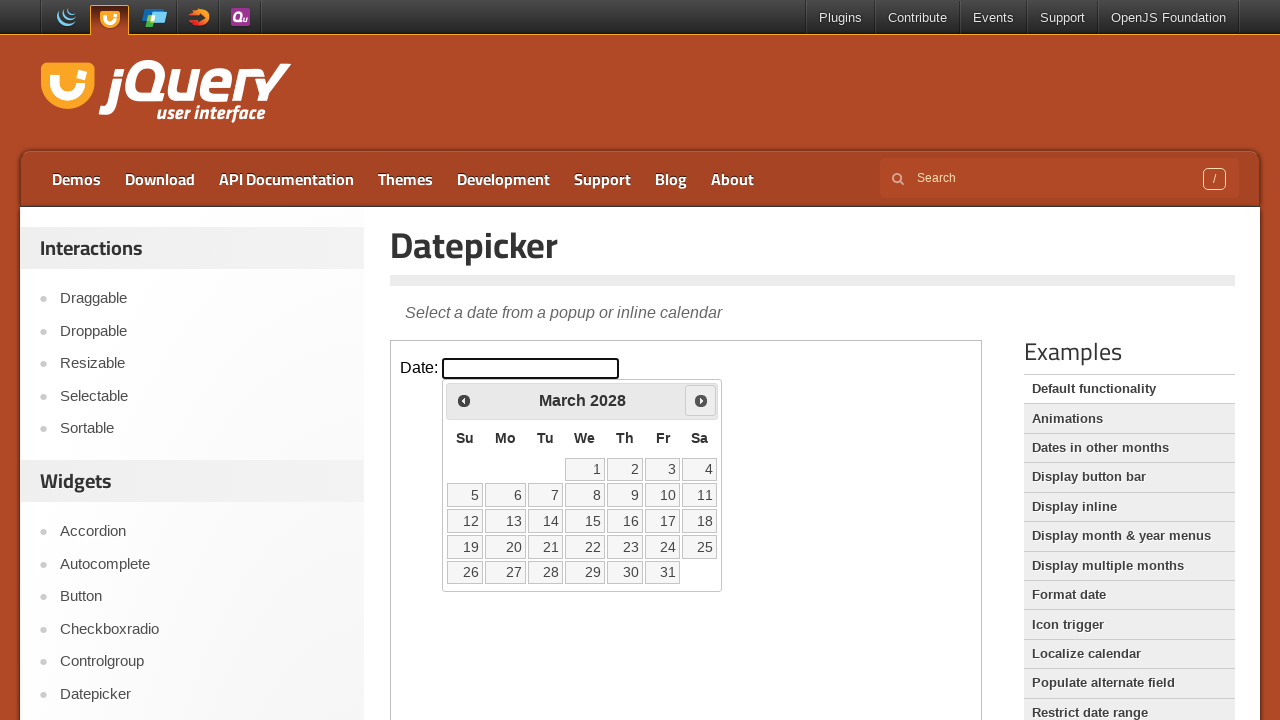

Clicked next month button (currently at March 2028, navigating toward September 2028) at (701, 400) on .demo-frame >> internal:control=enter-frame >> .ui-icon-circle-triangle-e
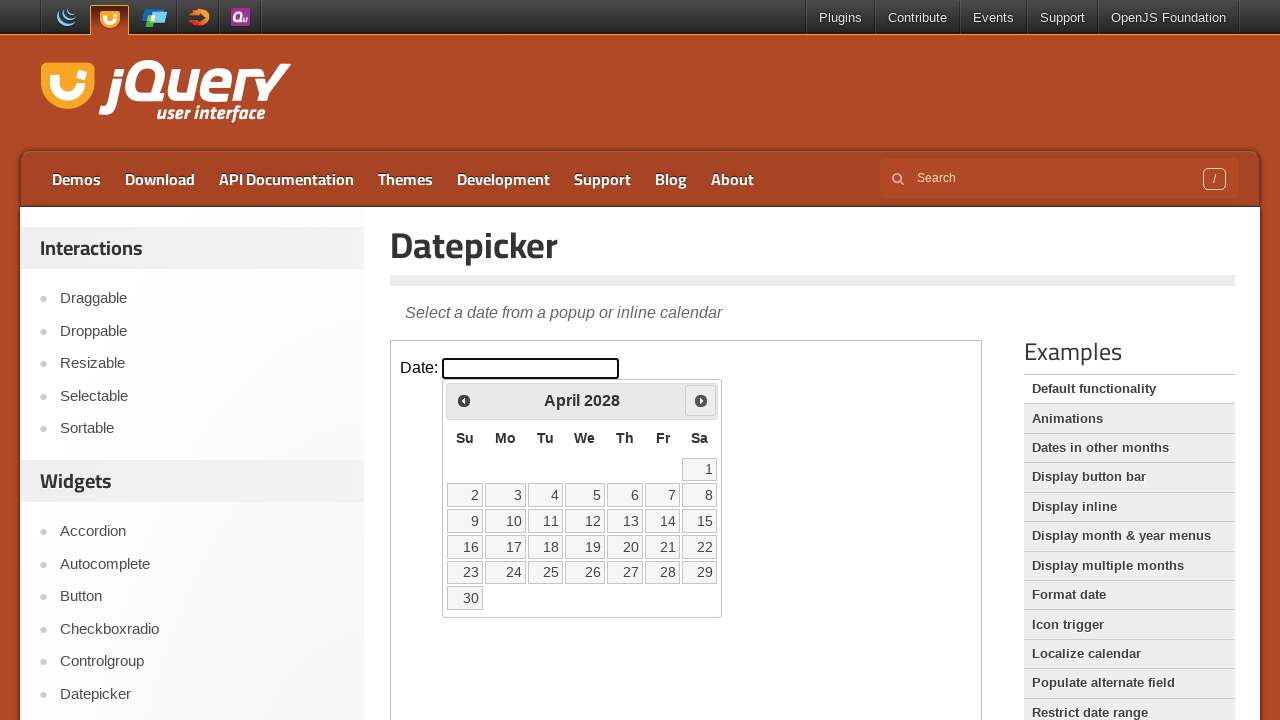

Retrieved current year from datepicker
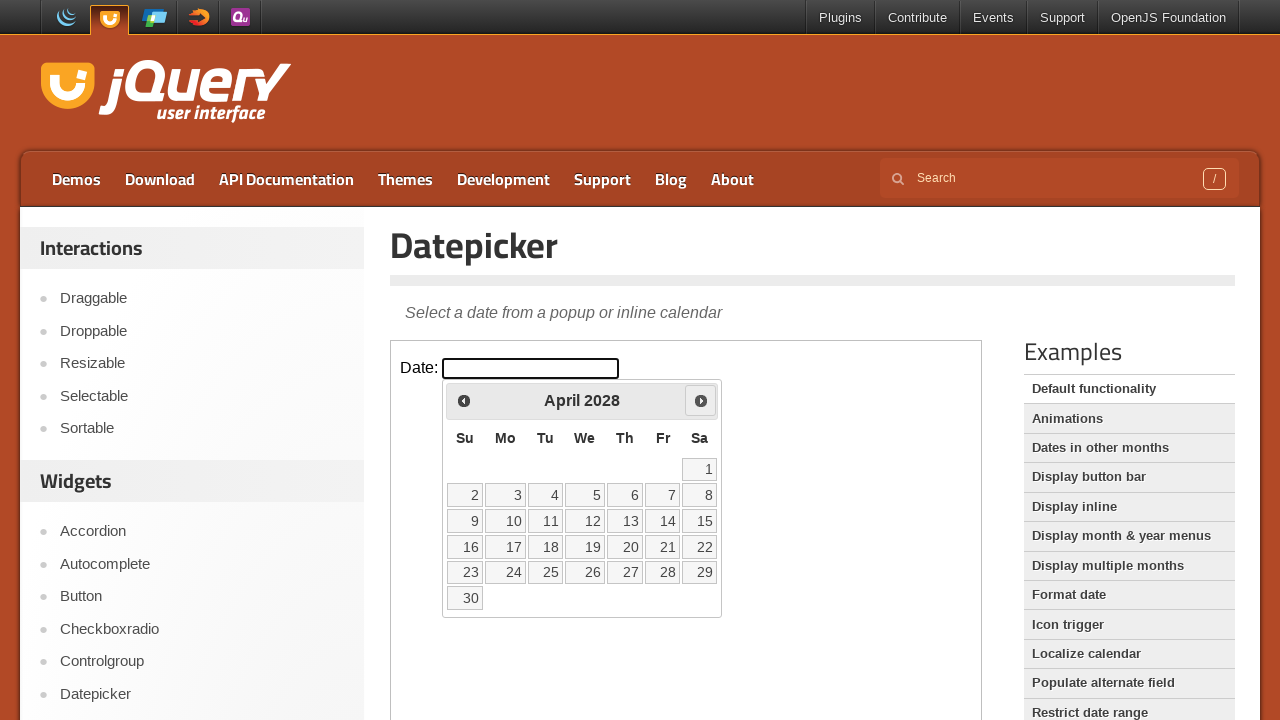

Retrieved current month from datepicker
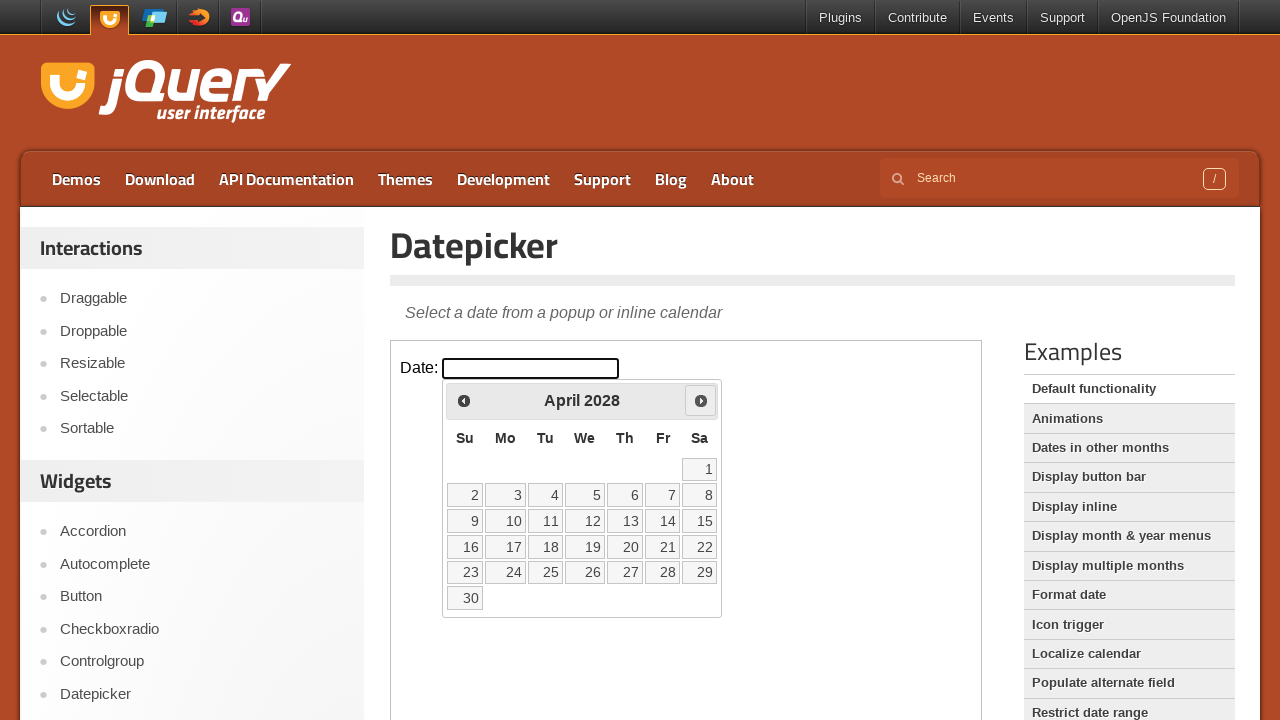

Clicked next month button (currently at April 2028, navigating toward September 2028) at (701, 400) on .demo-frame >> internal:control=enter-frame >> .ui-icon-circle-triangle-e
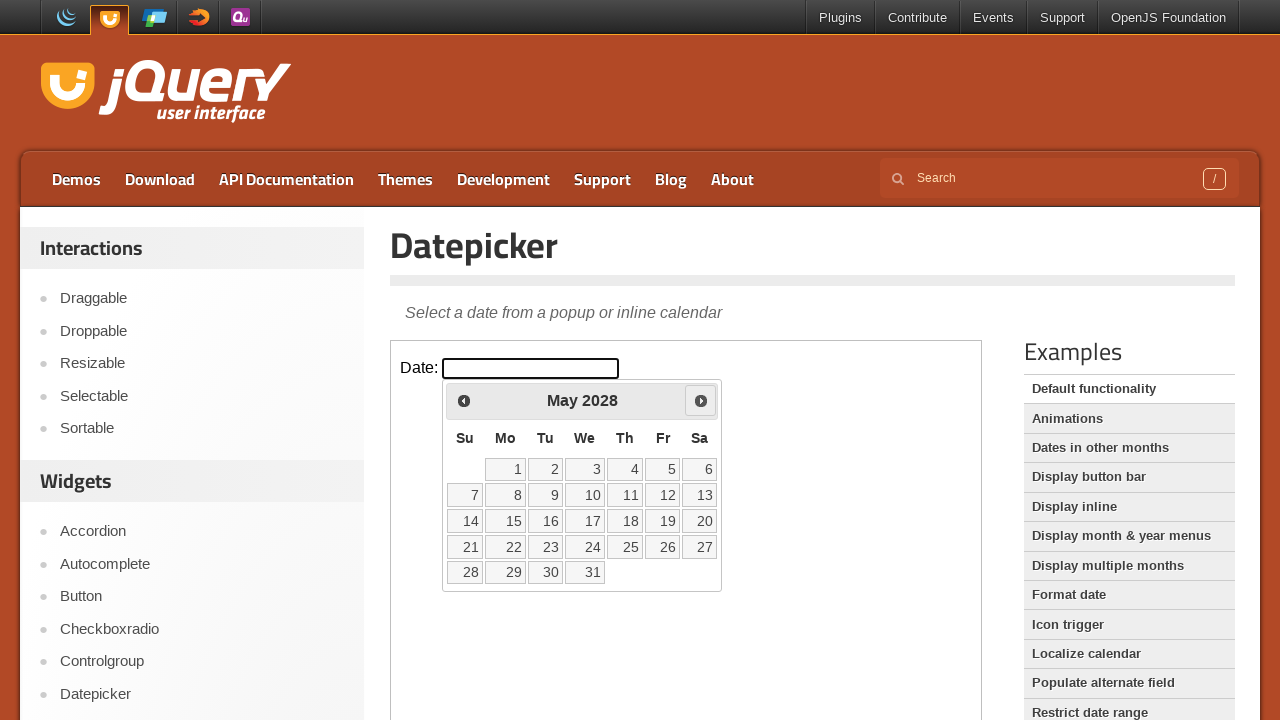

Retrieved current year from datepicker
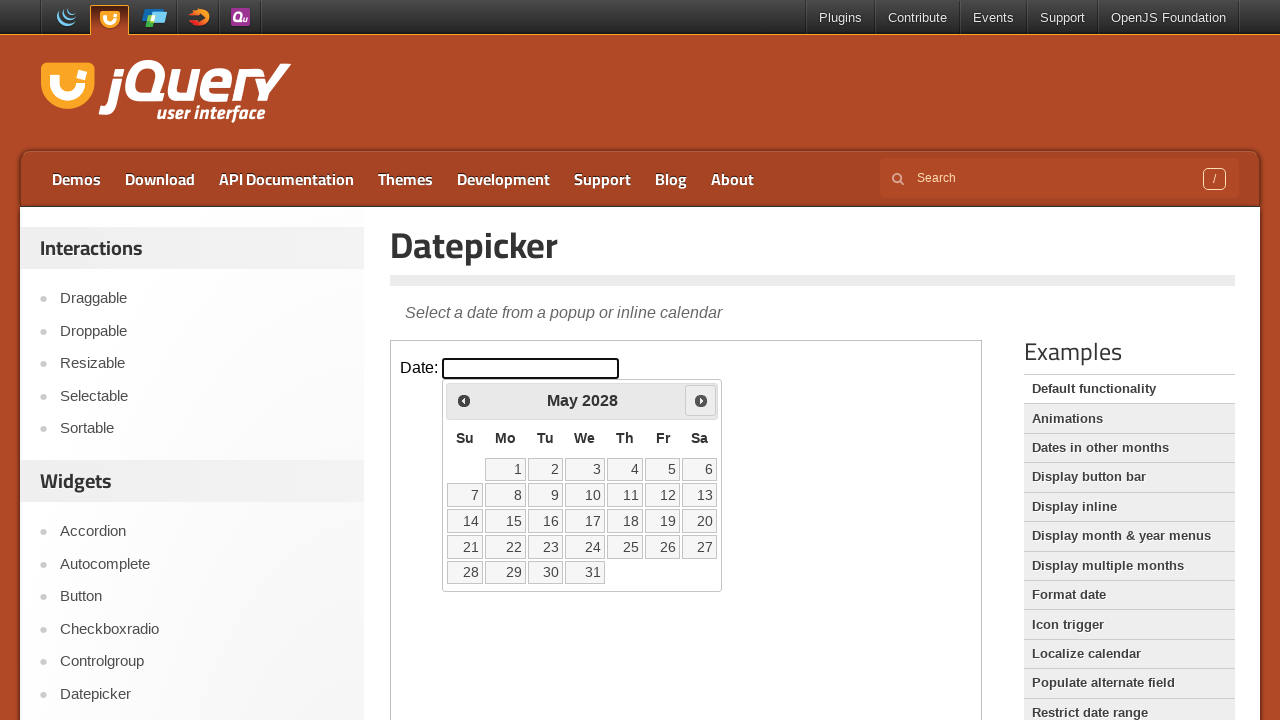

Retrieved current month from datepicker
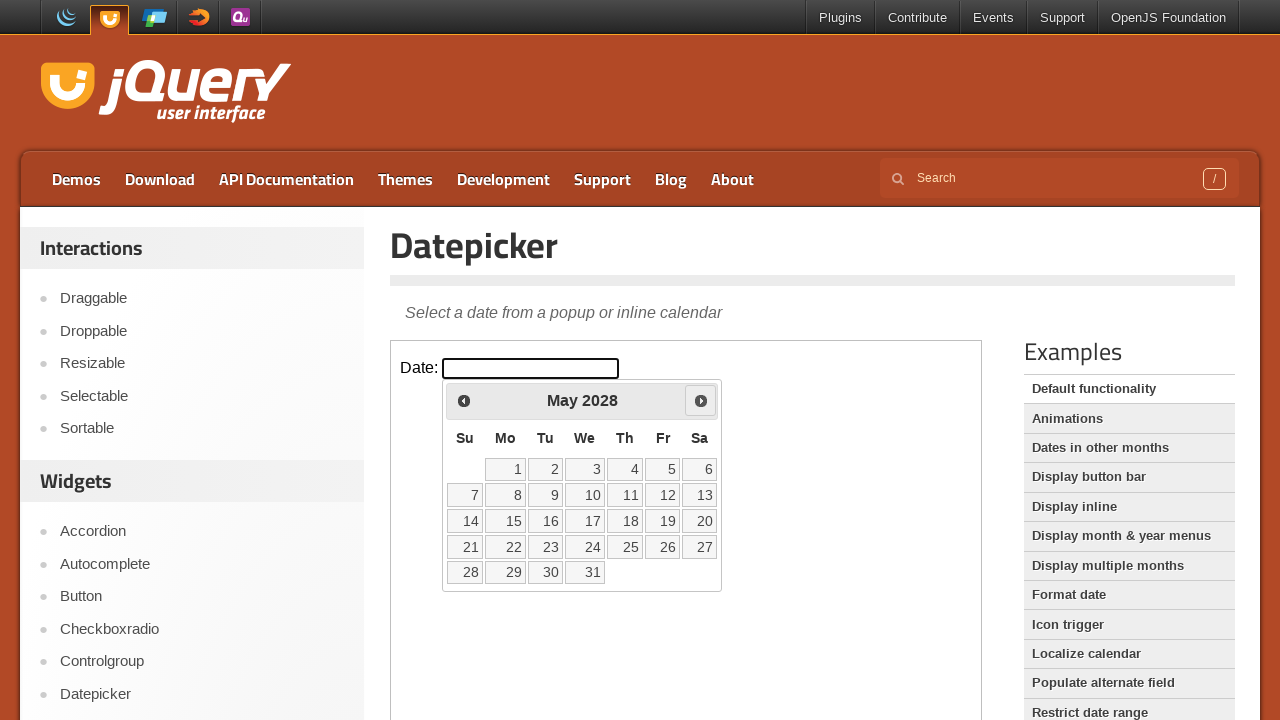

Clicked next month button (currently at May 2028, navigating toward September 2028) at (701, 400) on .demo-frame >> internal:control=enter-frame >> .ui-icon-circle-triangle-e
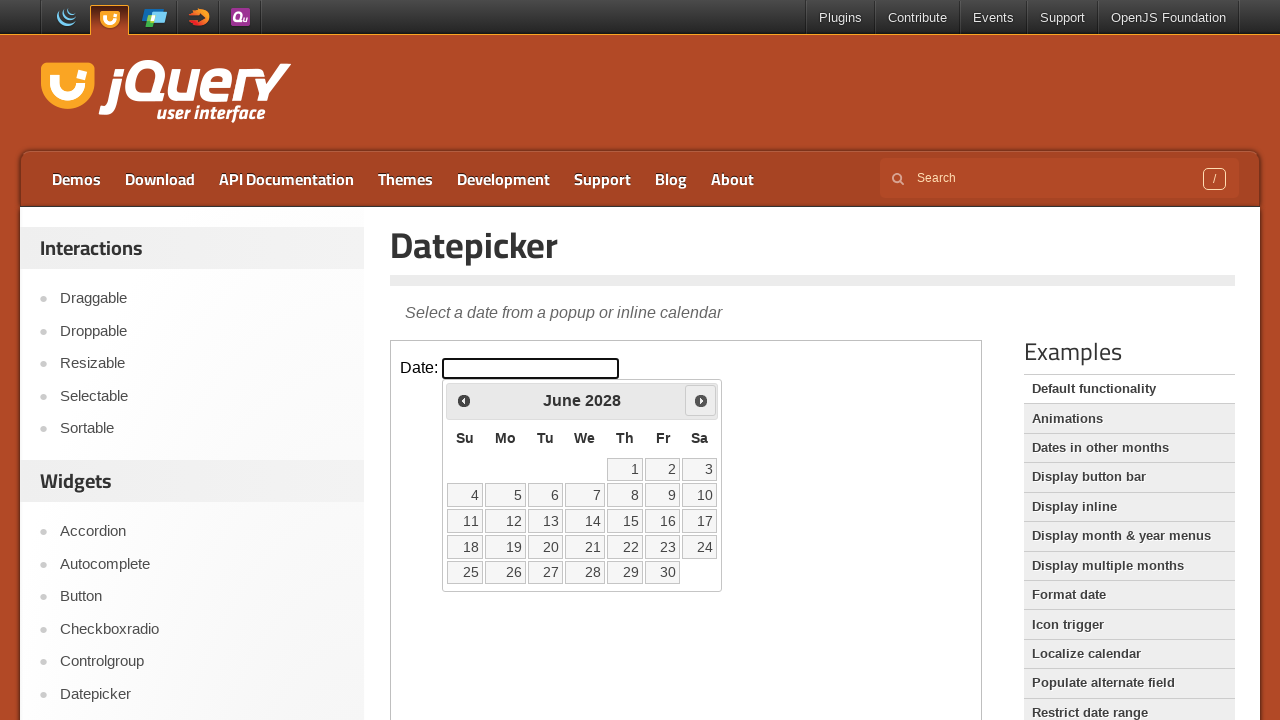

Retrieved current year from datepicker
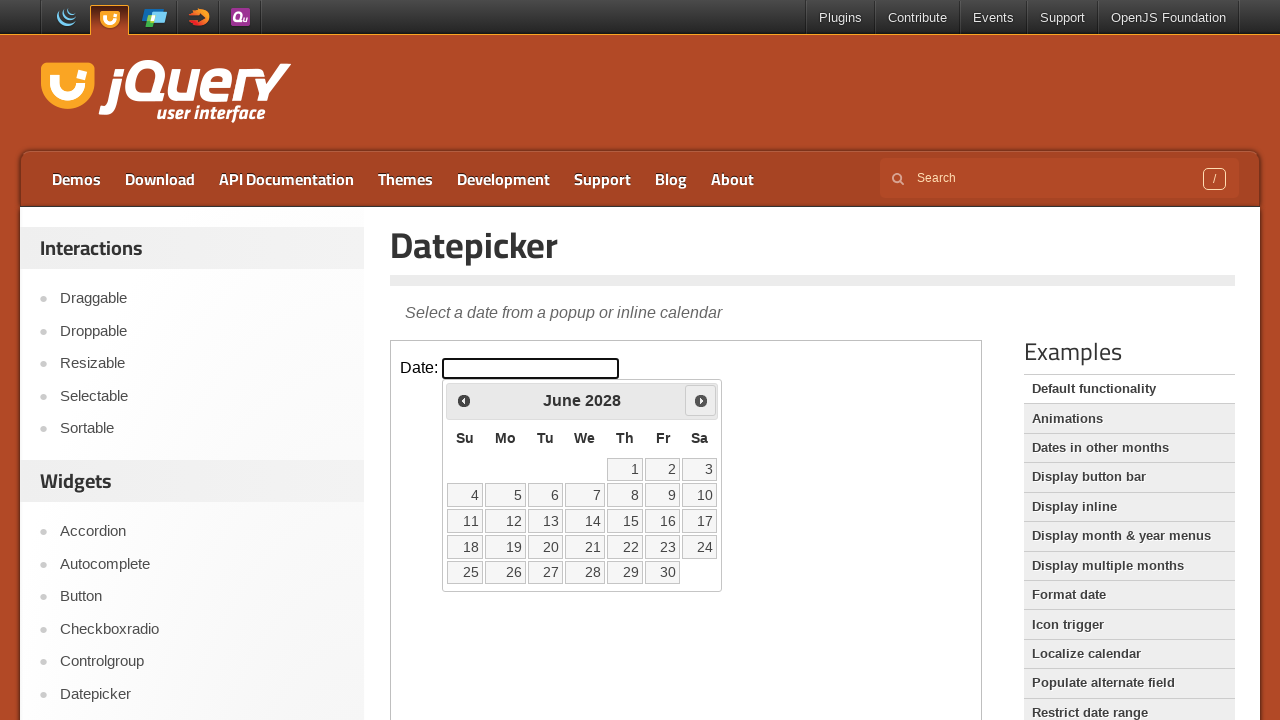

Retrieved current month from datepicker
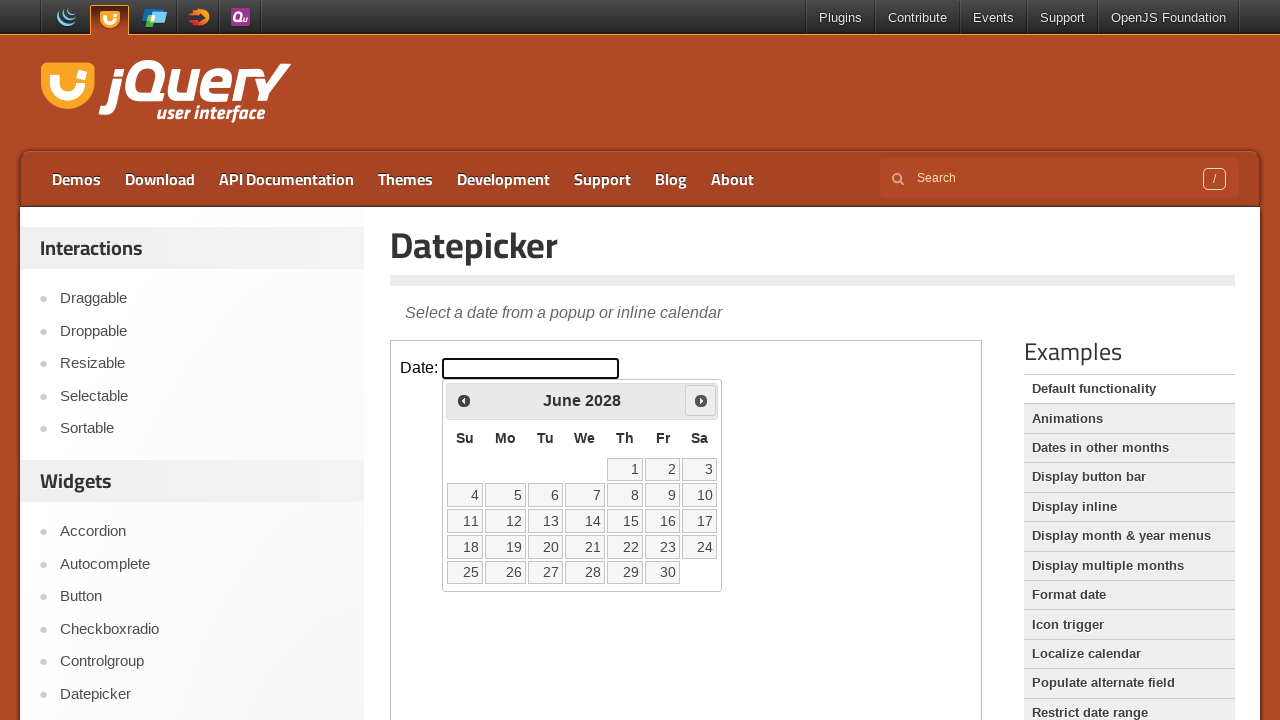

Clicked next month button (currently at June 2028, navigating toward September 2028) at (701, 400) on .demo-frame >> internal:control=enter-frame >> .ui-icon-circle-triangle-e
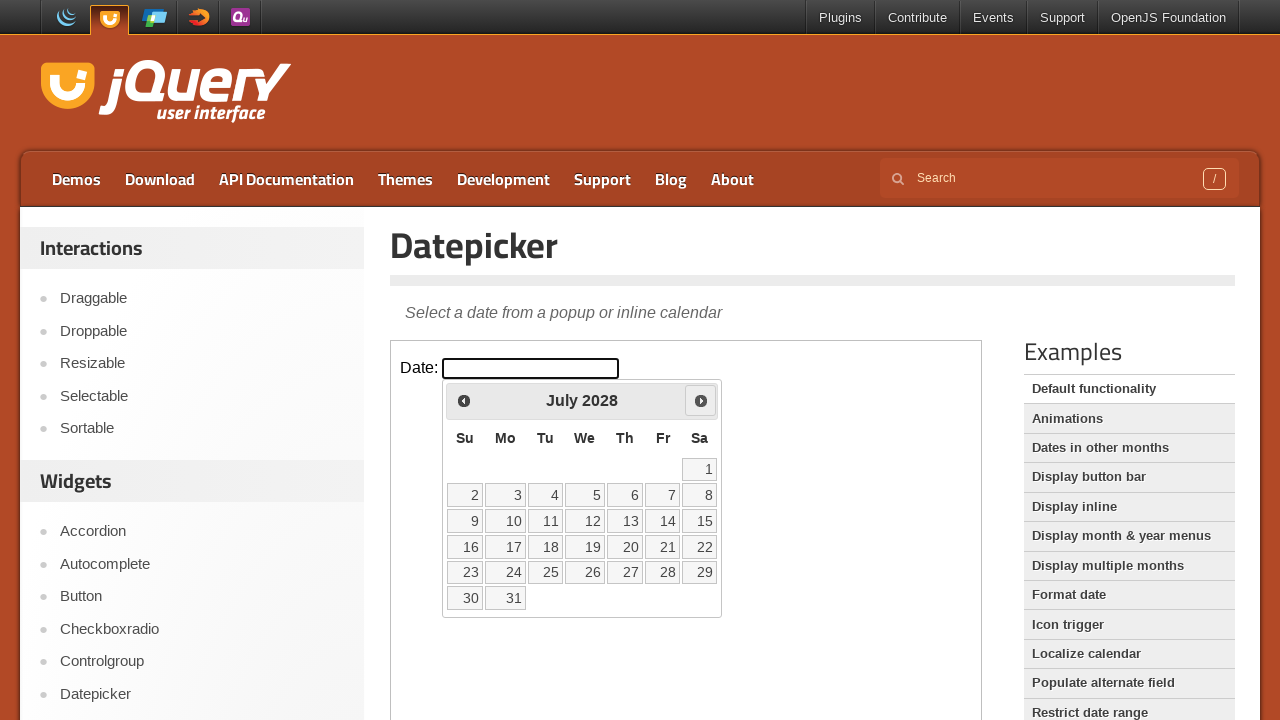

Retrieved current year from datepicker
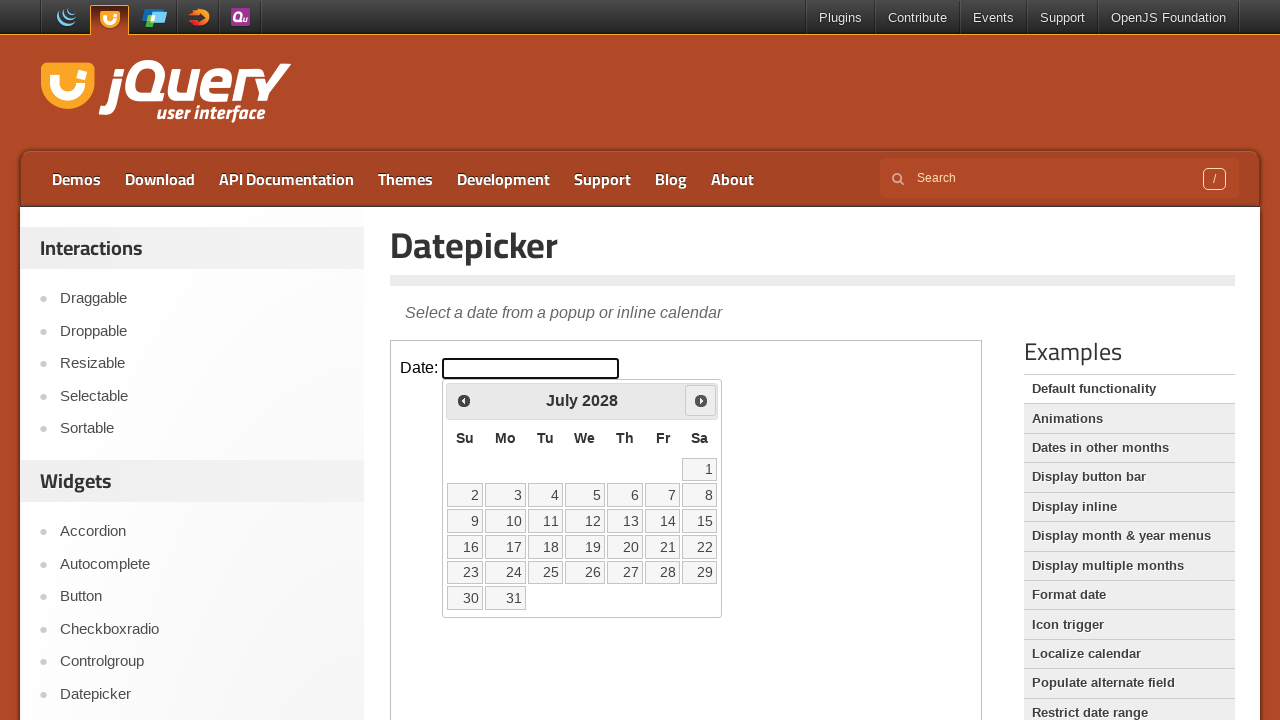

Retrieved current month from datepicker
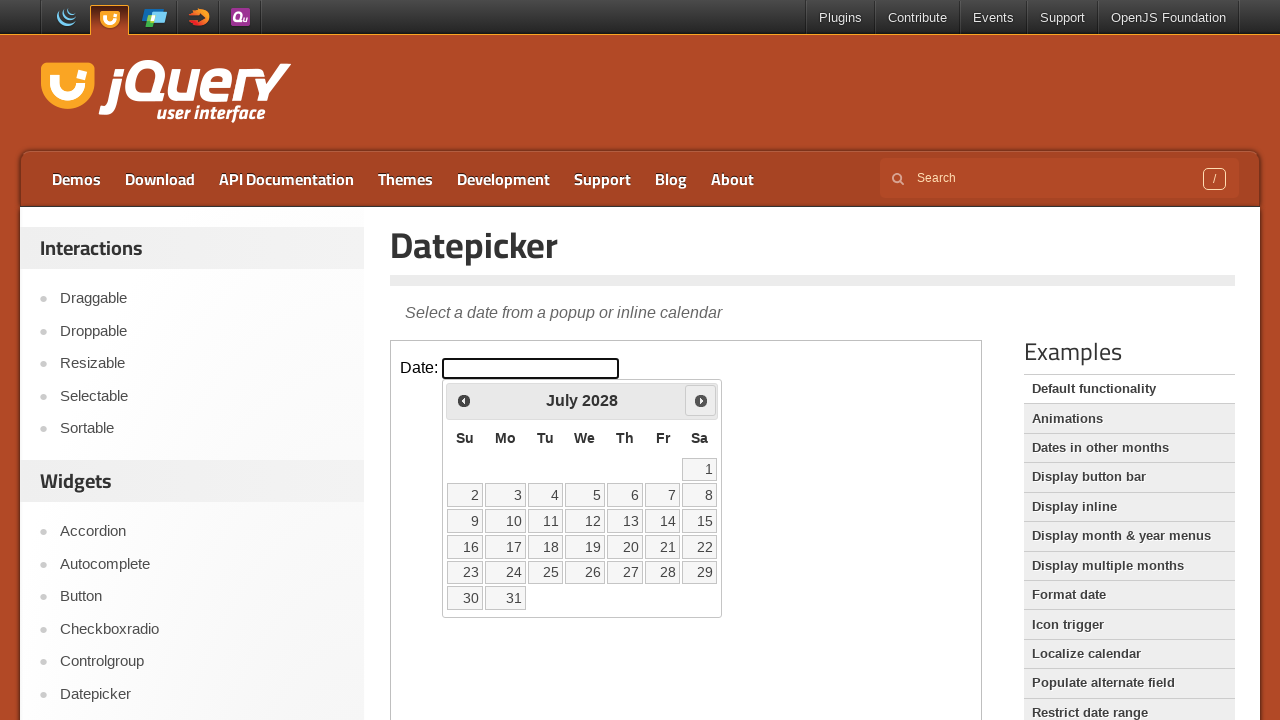

Clicked next month button (currently at July 2028, navigating toward September 2028) at (701, 400) on .demo-frame >> internal:control=enter-frame >> .ui-icon-circle-triangle-e
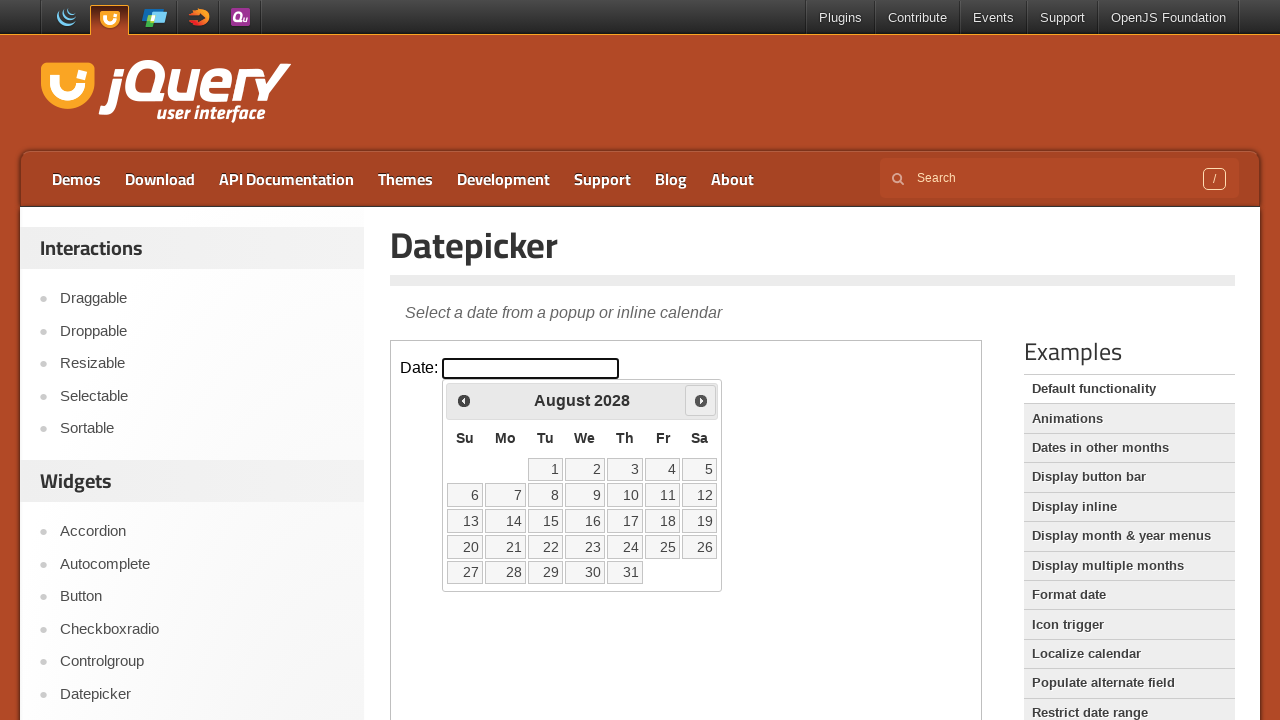

Retrieved current year from datepicker
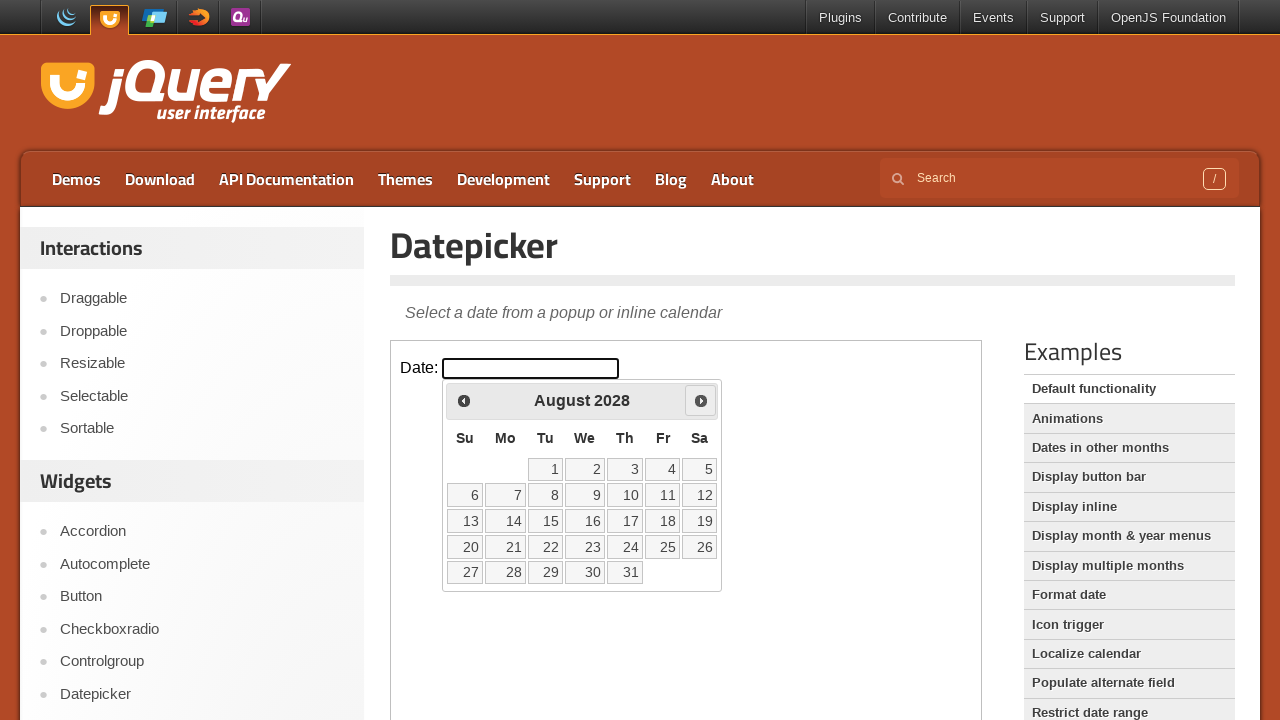

Retrieved current month from datepicker
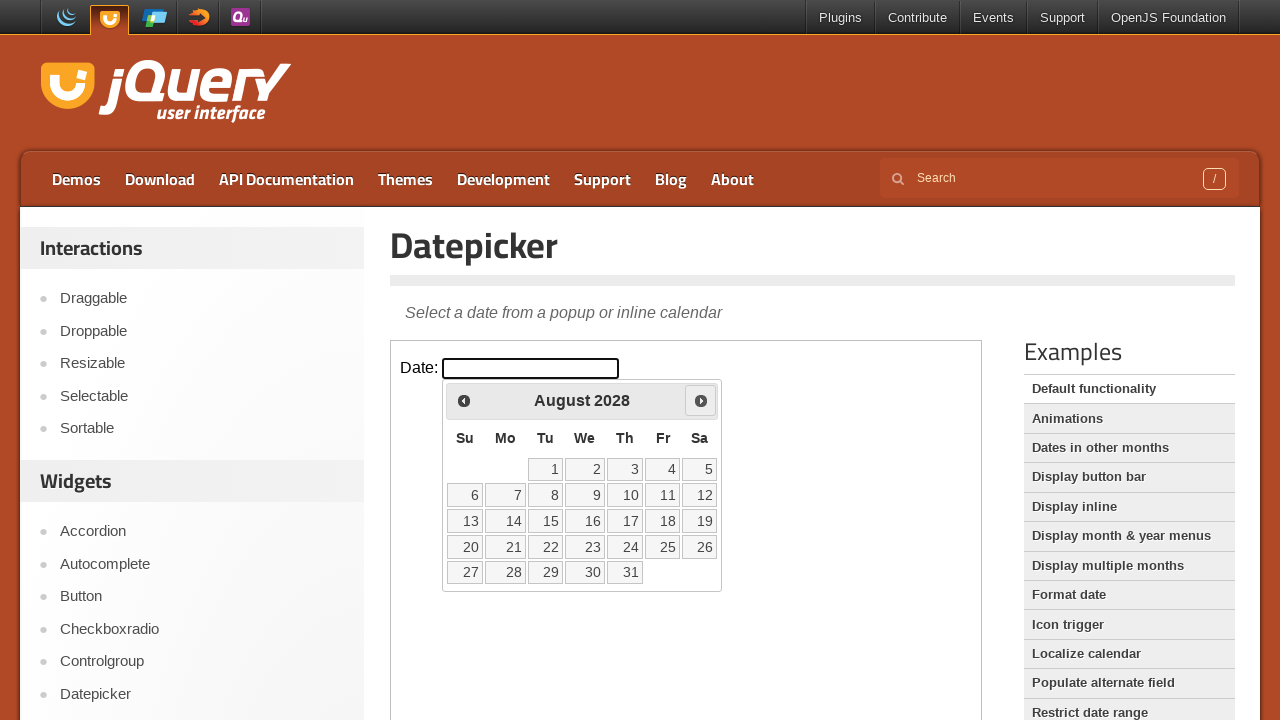

Clicked next month button (currently at August 2028, navigating toward September 2028) at (701, 400) on .demo-frame >> internal:control=enter-frame >> .ui-icon-circle-triangle-e
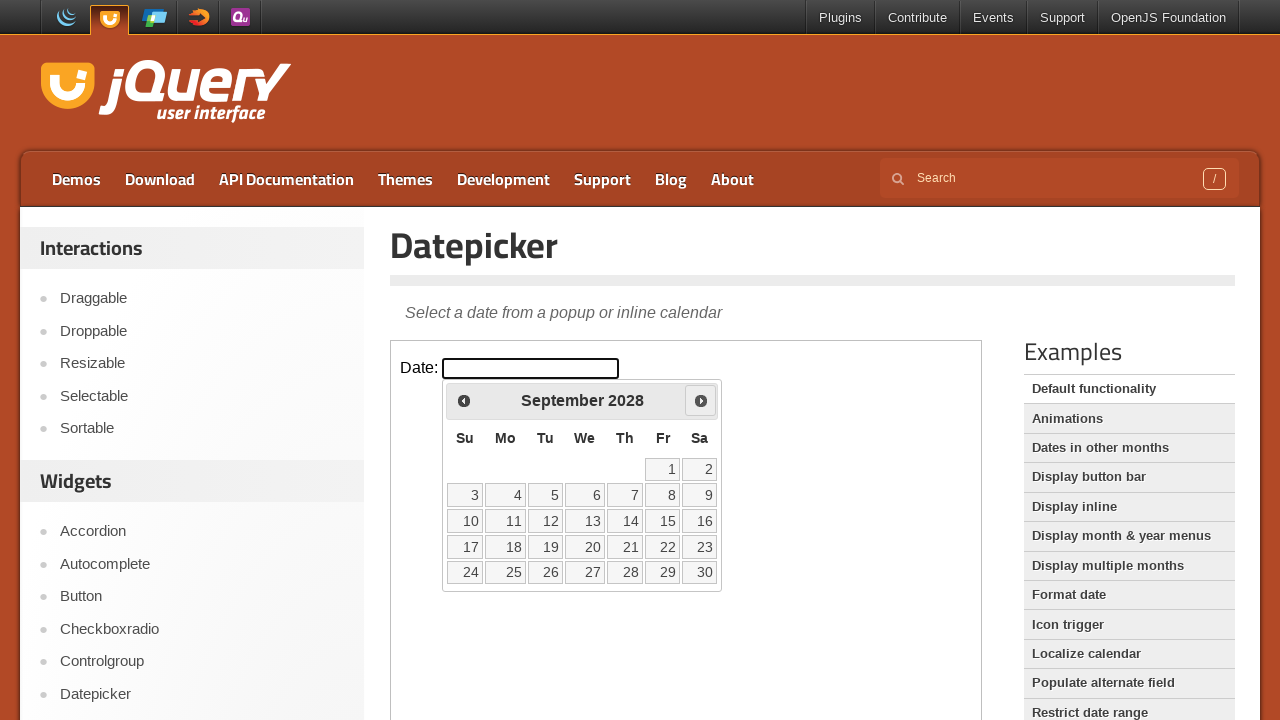

Retrieved current year from datepicker
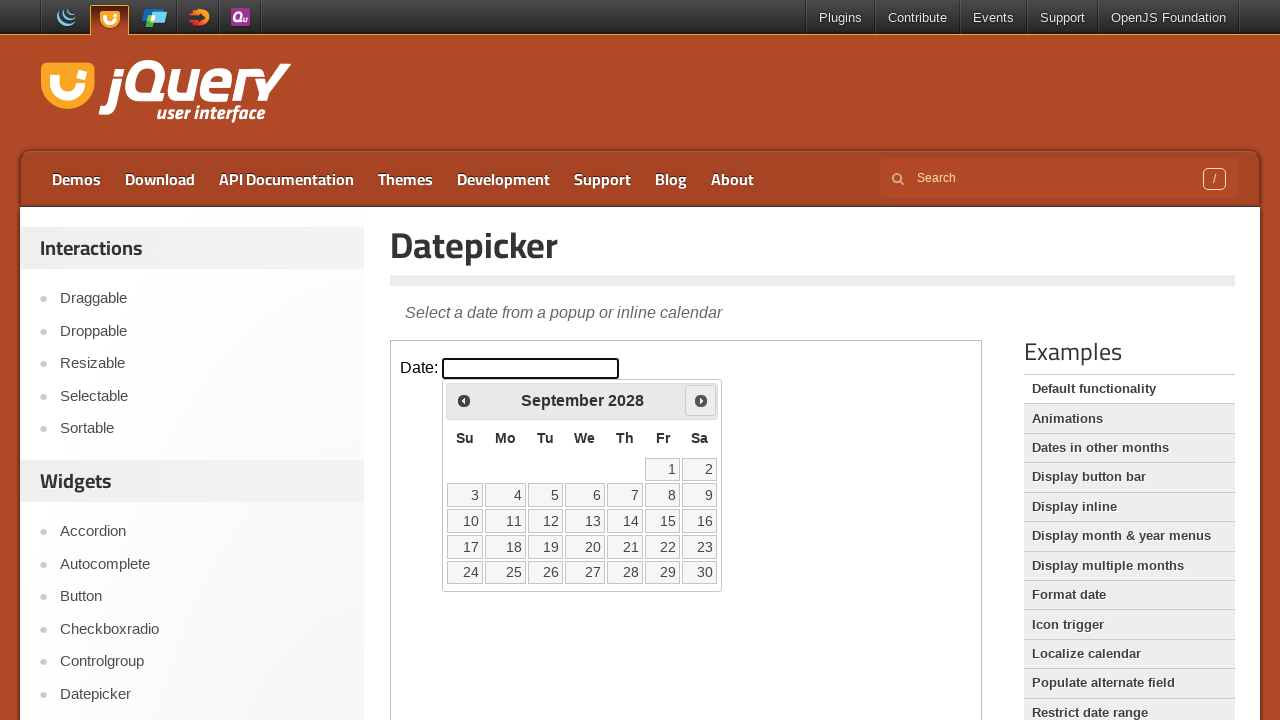

Retrieved current month from datepicker
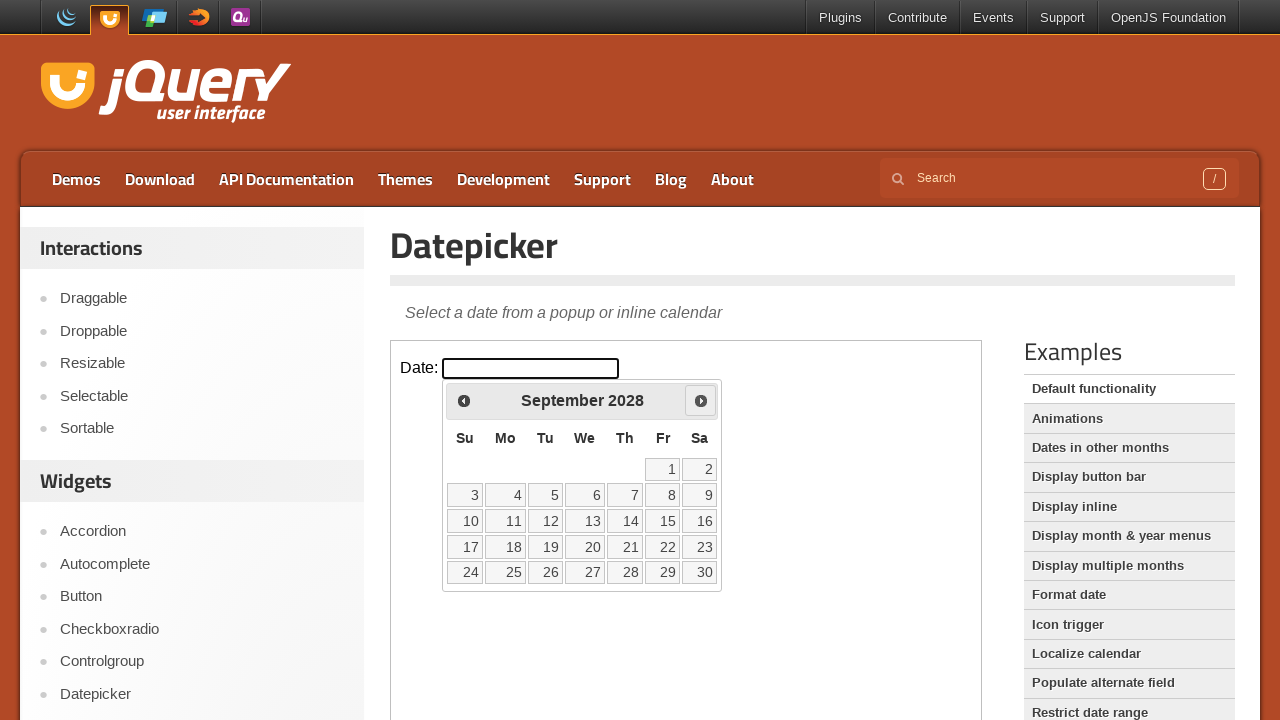

Navigated to target date: September 12, 2028 and clicked it at (545, 521) on .demo-frame >> internal:control=enter-frame >> text='12'
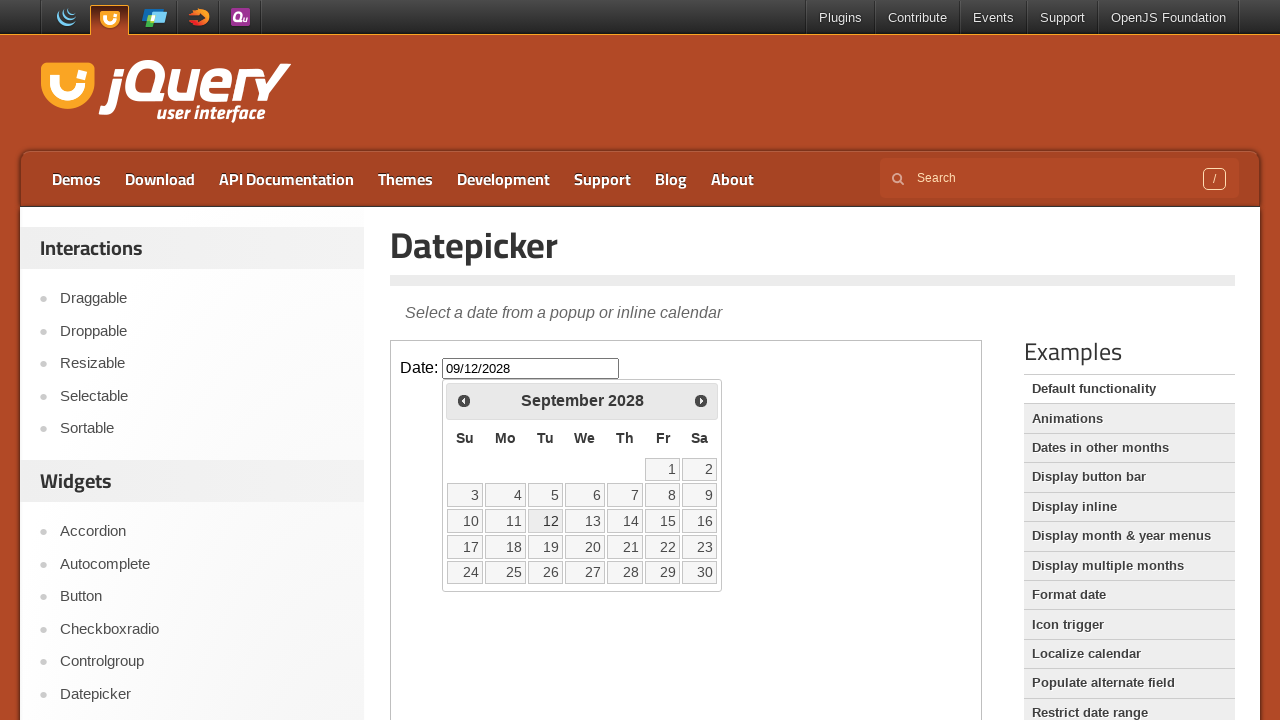

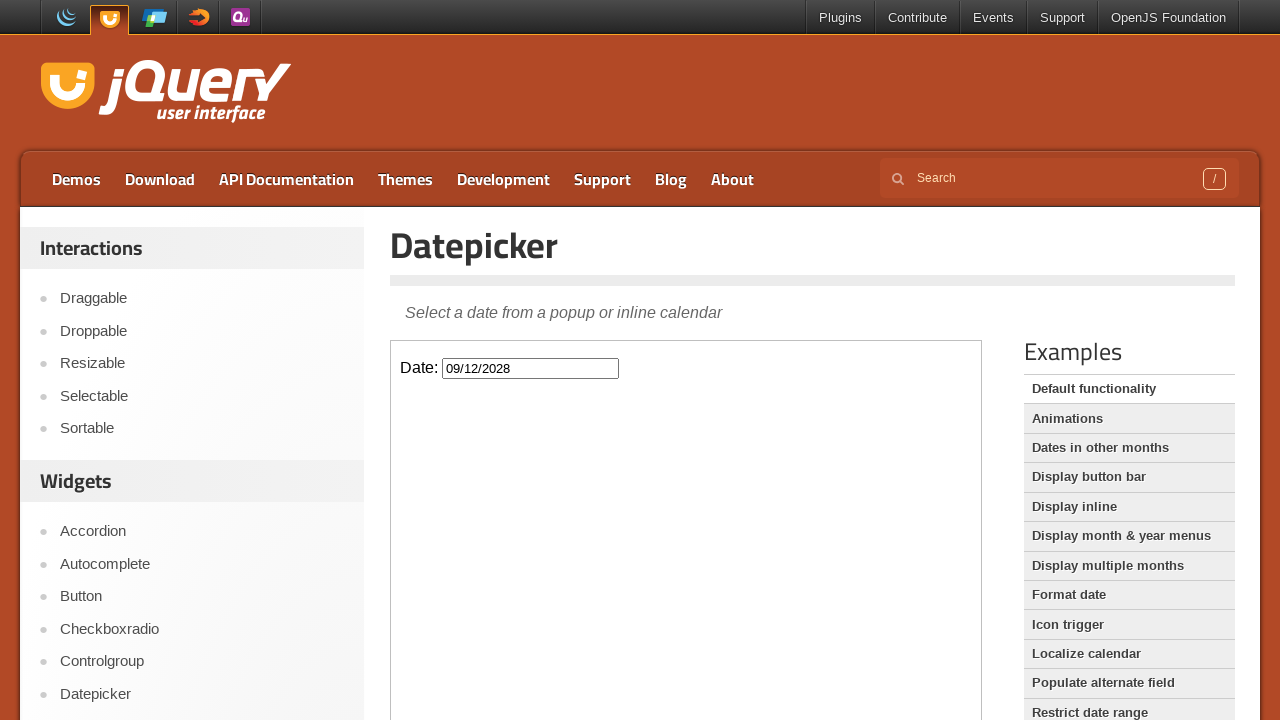